Navigates to an AWS certification practice page and expands all spoiler/accordion sections by clicking on them

Starting URL: https://www.awslagi.com/aws-certified-cloud-practitioner/

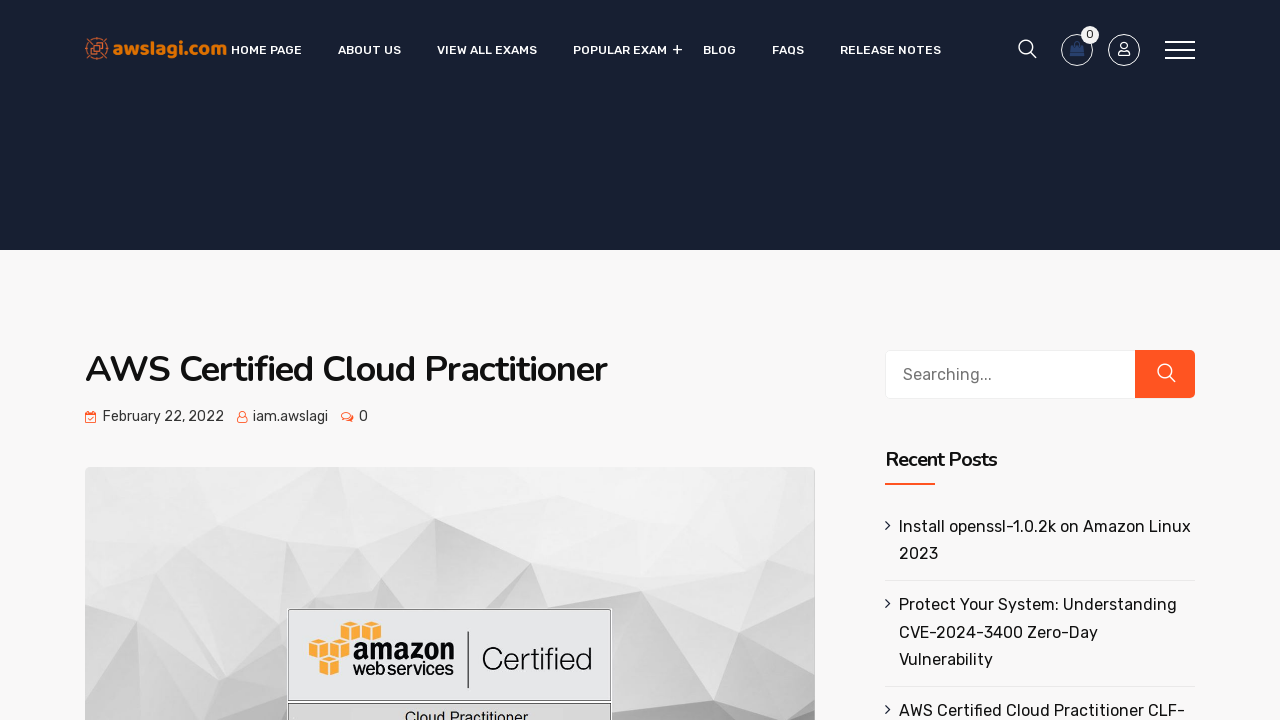

Navigated to AWS certification practice page
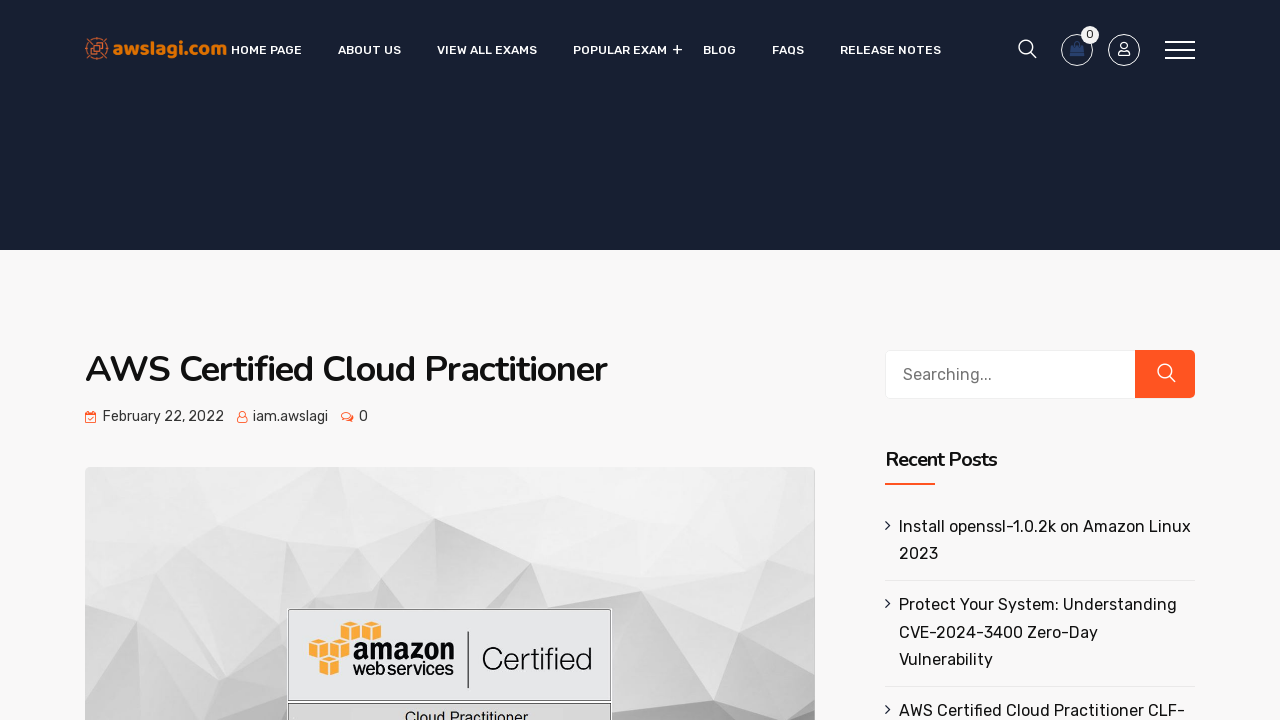

Spoiler elements loaded on page
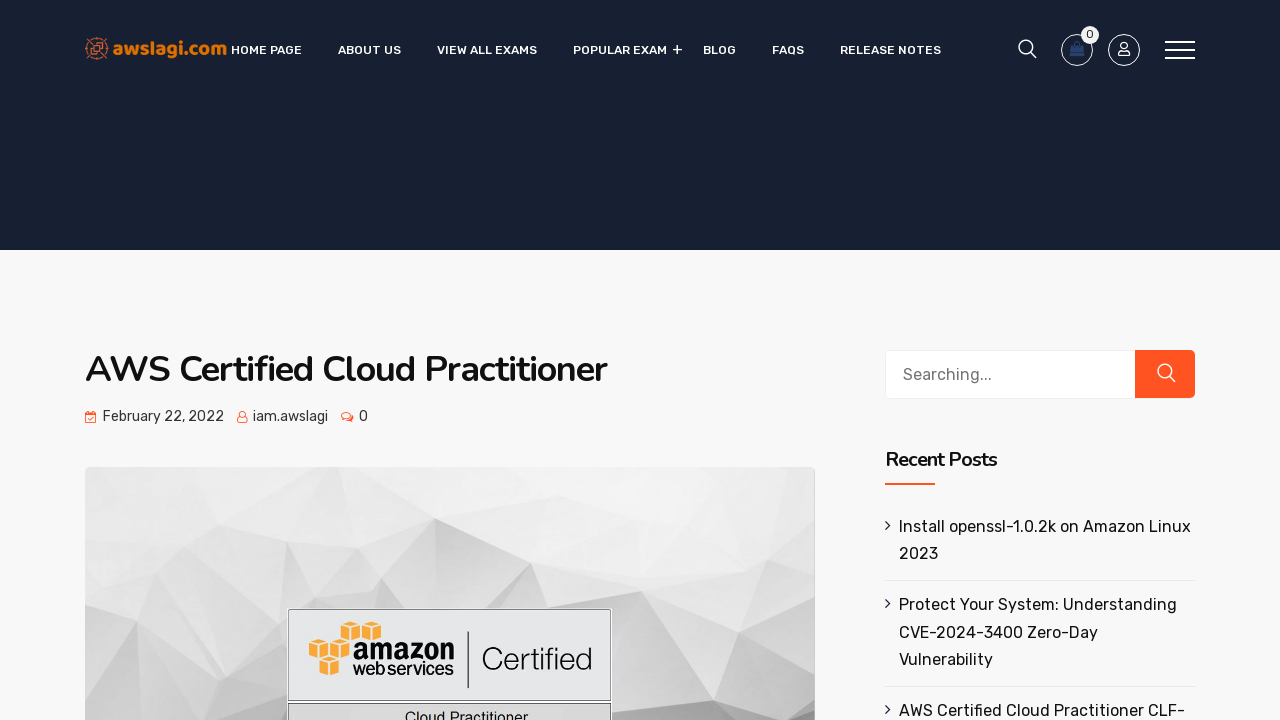

Found 132 spoiler/accordion sections
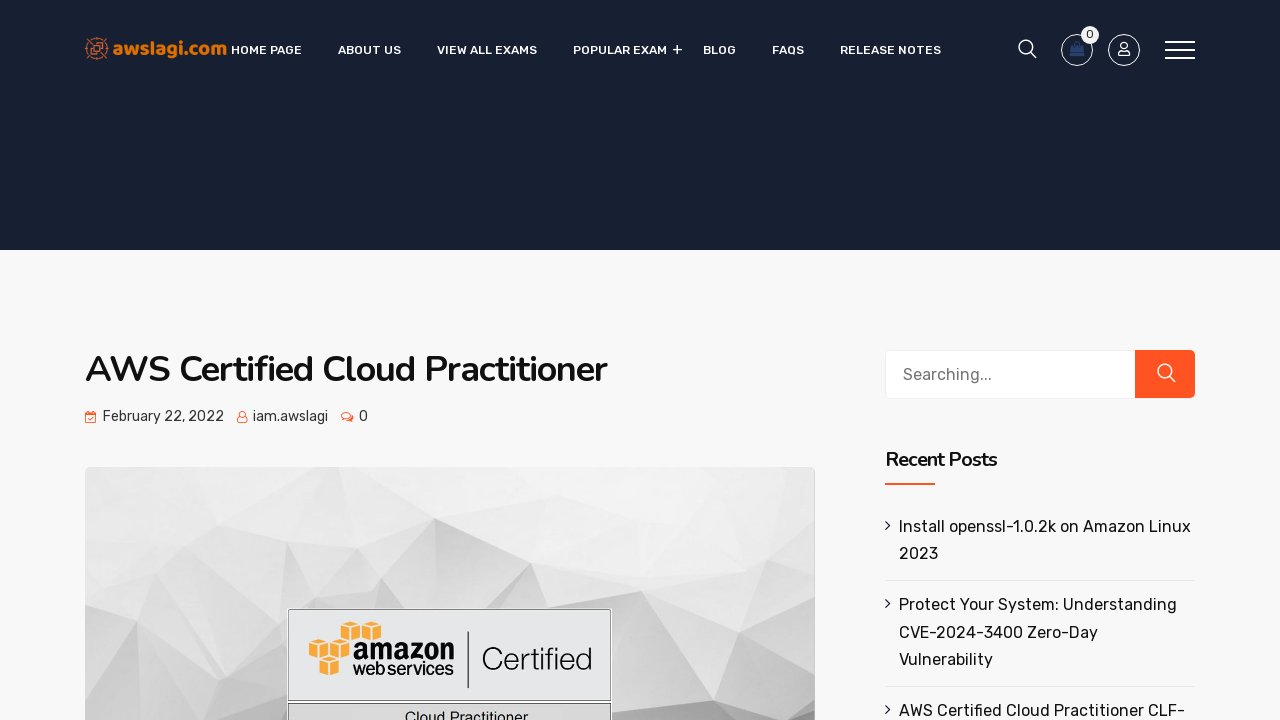

Clicked a spoiler section to expand it
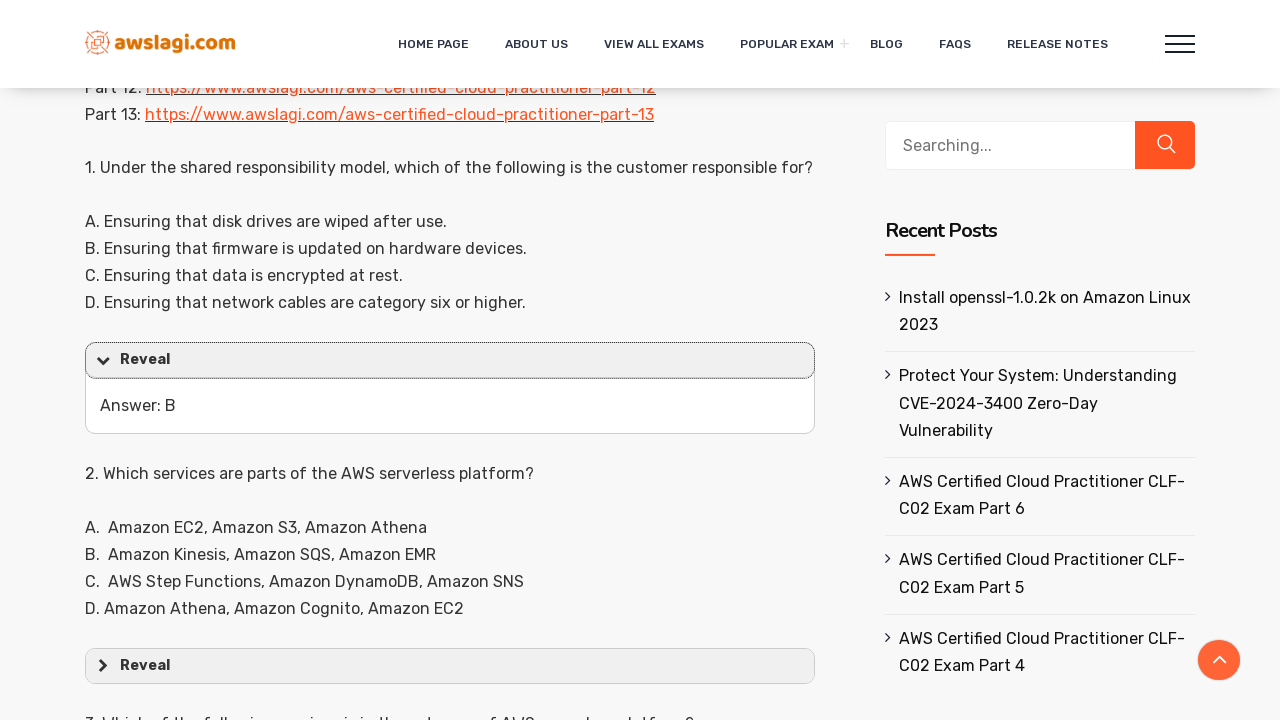

Clicked a spoiler section to expand it
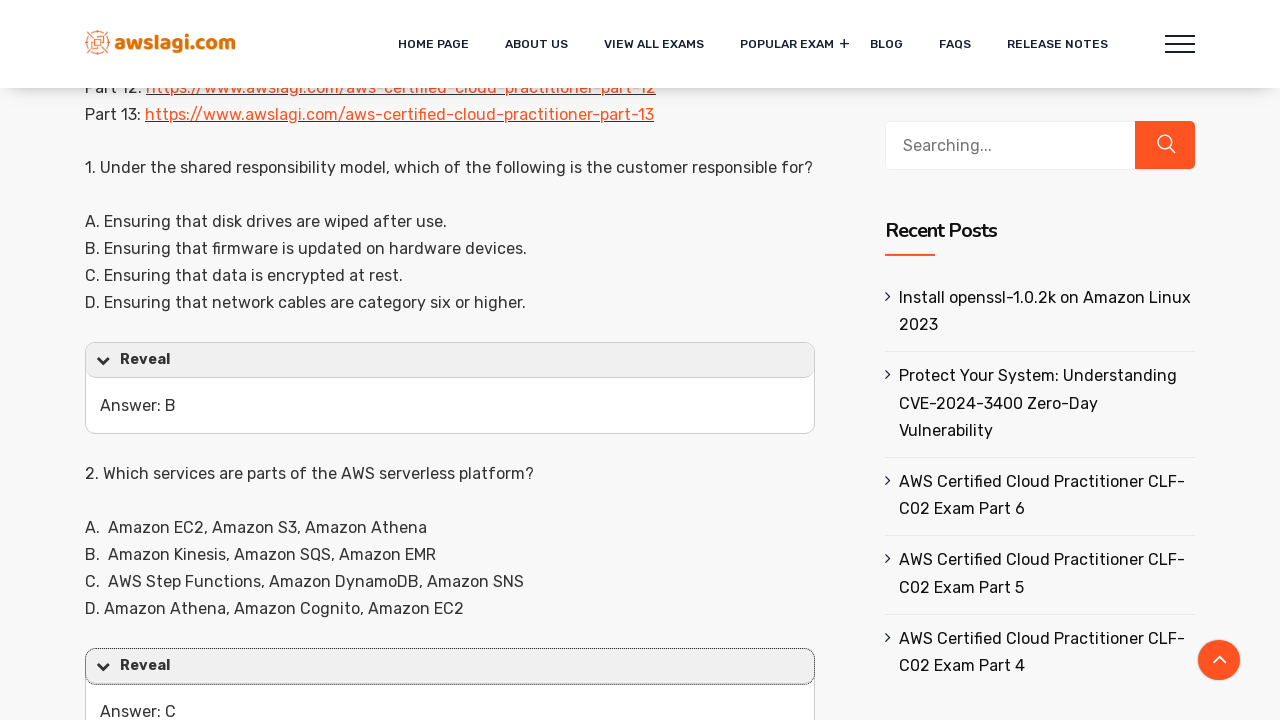

Clicked a spoiler section to expand it
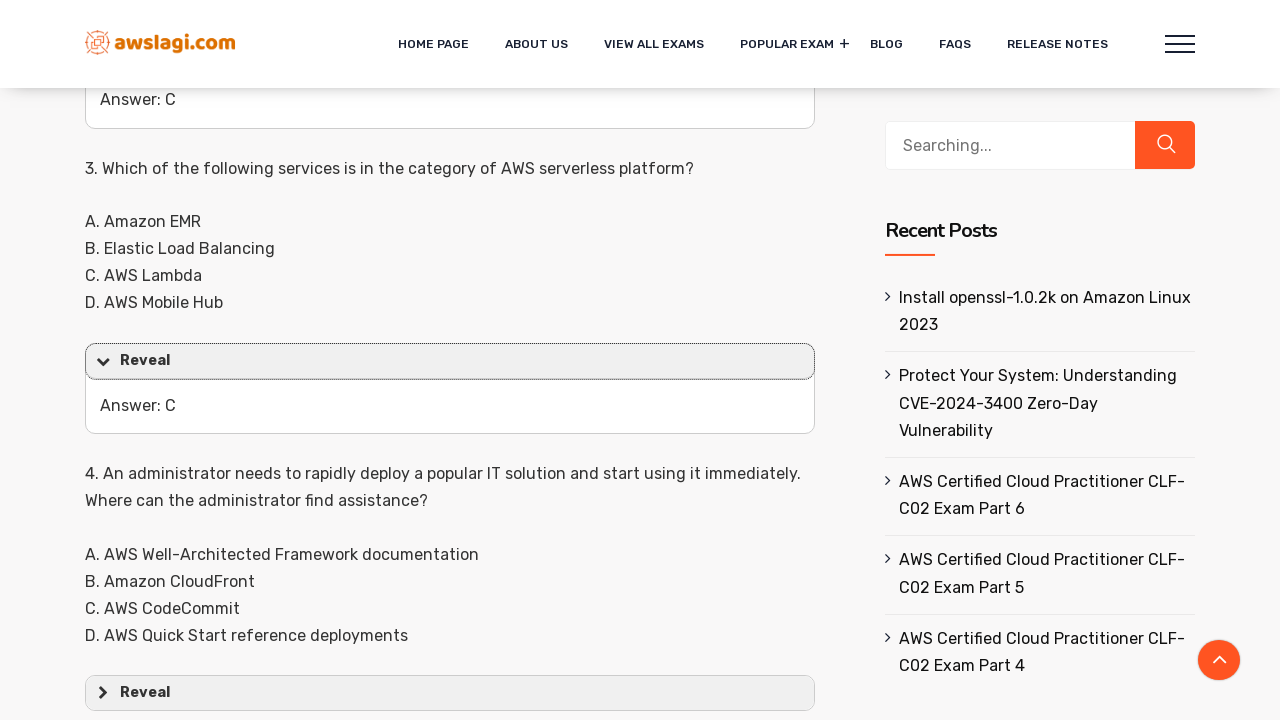

Clicked a spoiler section to expand it
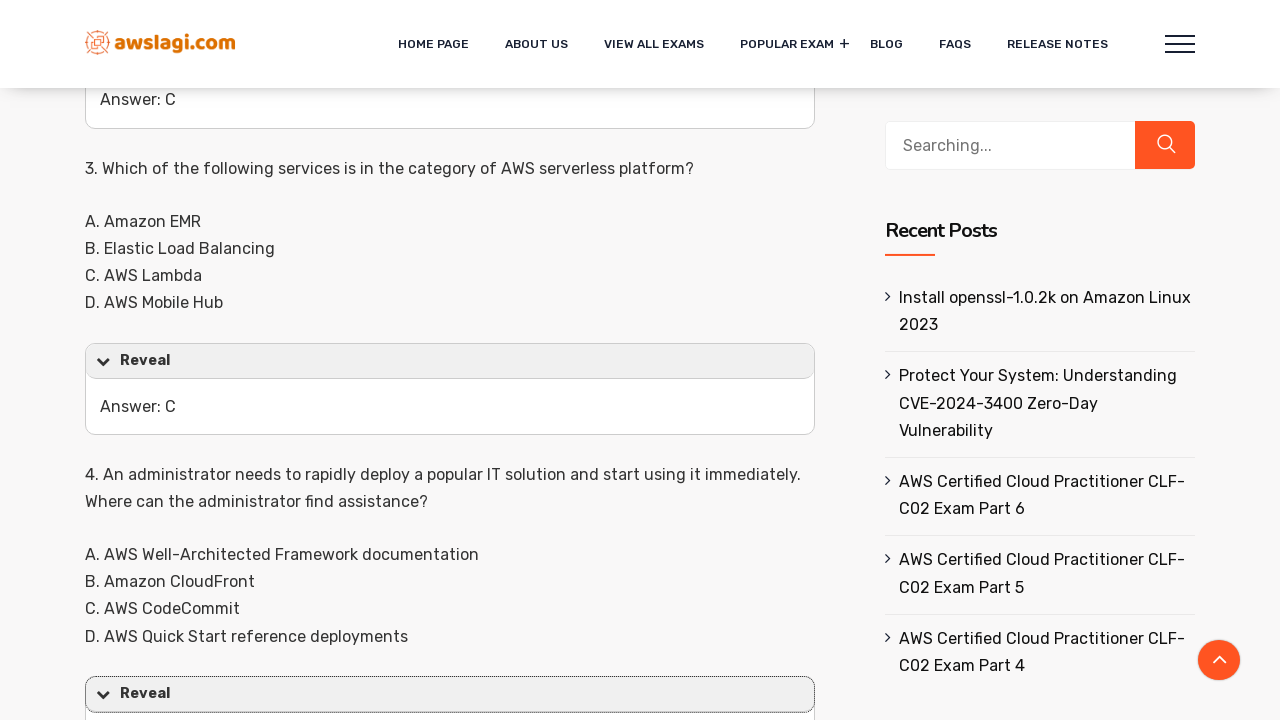

Clicked a spoiler section to expand it
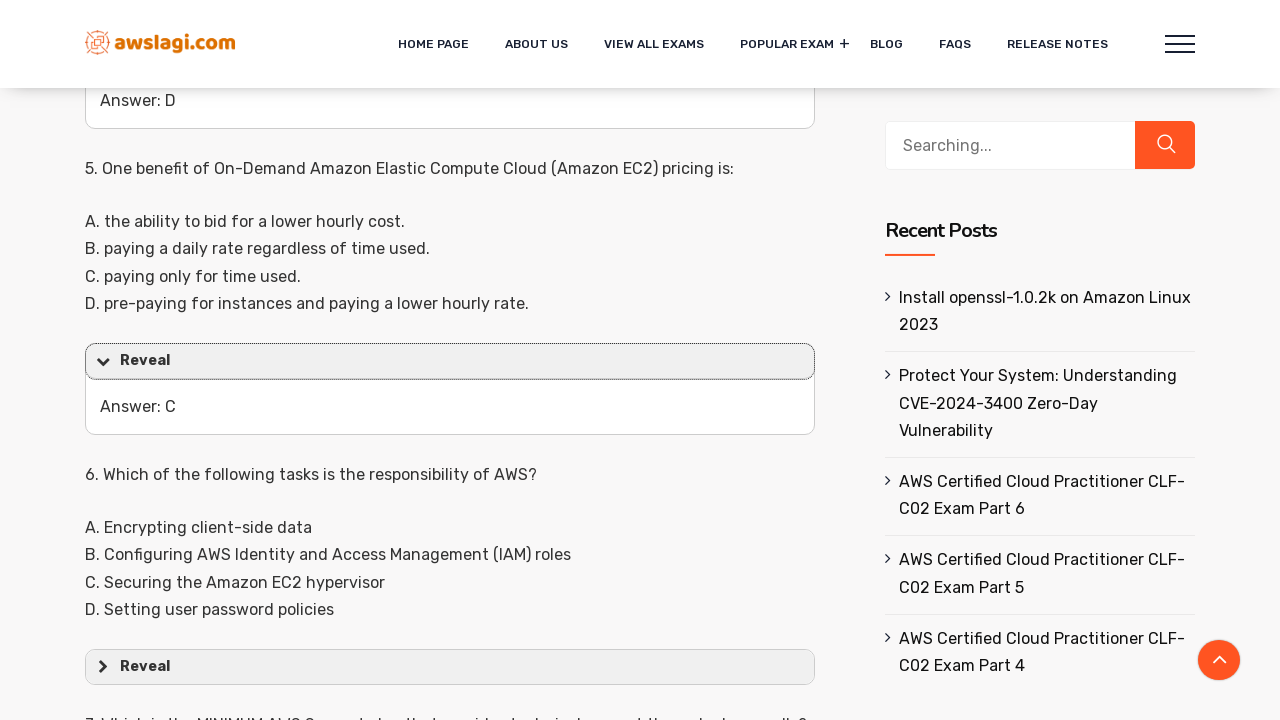

Clicked a spoiler section to expand it
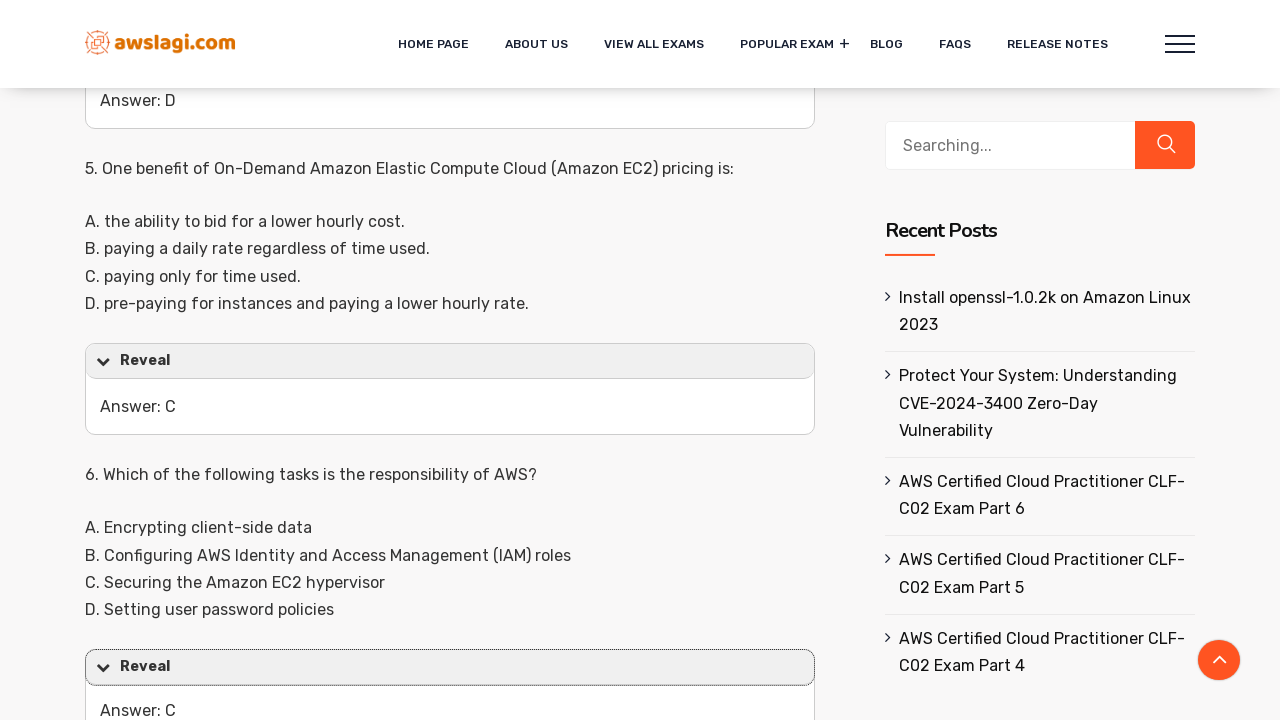

Clicked a spoiler section to expand it
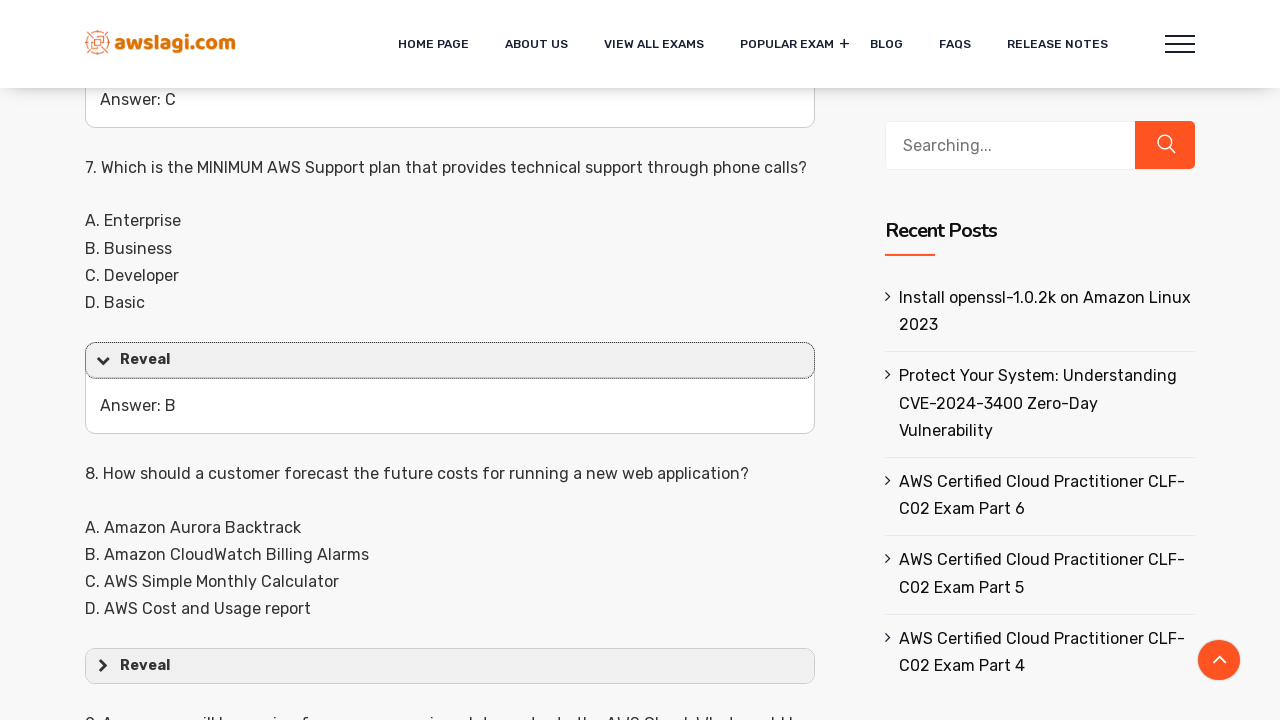

Clicked a spoiler section to expand it
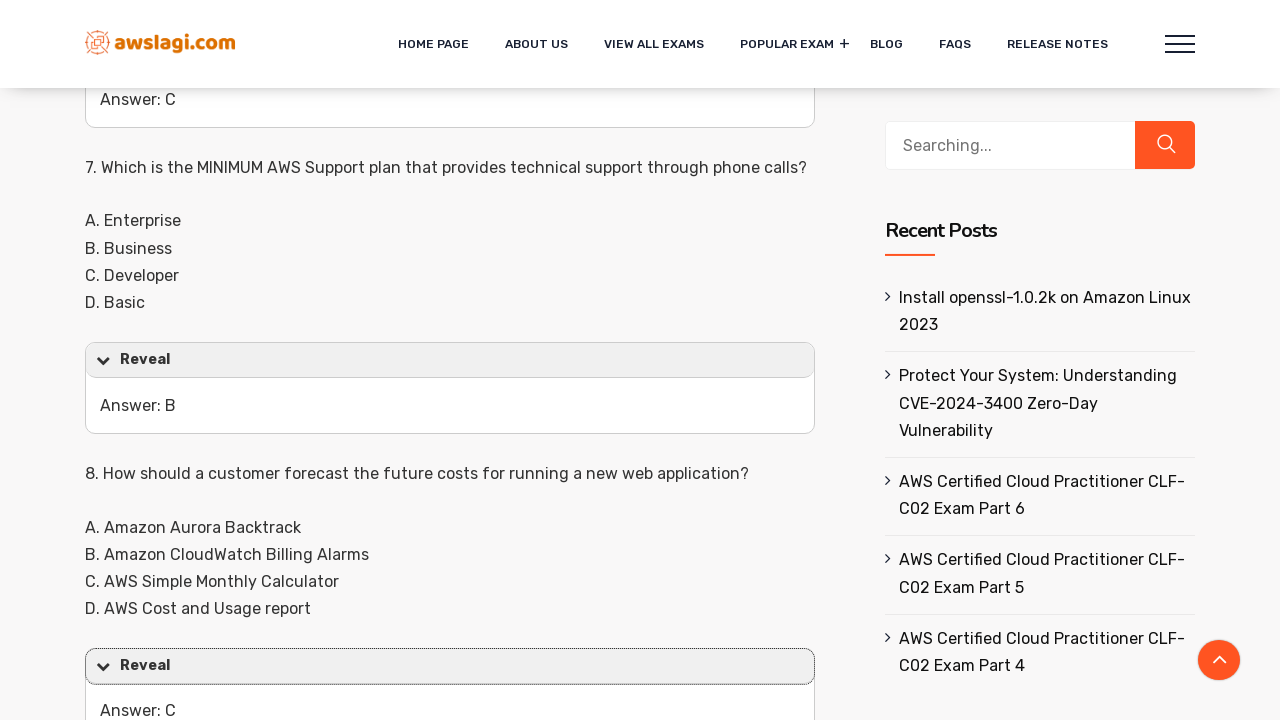

Clicked a spoiler section to expand it
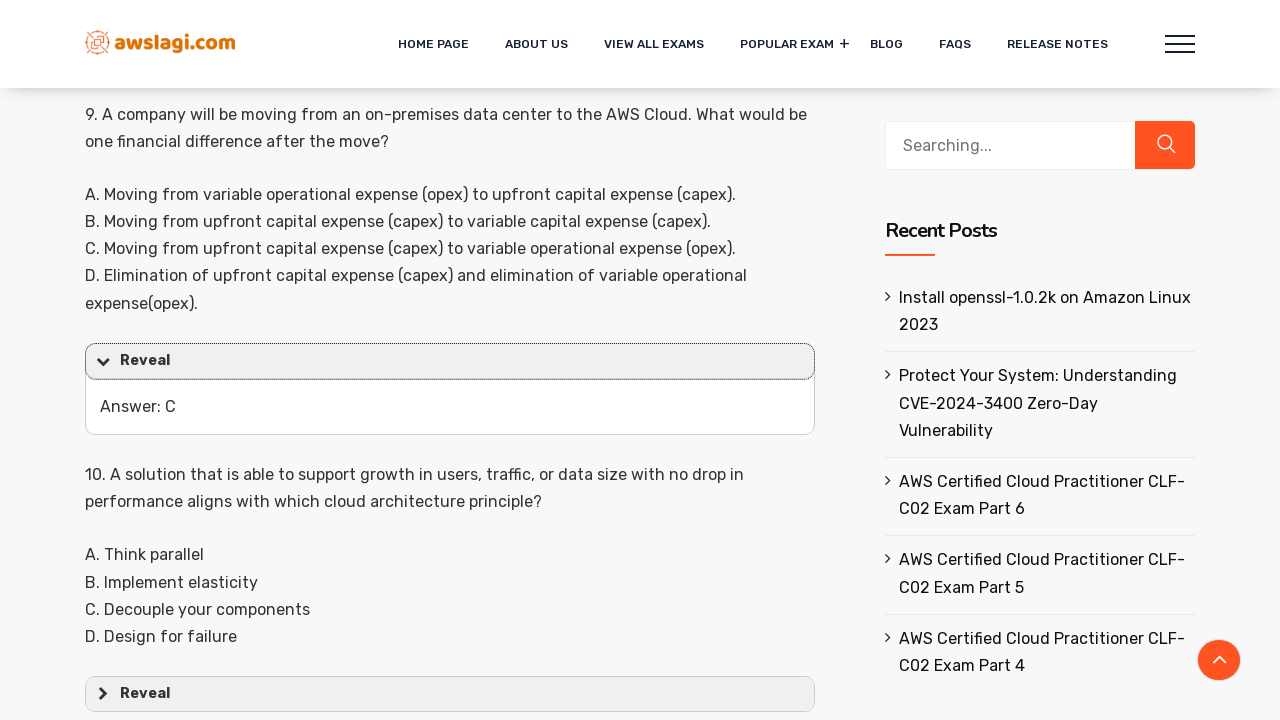

Clicked a spoiler section to expand it
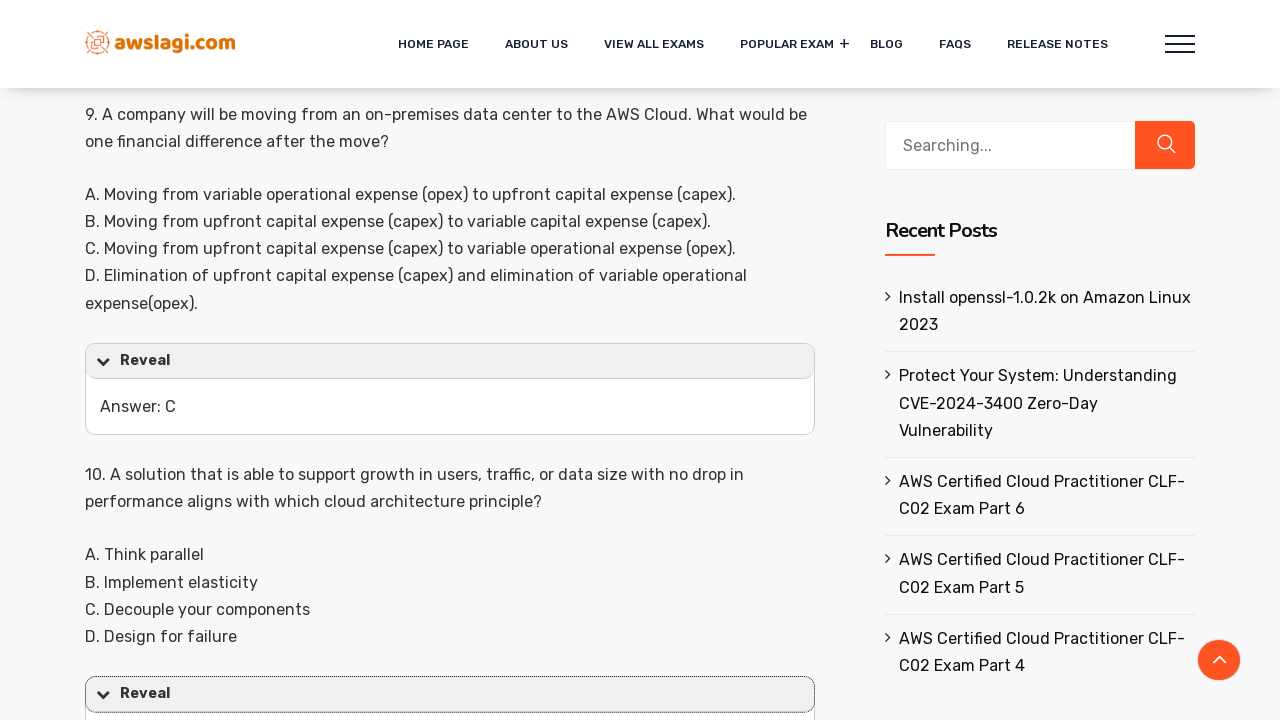

Clicked a spoiler section to expand it
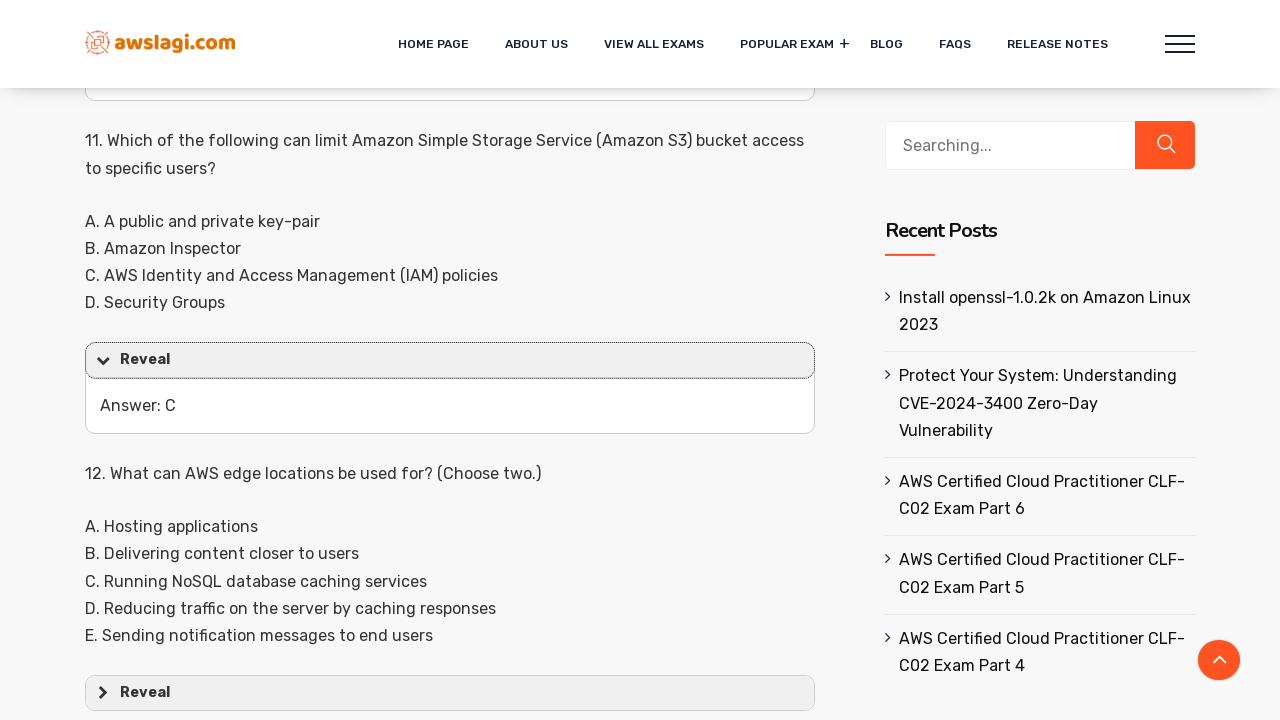

Clicked a spoiler section to expand it
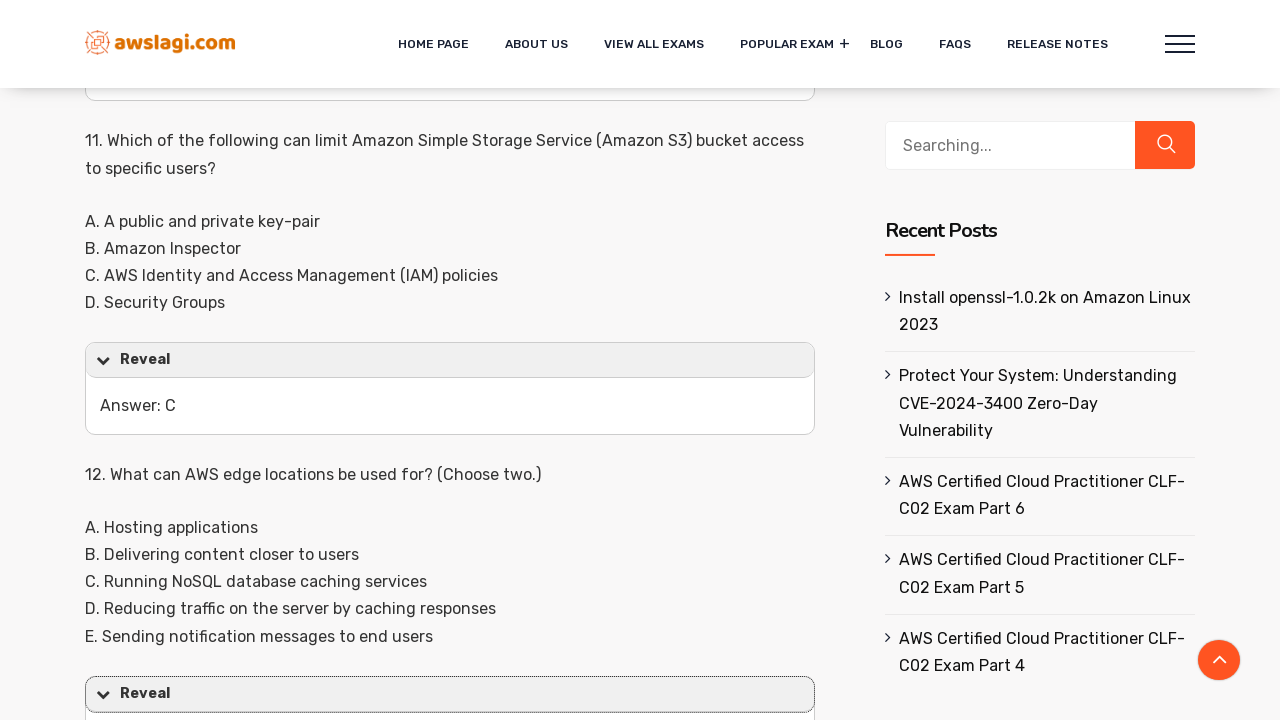

Clicked a spoiler section to expand it
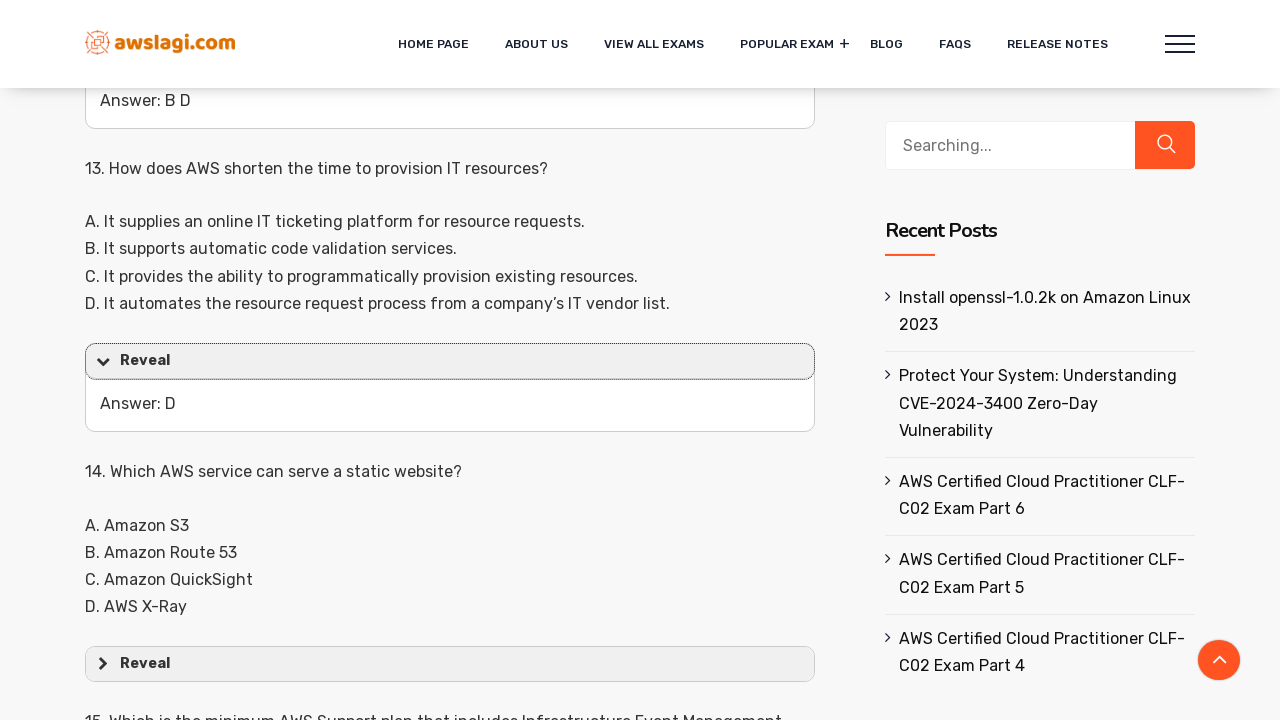

Clicked a spoiler section to expand it
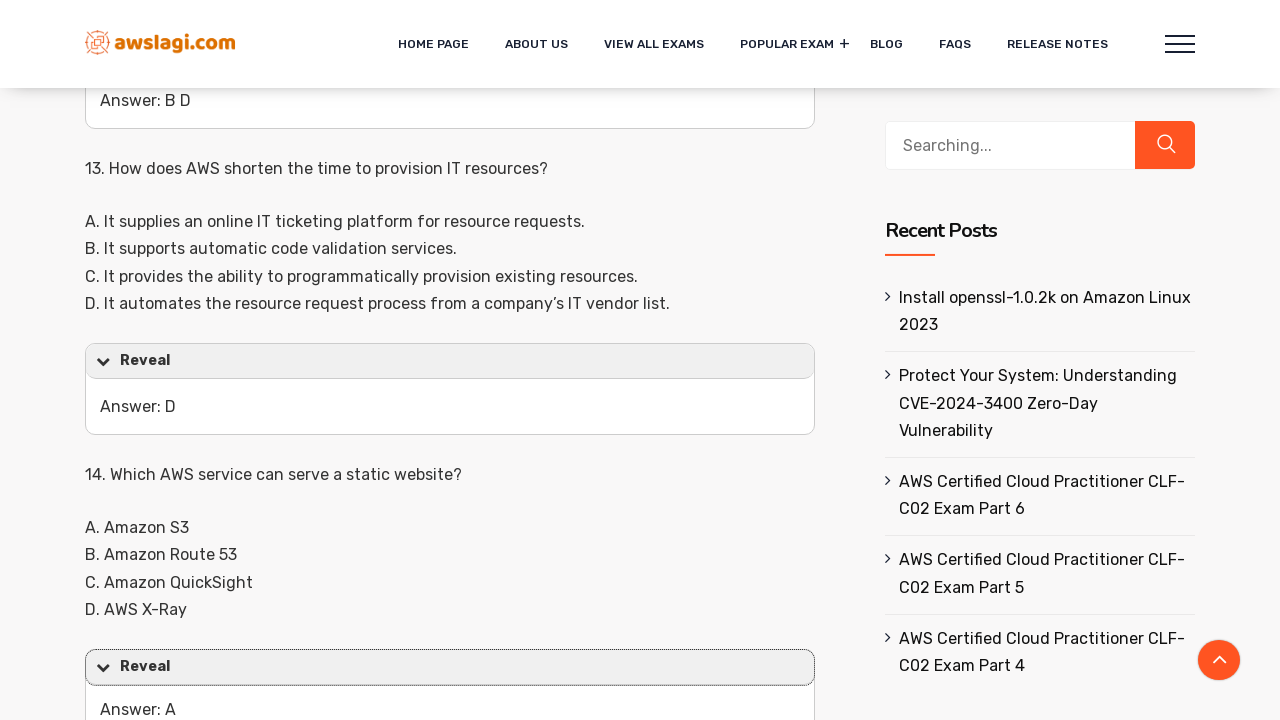

Clicked a spoiler section to expand it
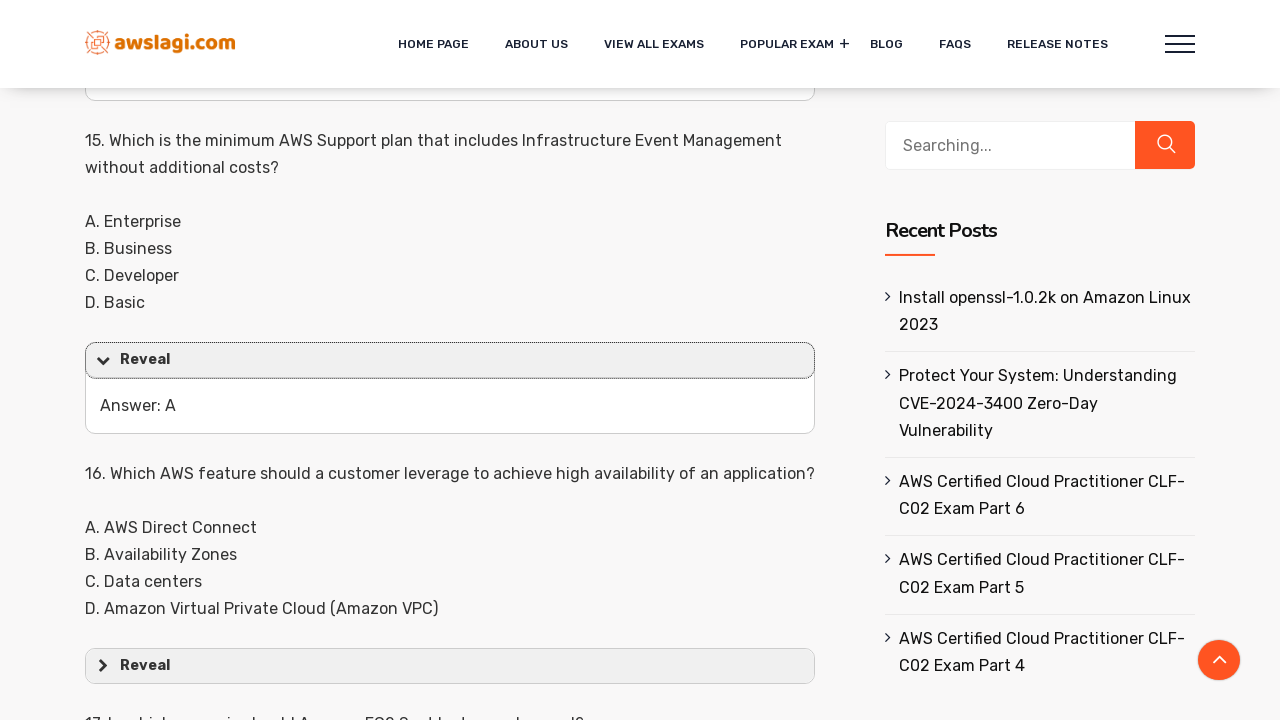

Clicked a spoiler section to expand it
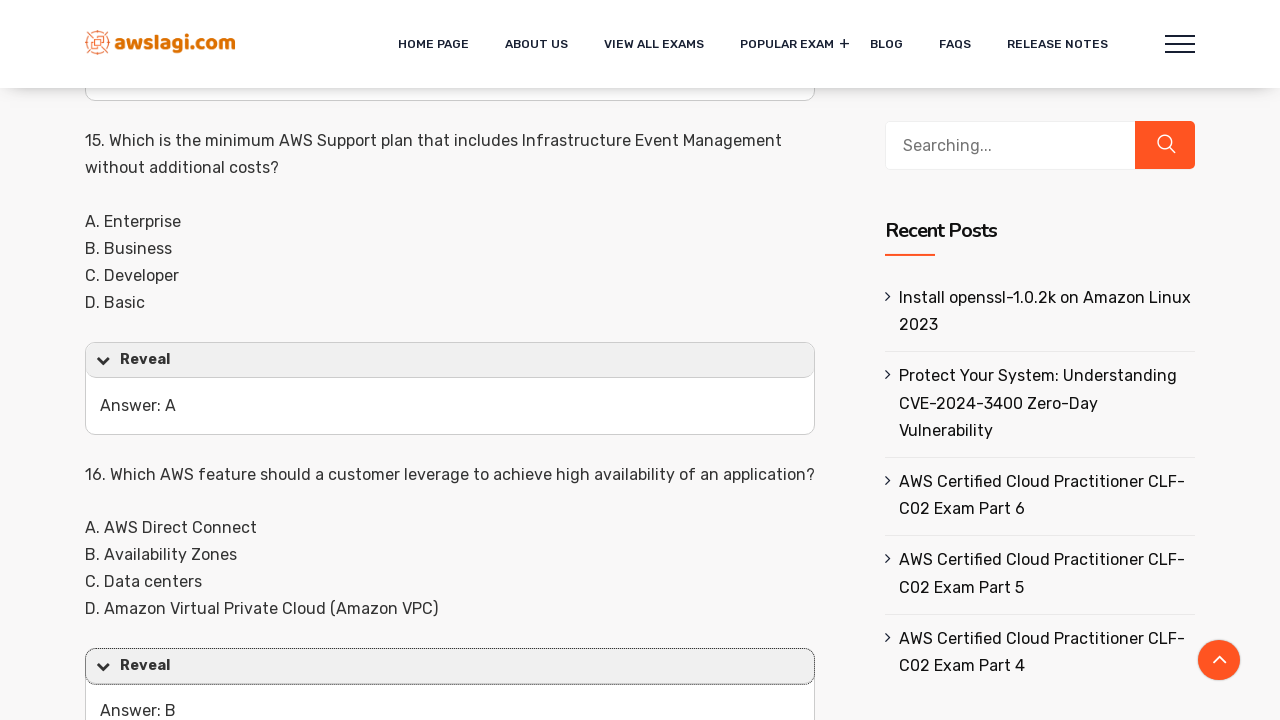

Clicked a spoiler section to expand it
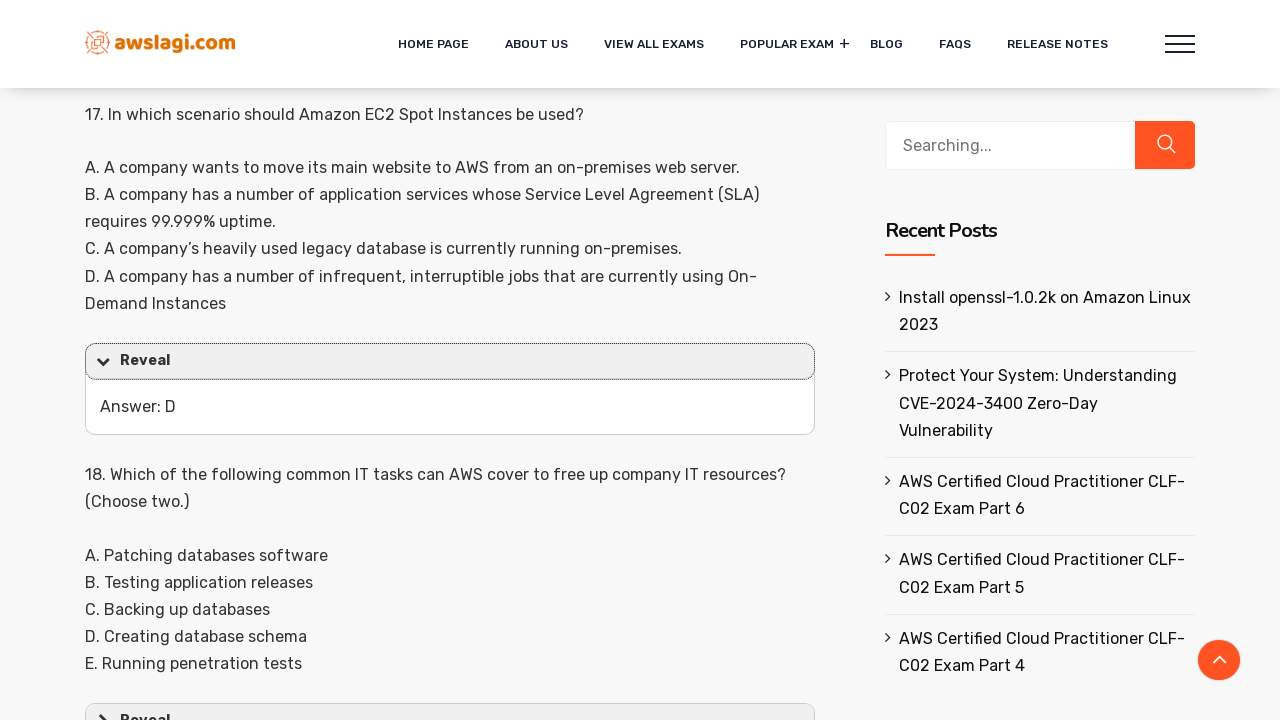

Clicked a spoiler section to expand it
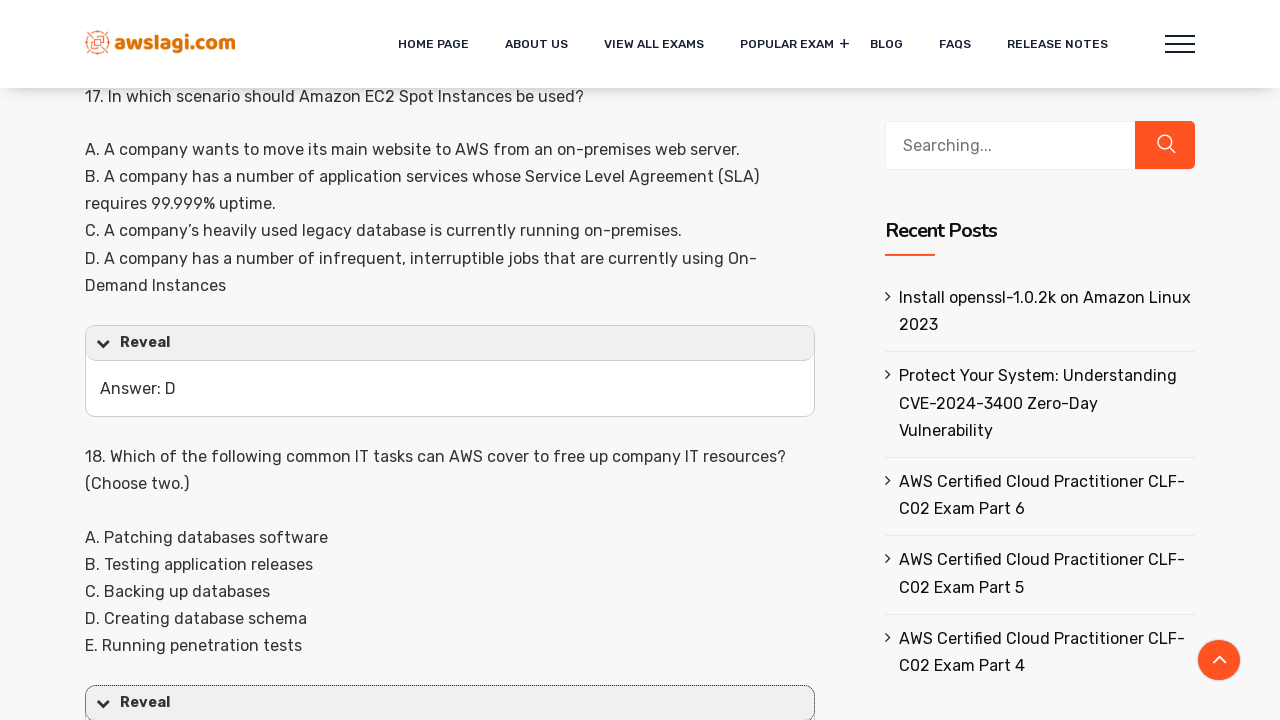

Clicked a spoiler section to expand it
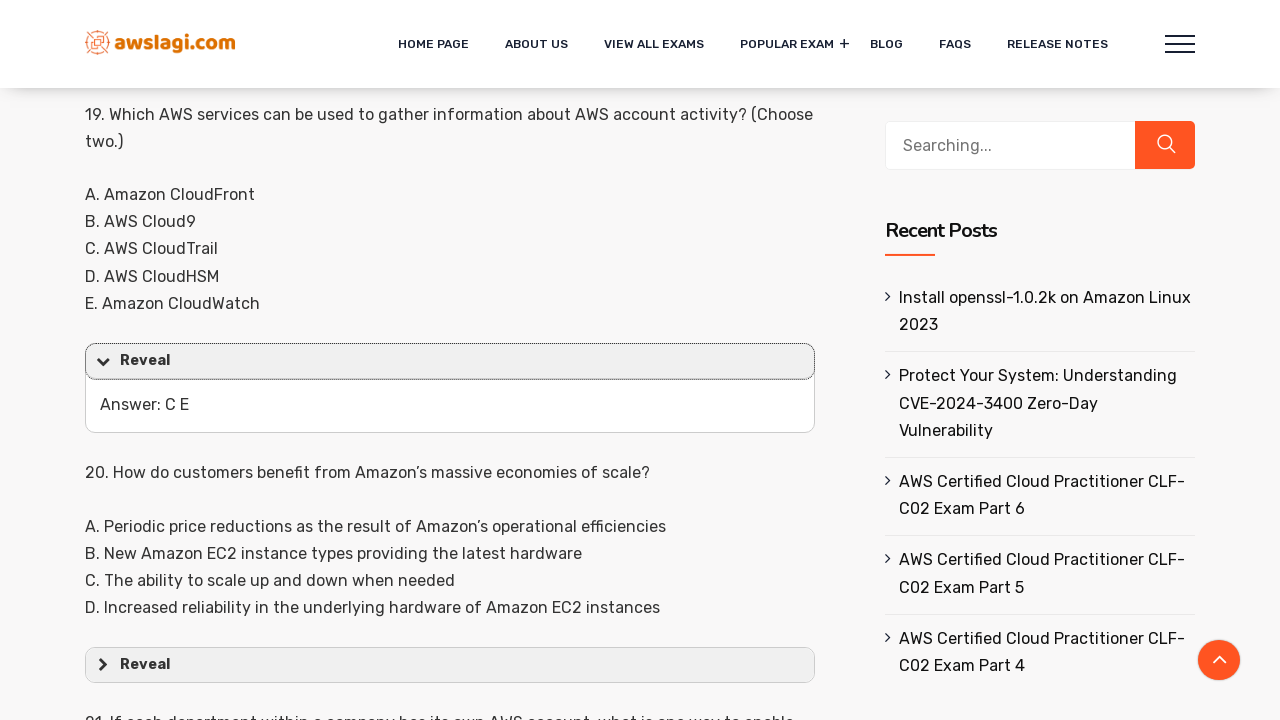

Clicked a spoiler section to expand it
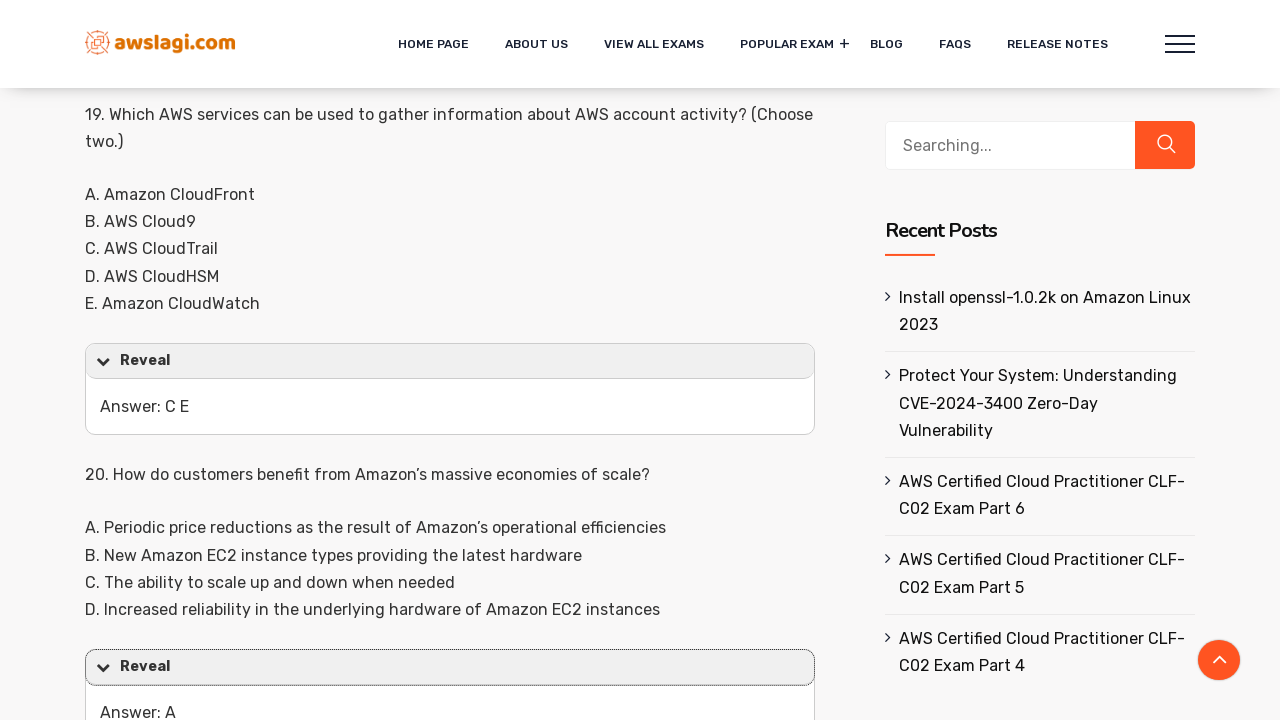

Clicked a spoiler section to expand it
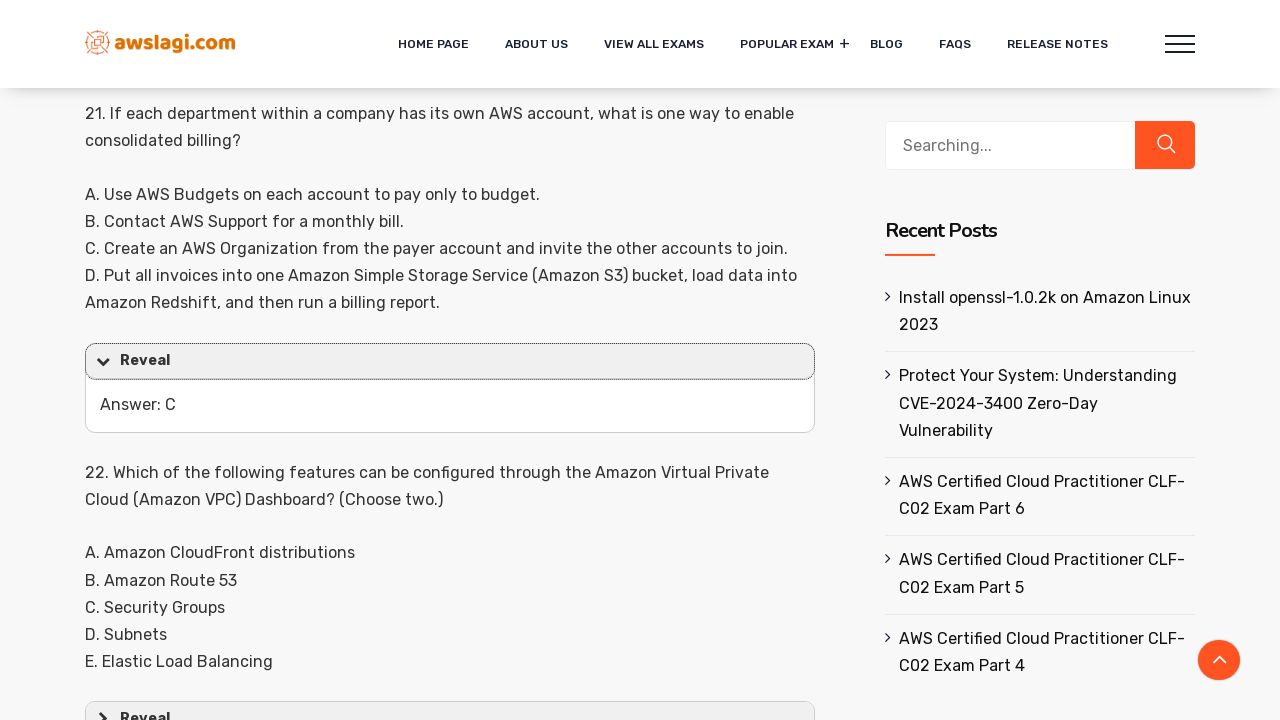

Clicked a spoiler section to expand it
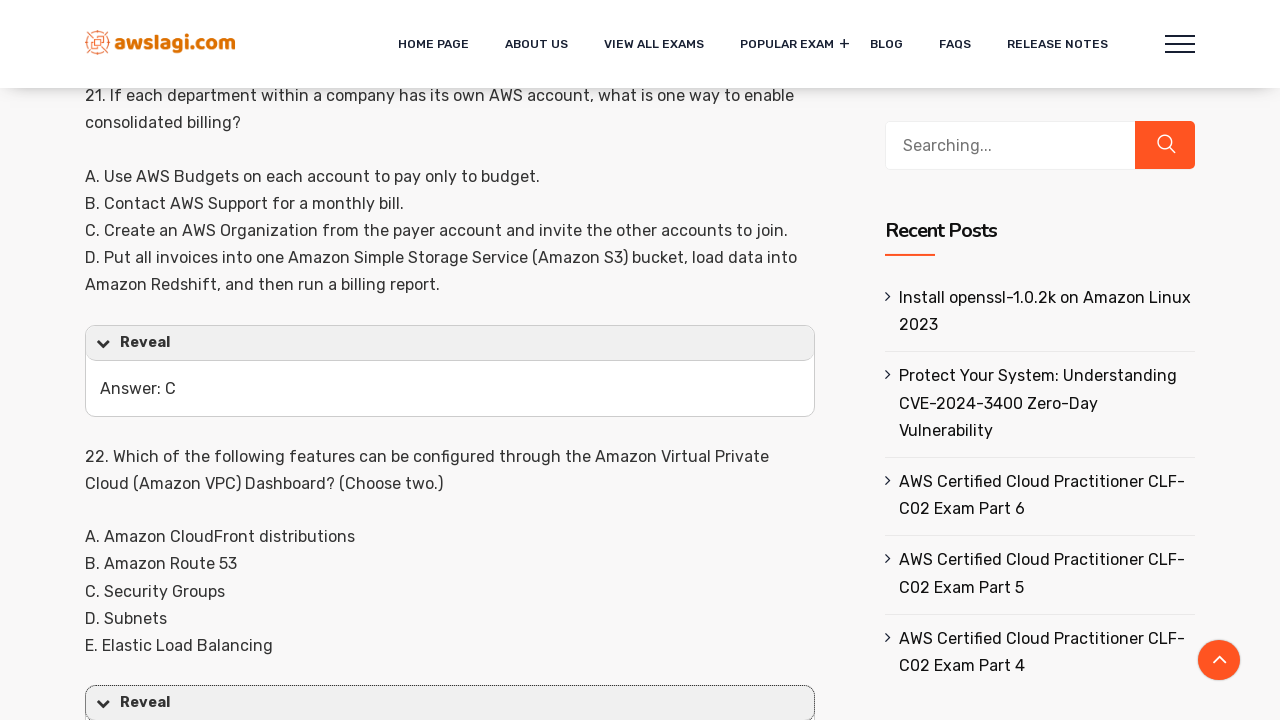

Clicked a spoiler section to expand it
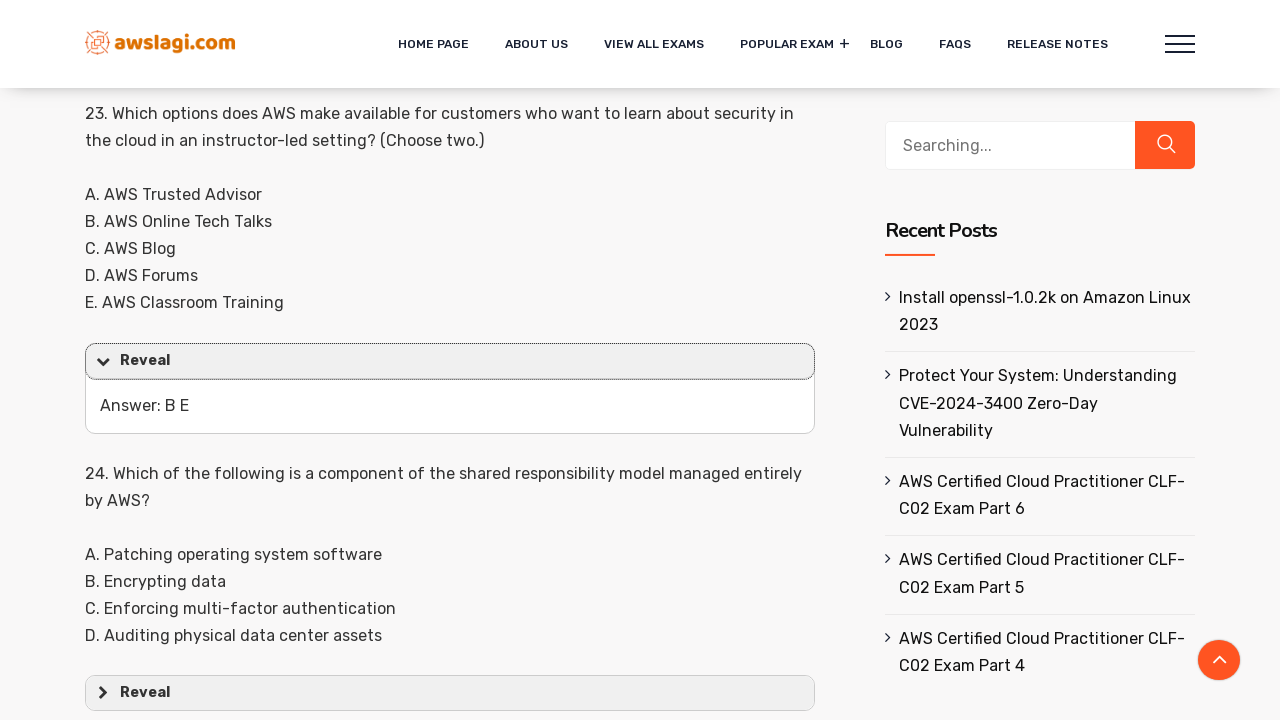

Clicked a spoiler section to expand it
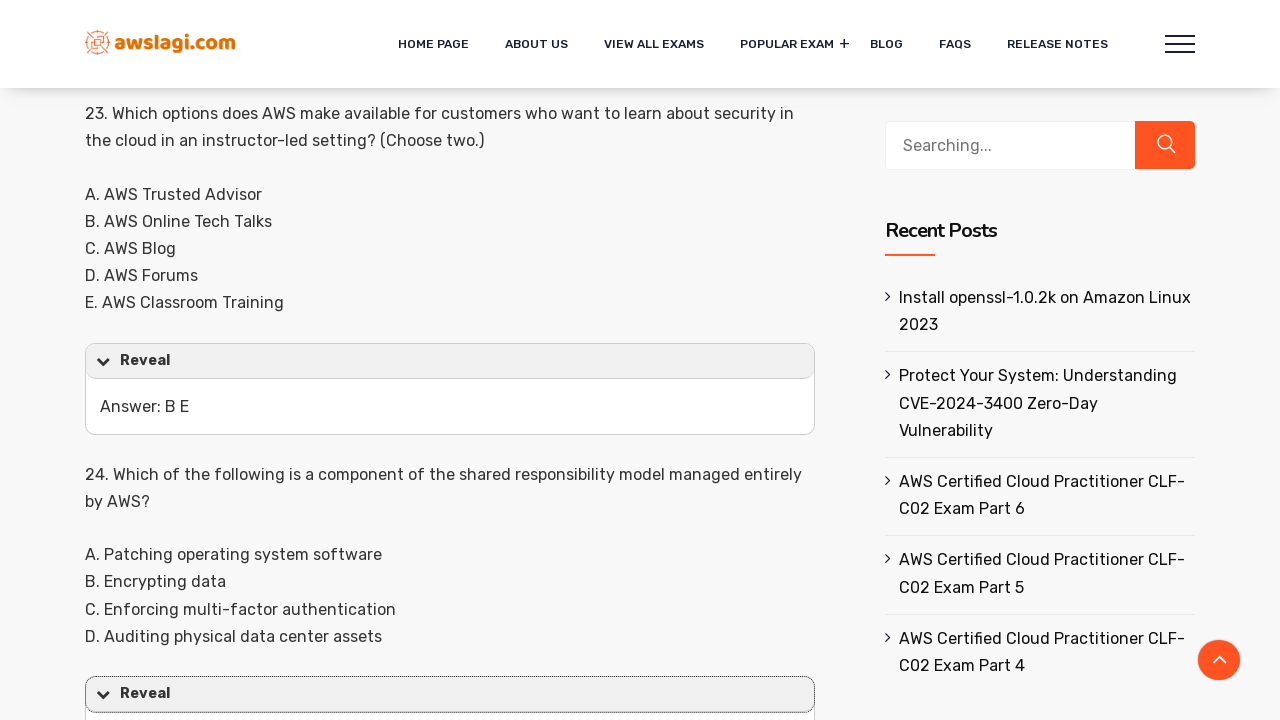

Clicked a spoiler section to expand it
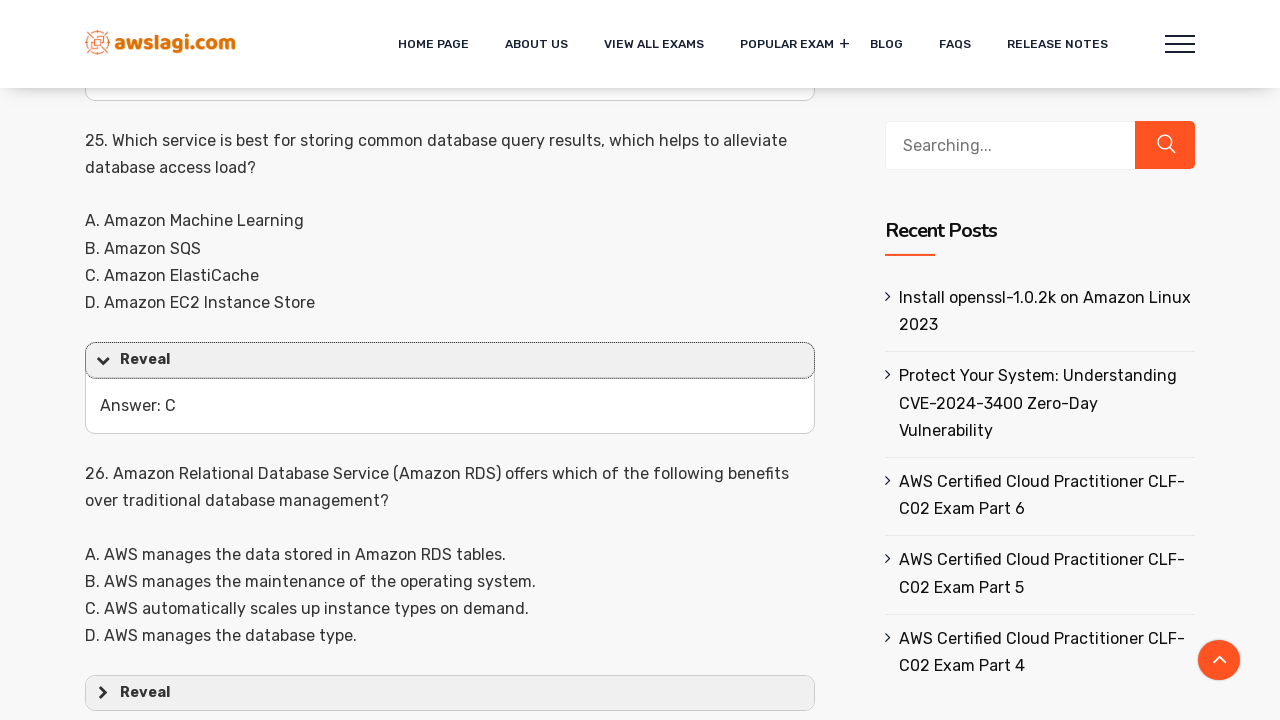

Clicked a spoiler section to expand it
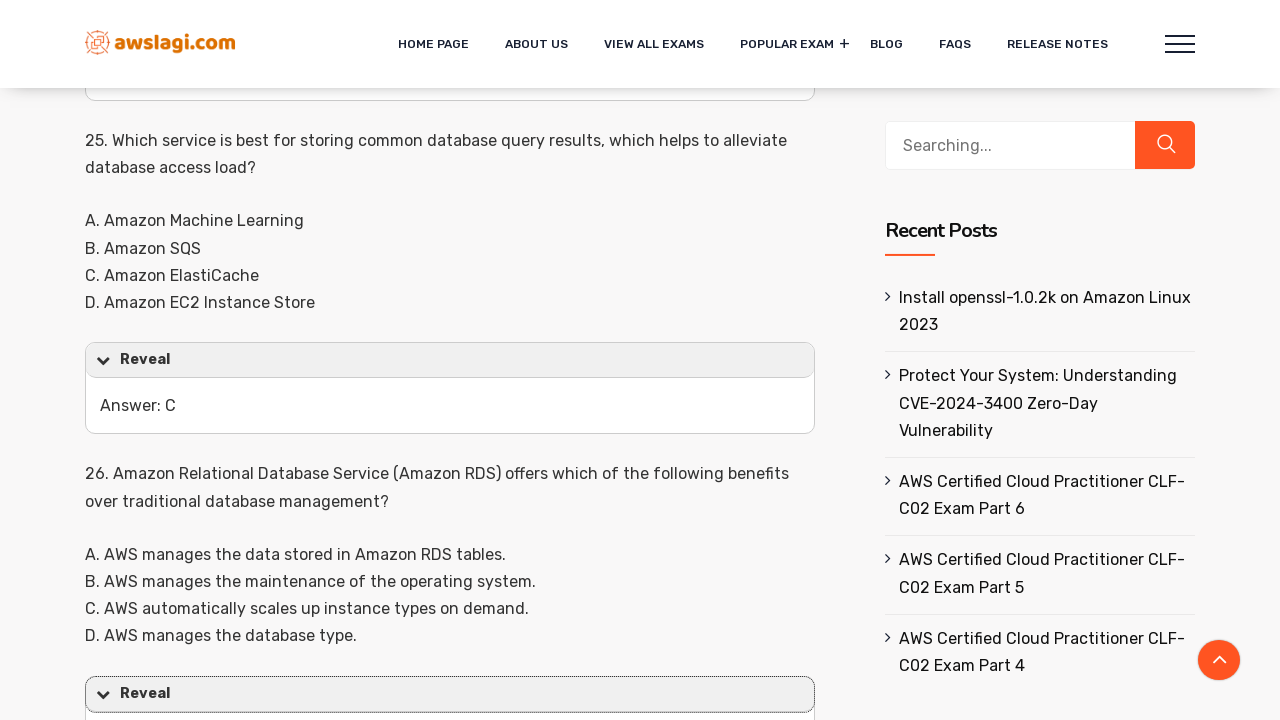

Clicked a spoiler section to expand it
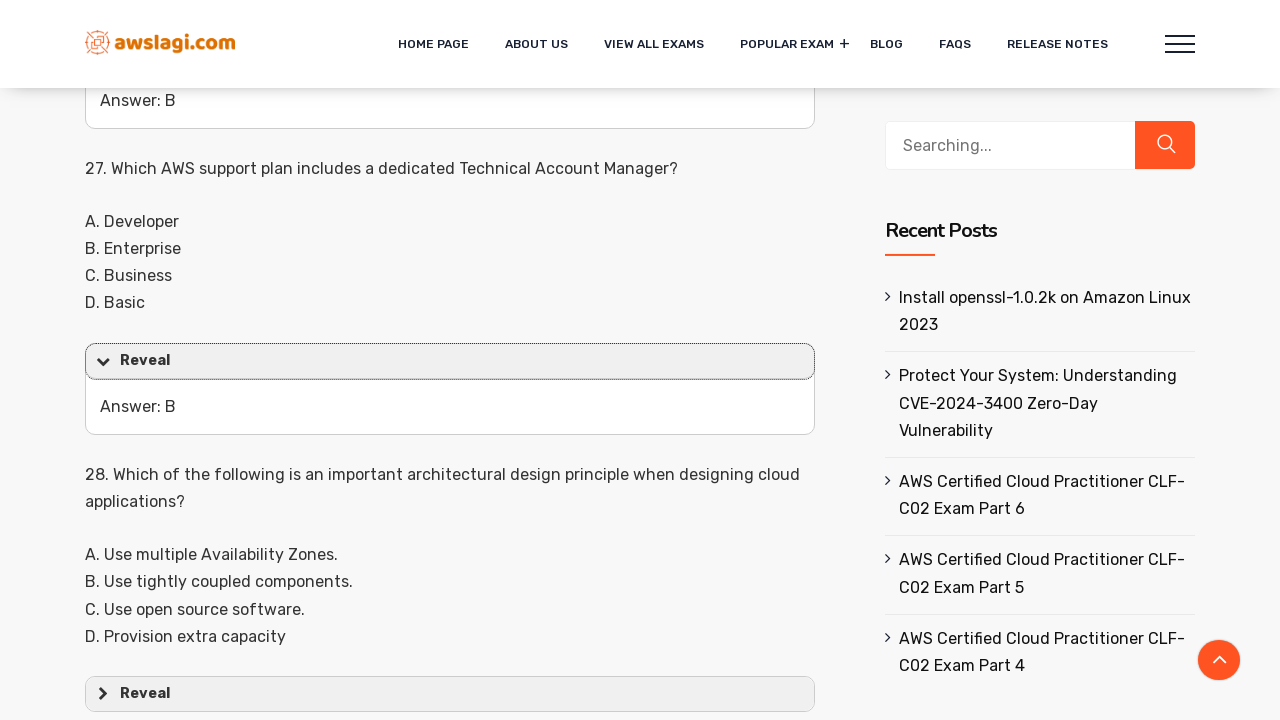

Clicked a spoiler section to expand it
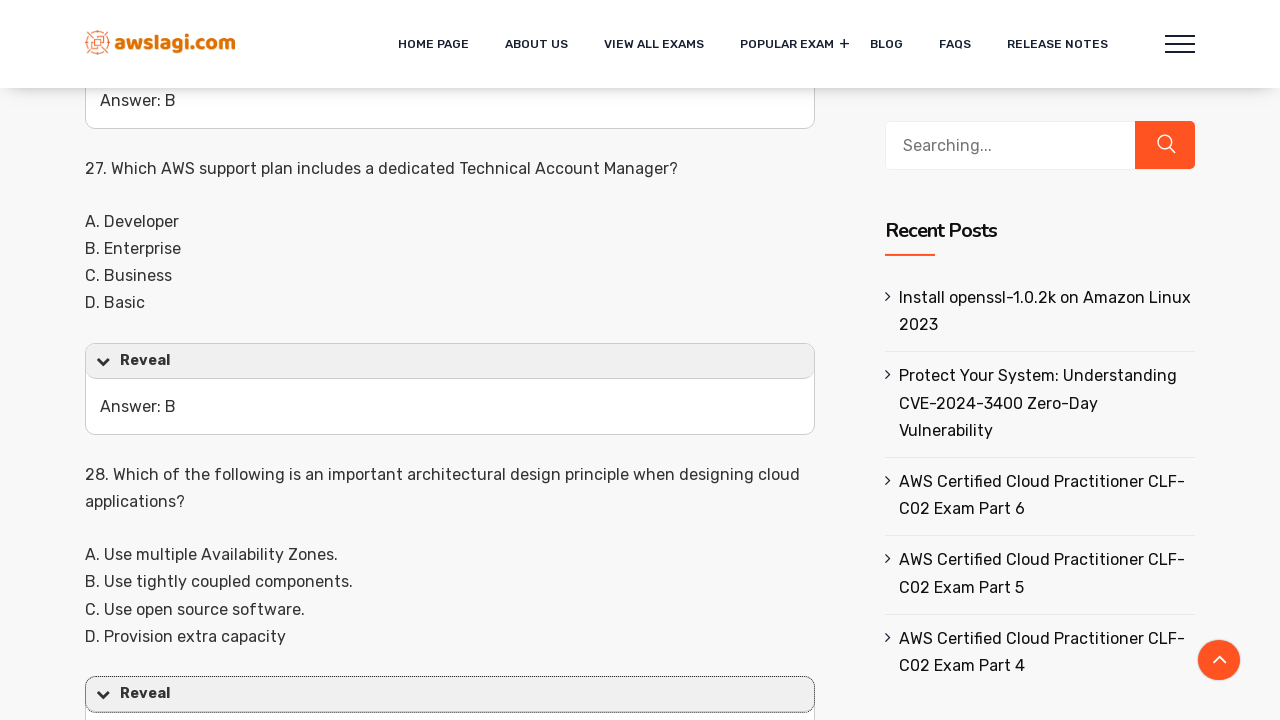

Clicked a spoiler section to expand it
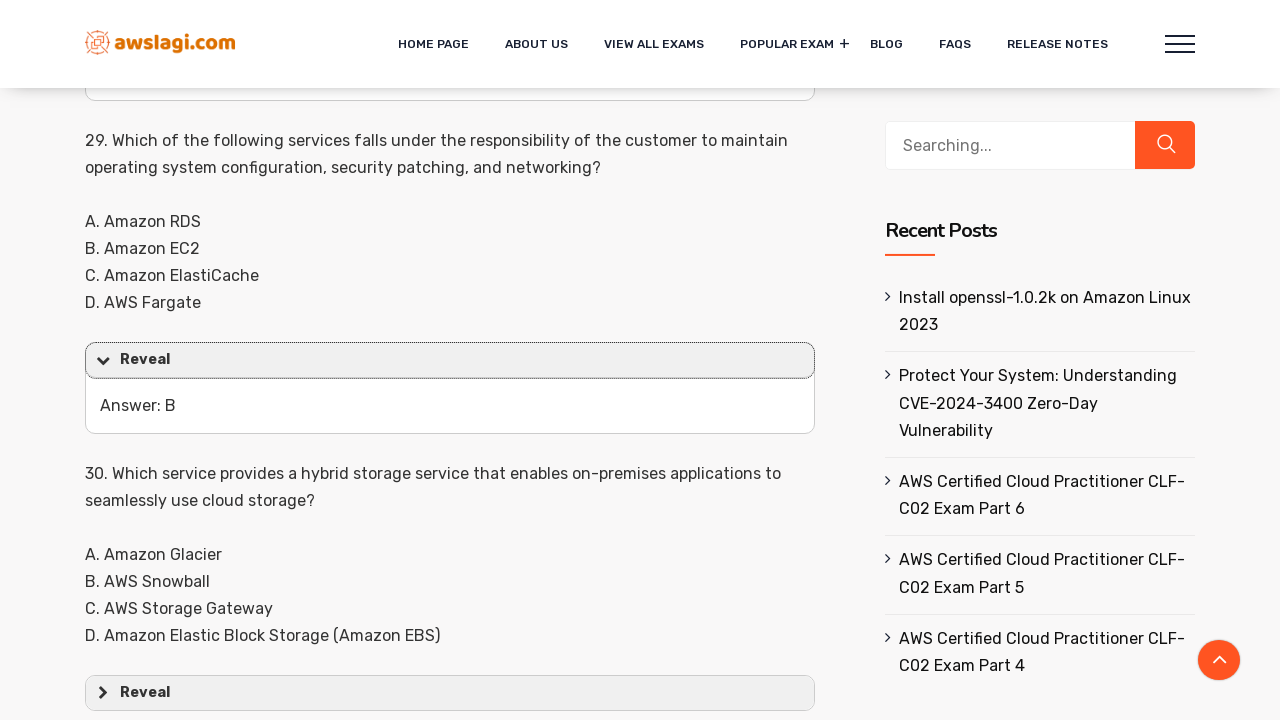

Clicked a spoiler section to expand it
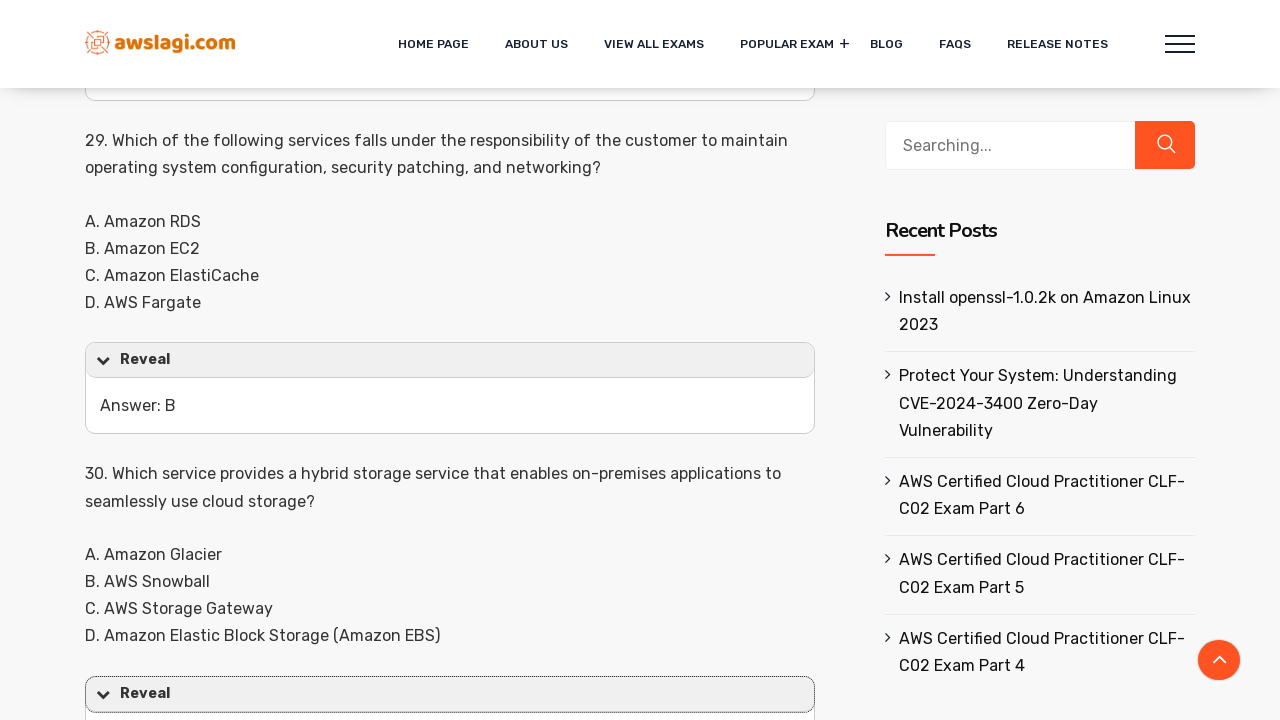

Clicked a spoiler section to expand it
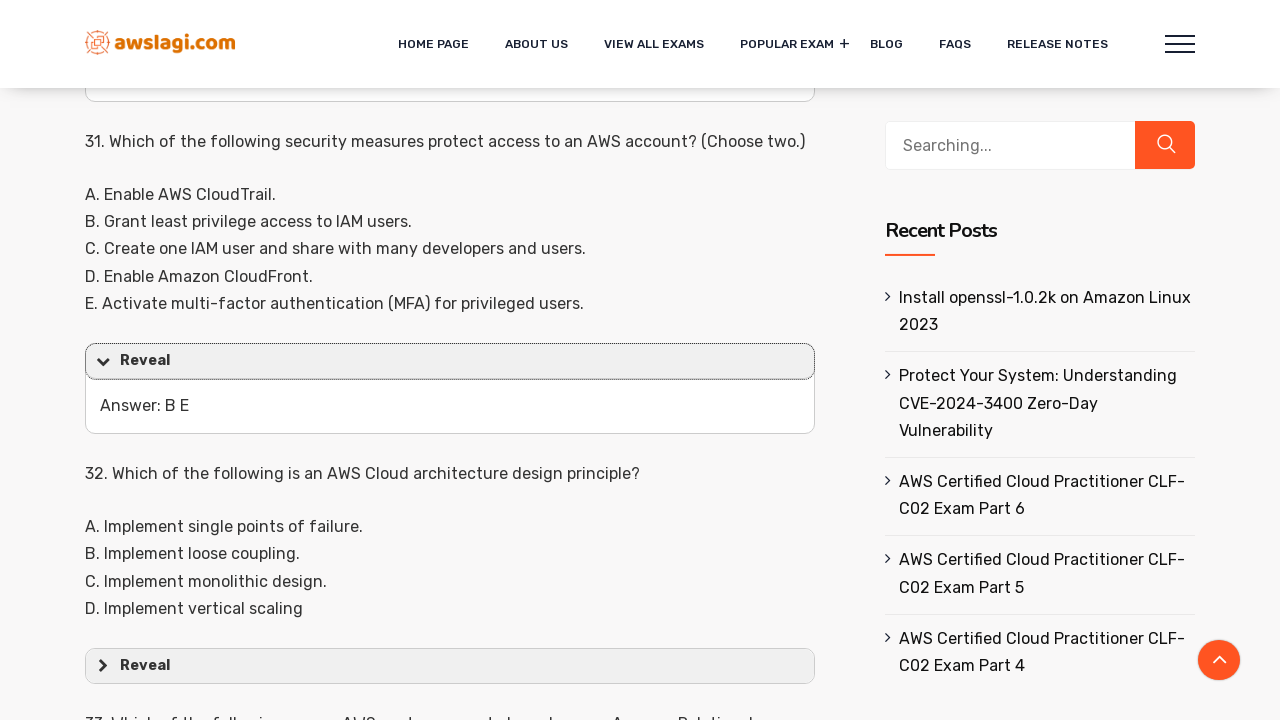

Clicked a spoiler section to expand it
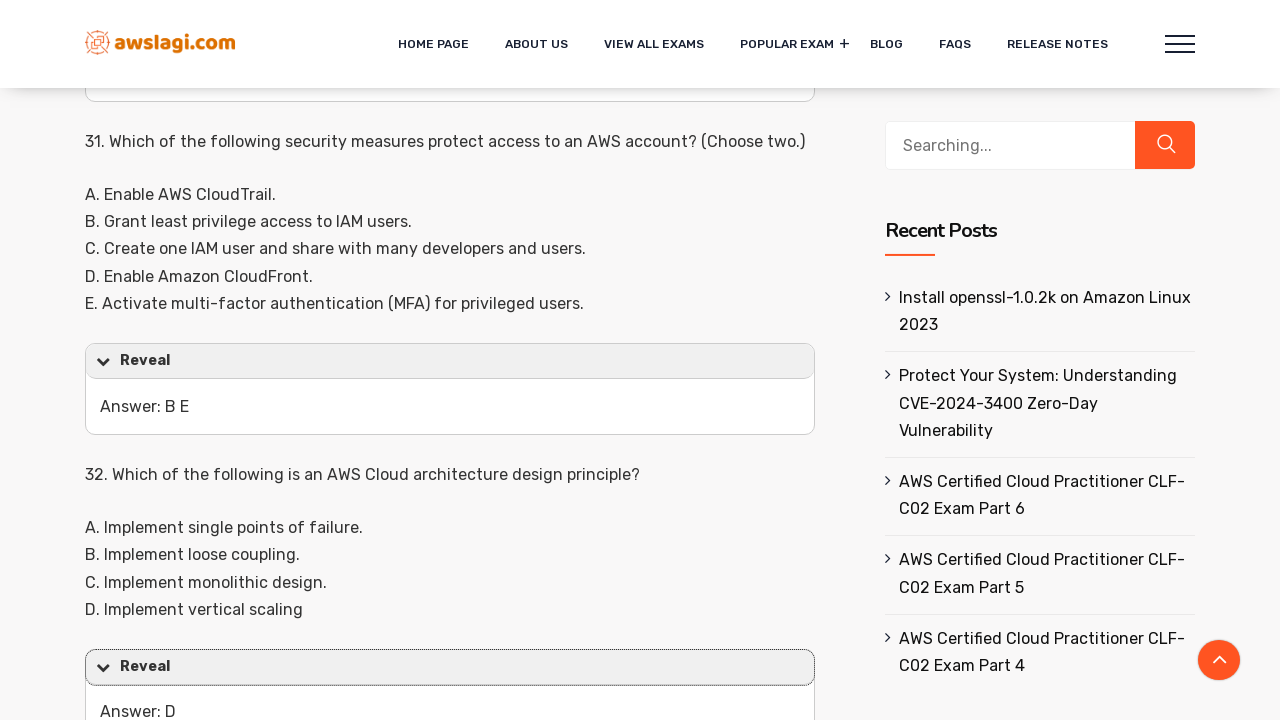

Clicked a spoiler section to expand it
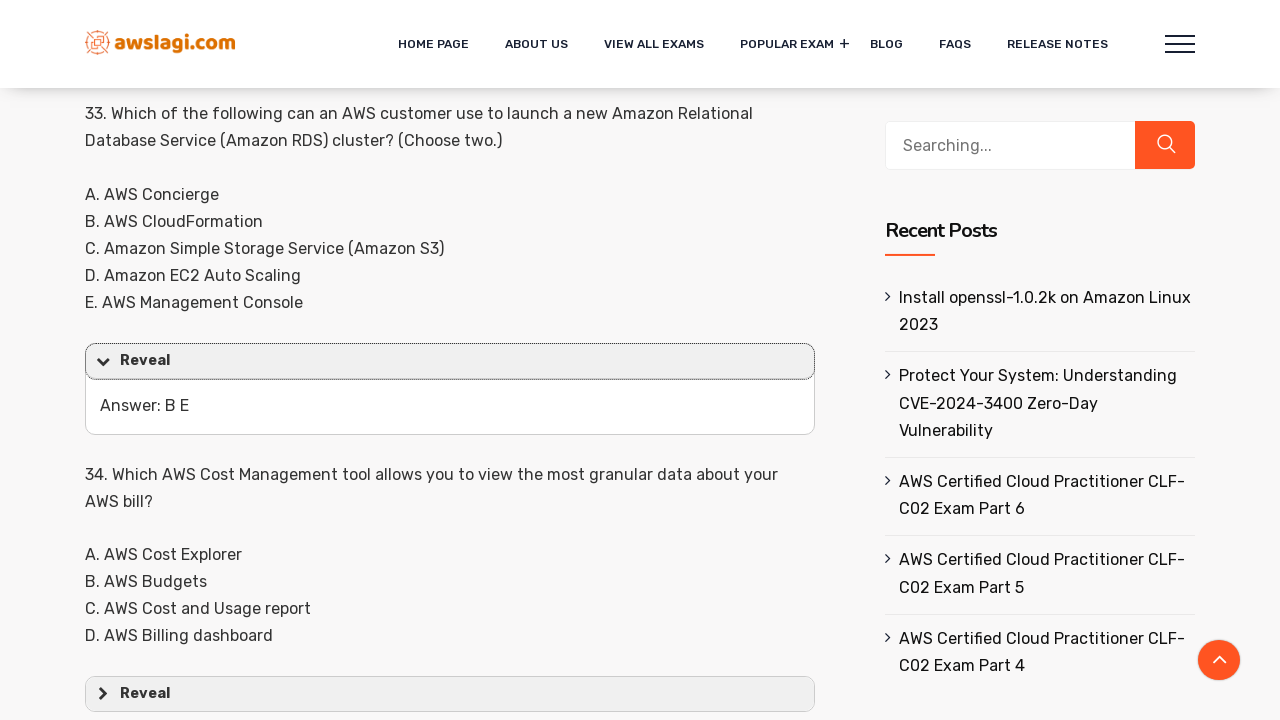

Clicked a spoiler section to expand it
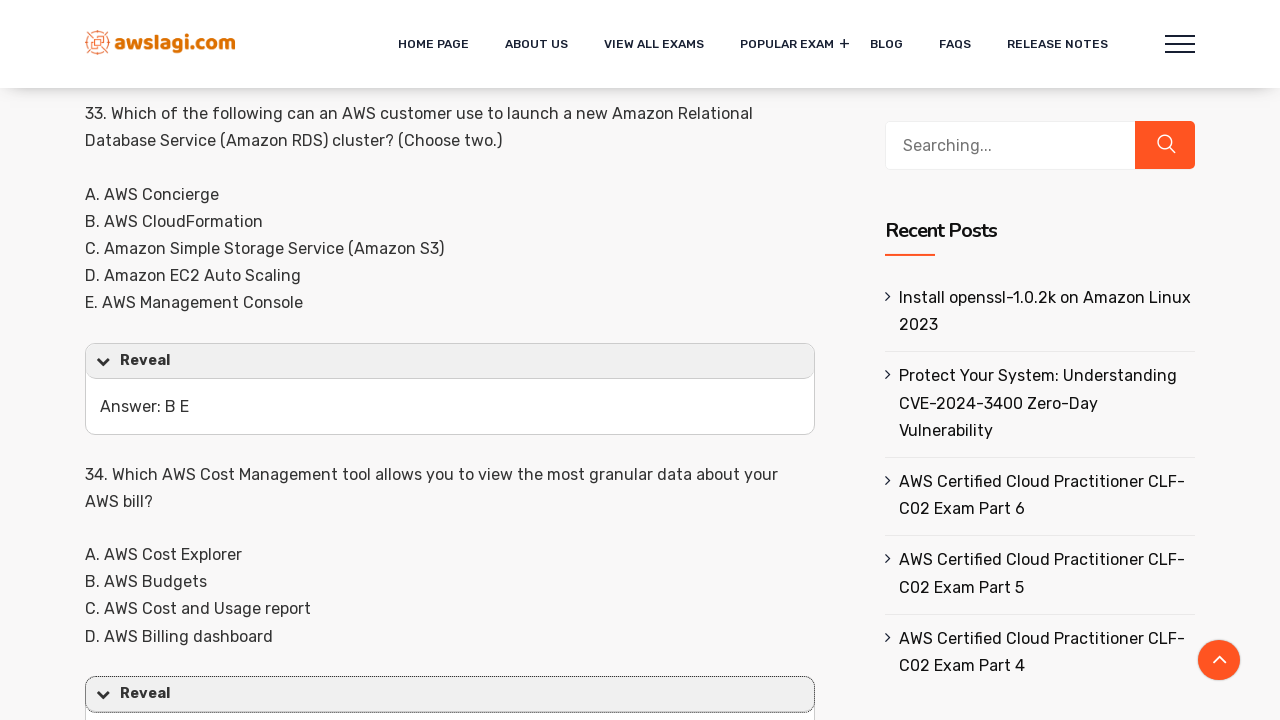

Clicked a spoiler section to expand it
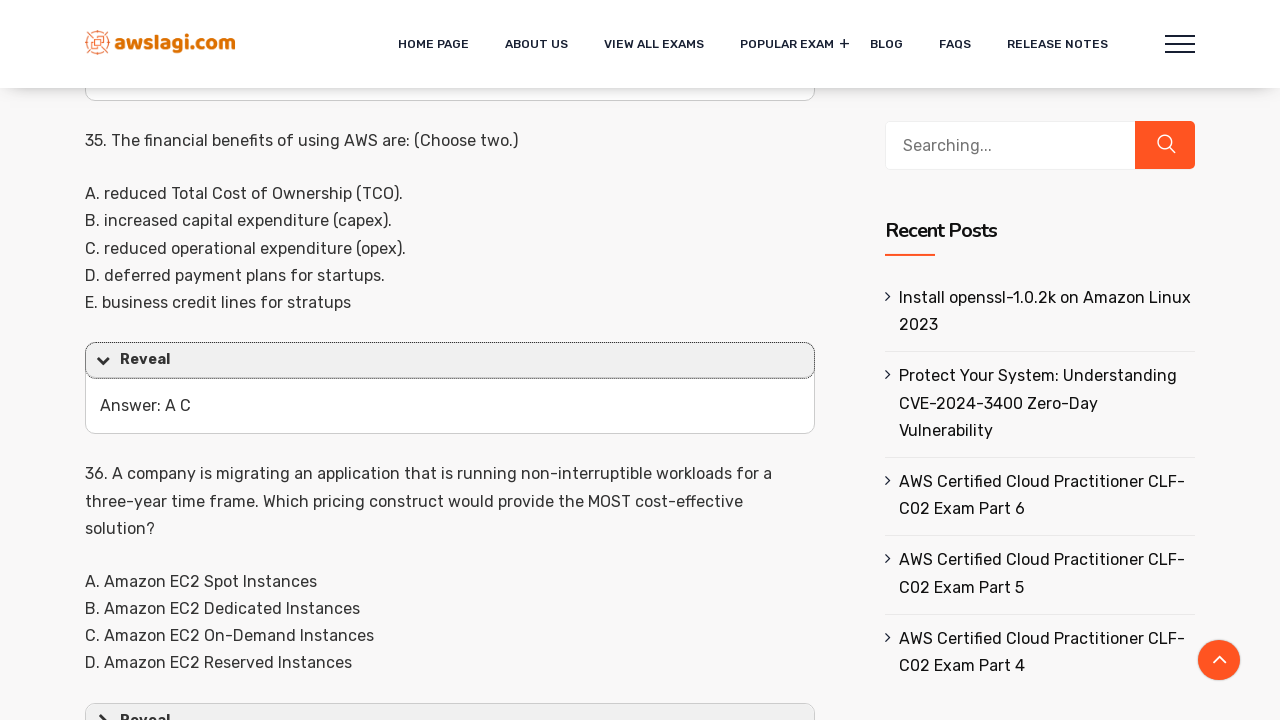

Clicked a spoiler section to expand it
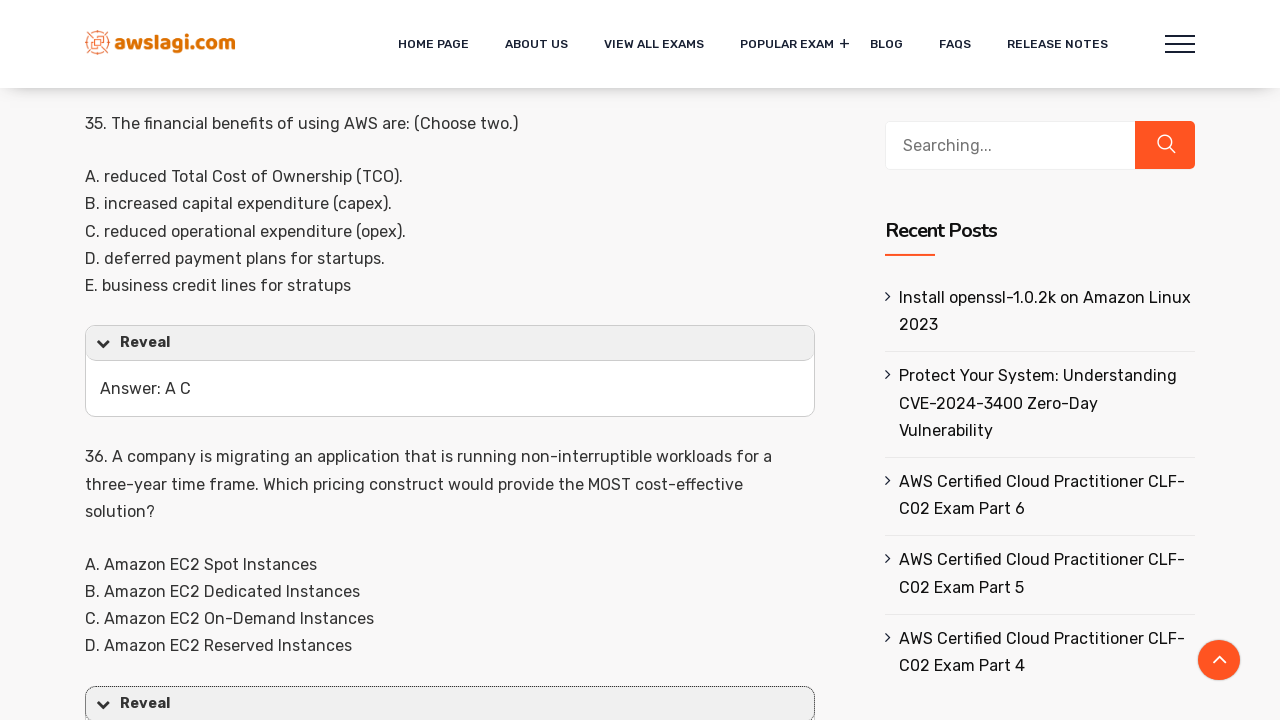

Clicked a spoiler section to expand it
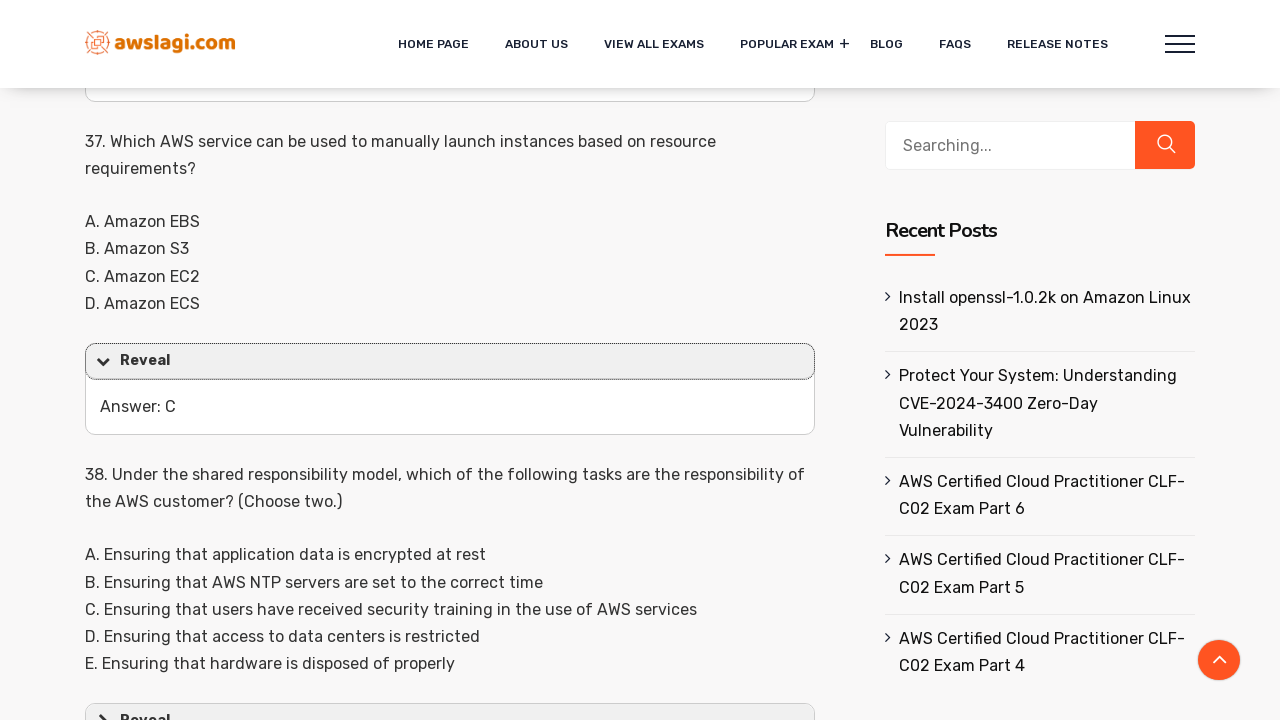

Clicked a spoiler section to expand it
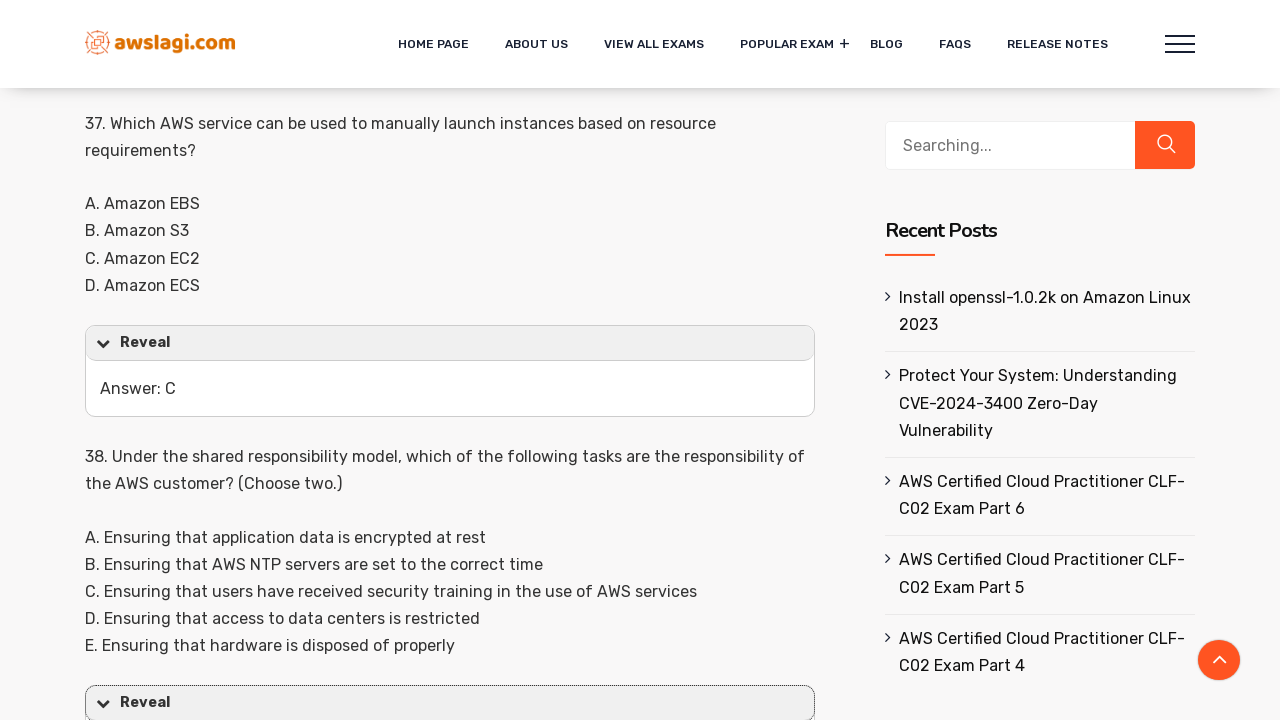

Clicked a spoiler section to expand it
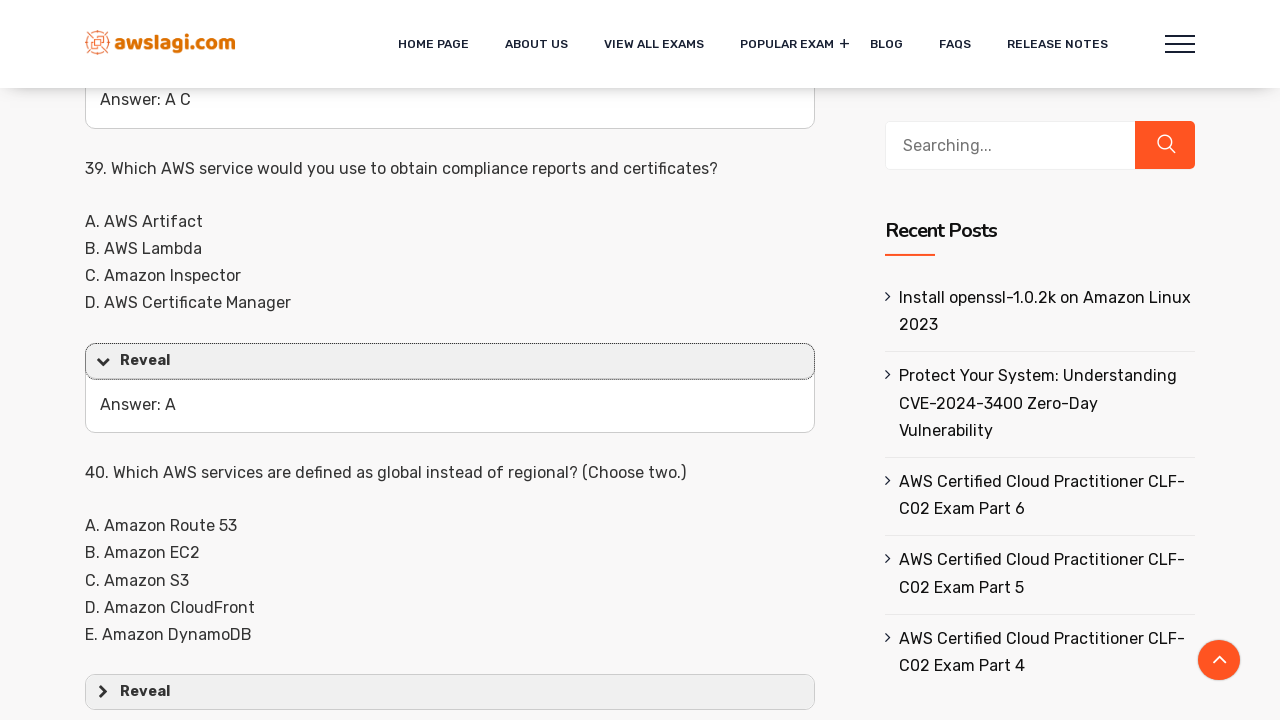

Clicked a spoiler section to expand it
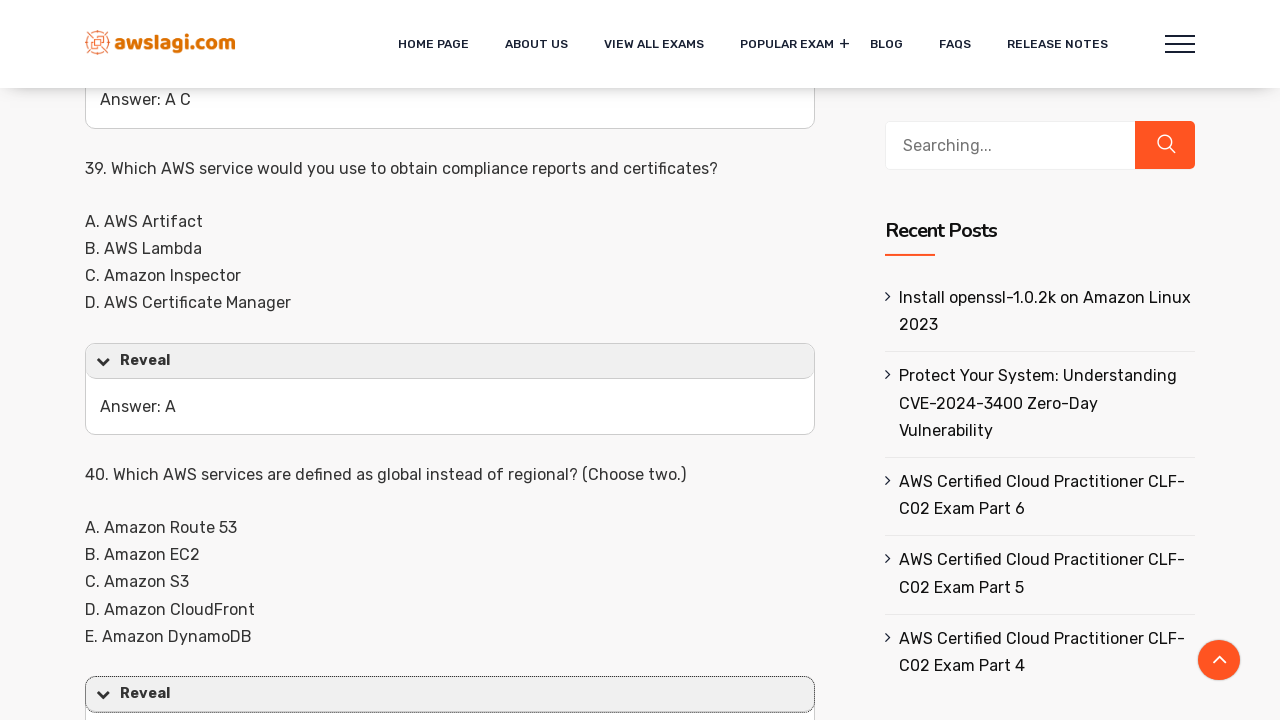

Clicked a spoiler section to expand it
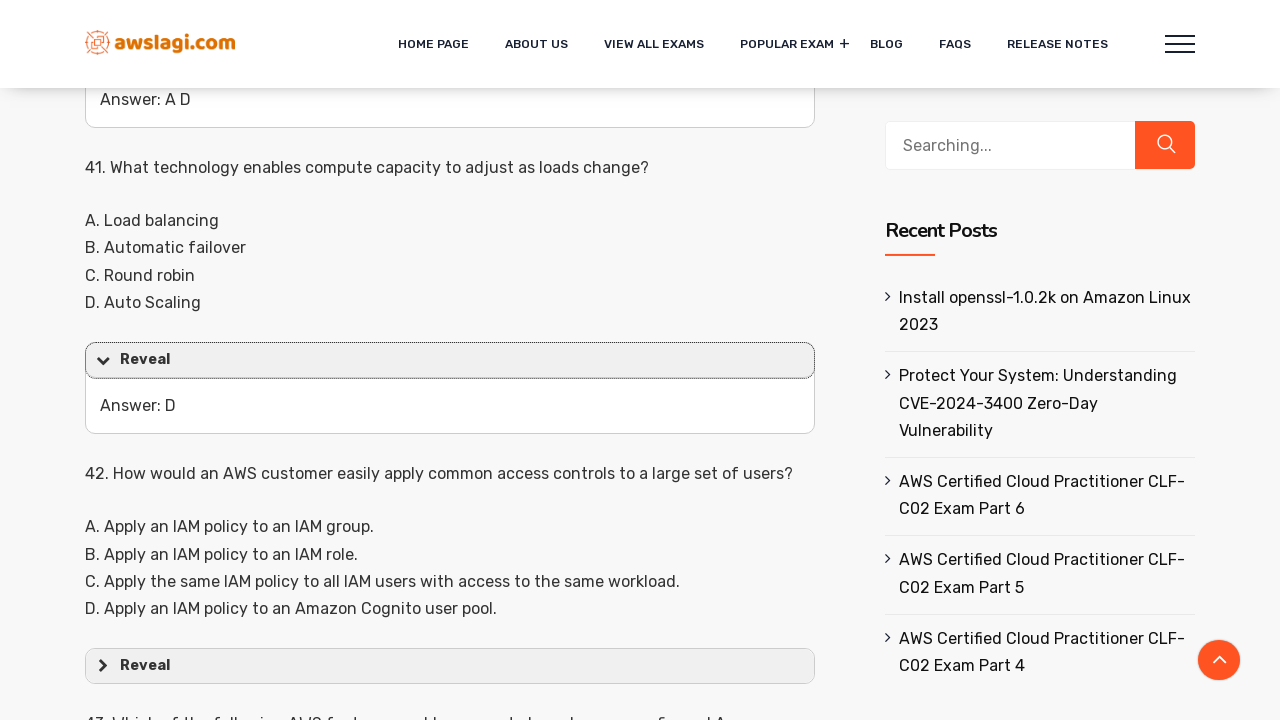

Clicked a spoiler section to expand it
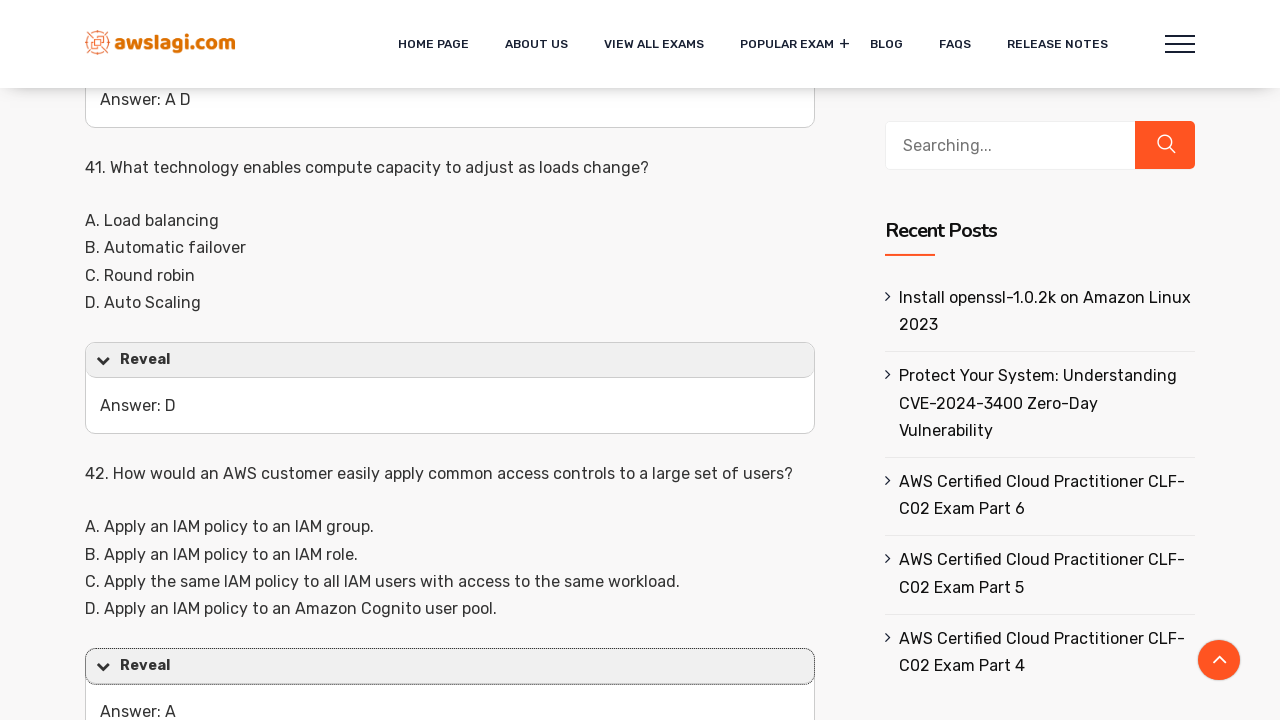

Clicked a spoiler section to expand it
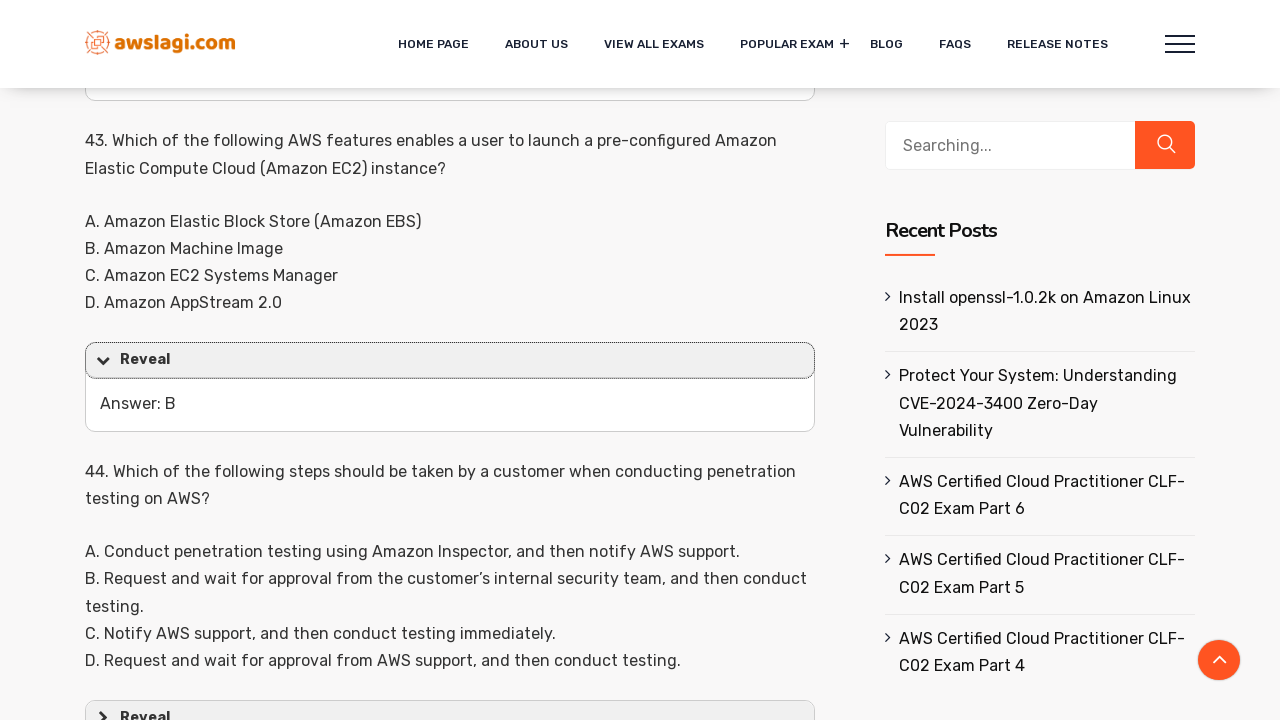

Clicked a spoiler section to expand it
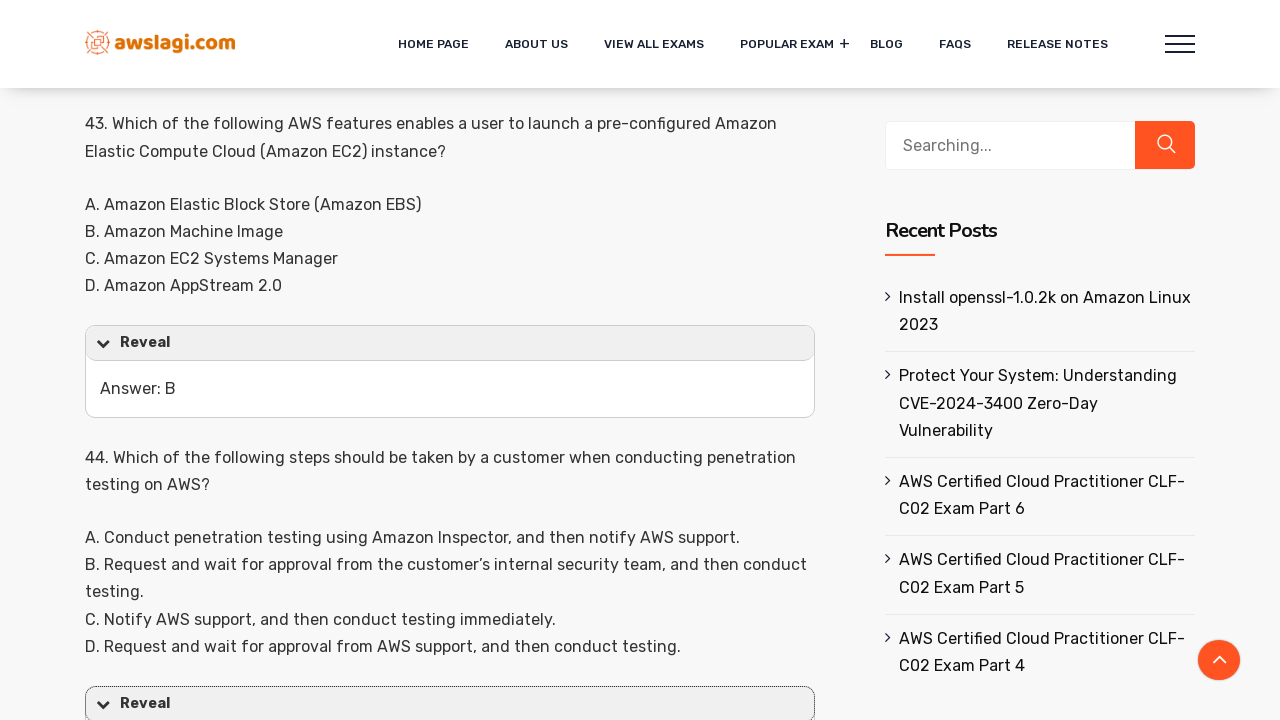

Clicked a spoiler section to expand it
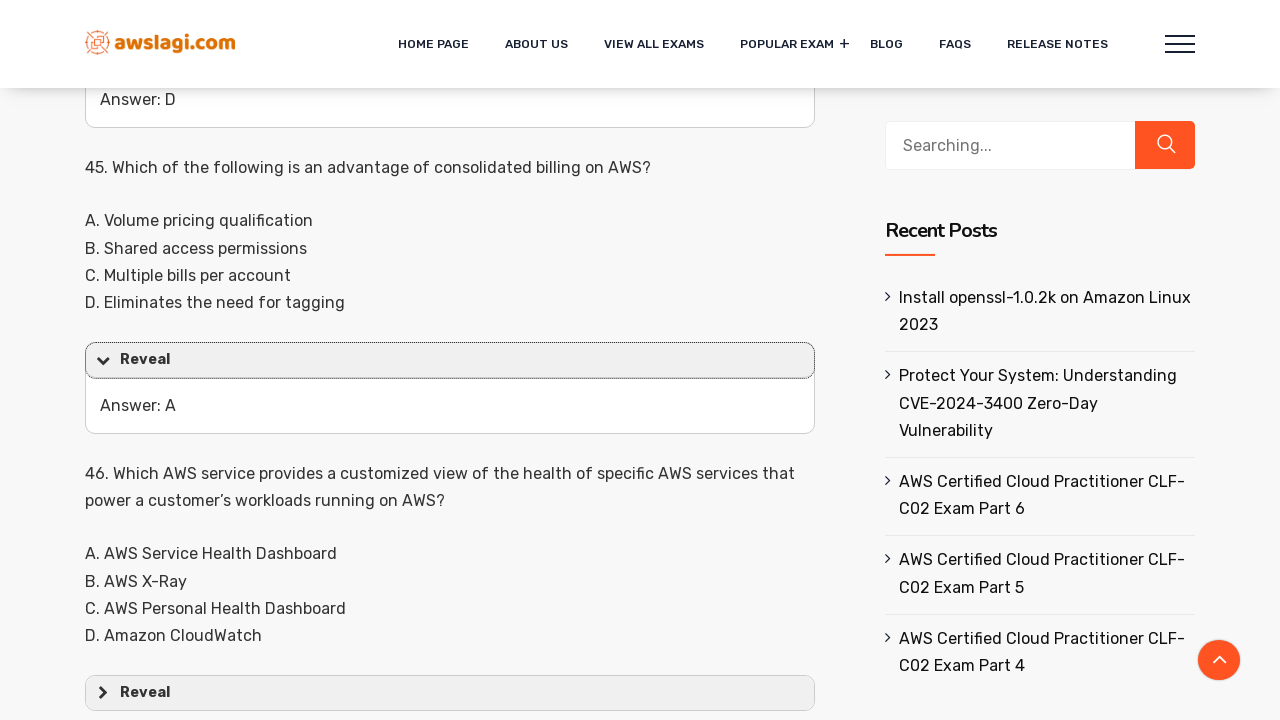

Clicked a spoiler section to expand it
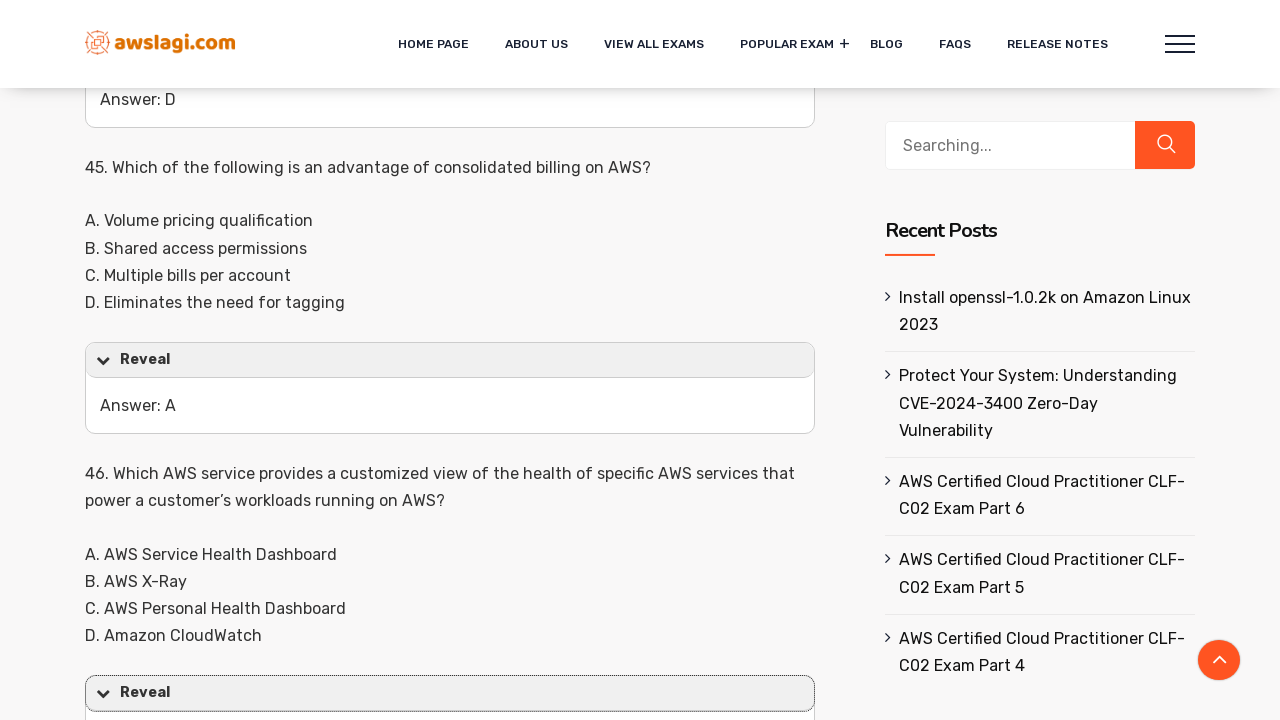

Clicked a spoiler section to expand it
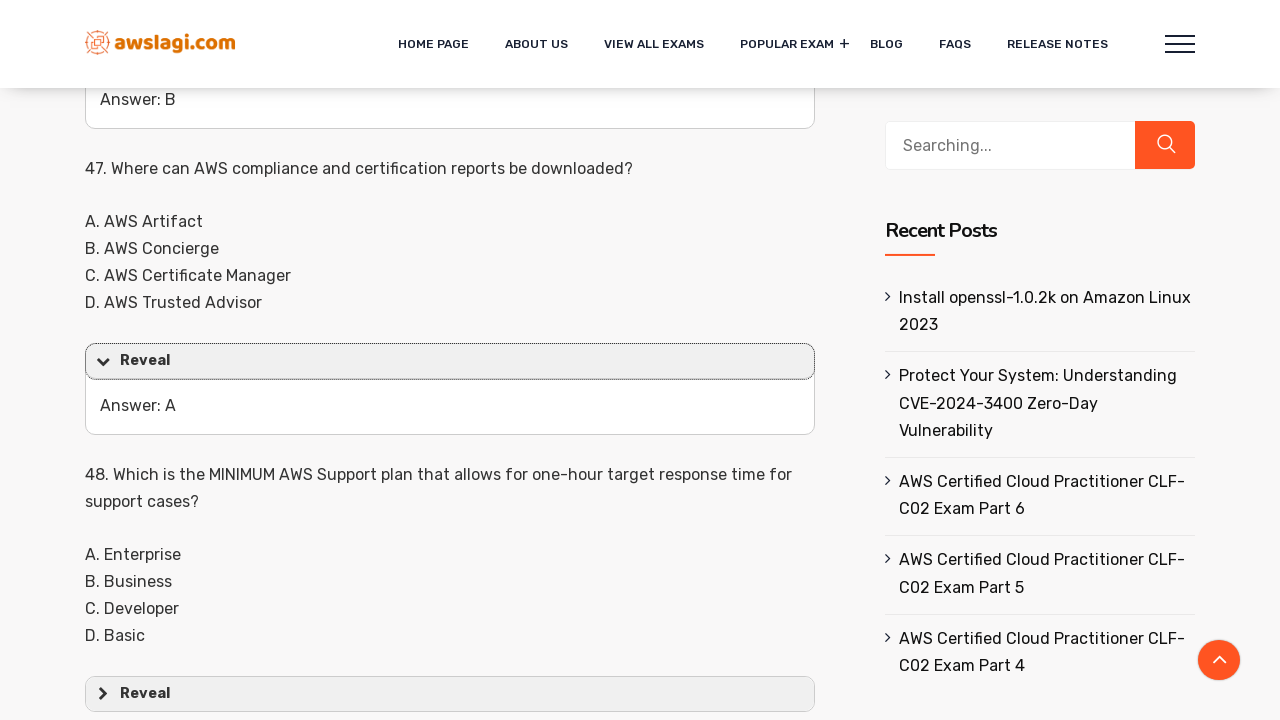

Clicked a spoiler section to expand it
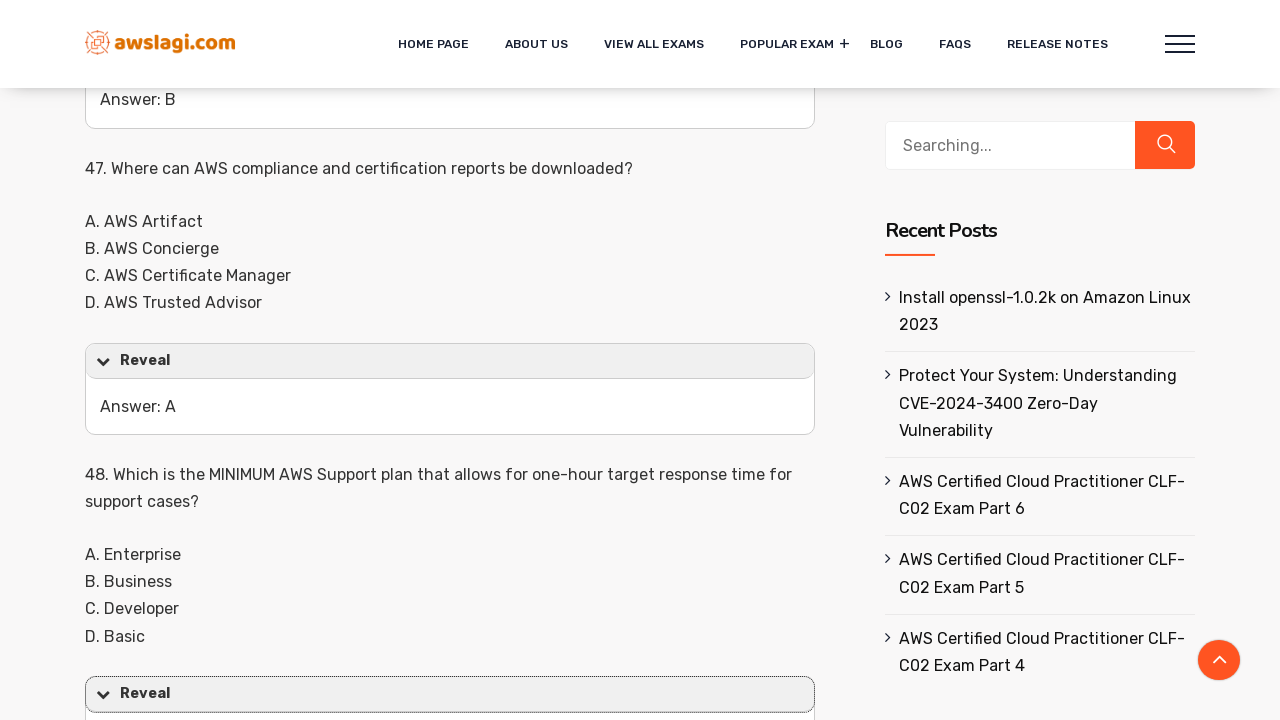

Clicked a spoiler section to expand it
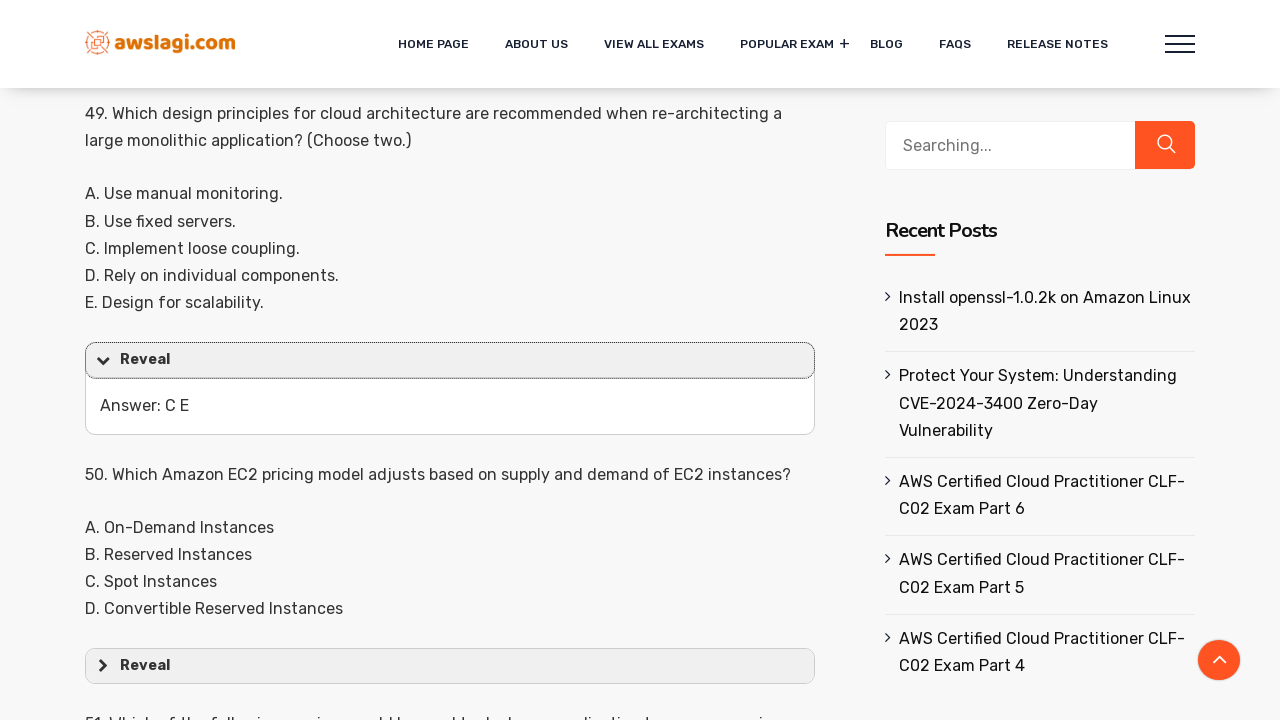

Clicked a spoiler section to expand it
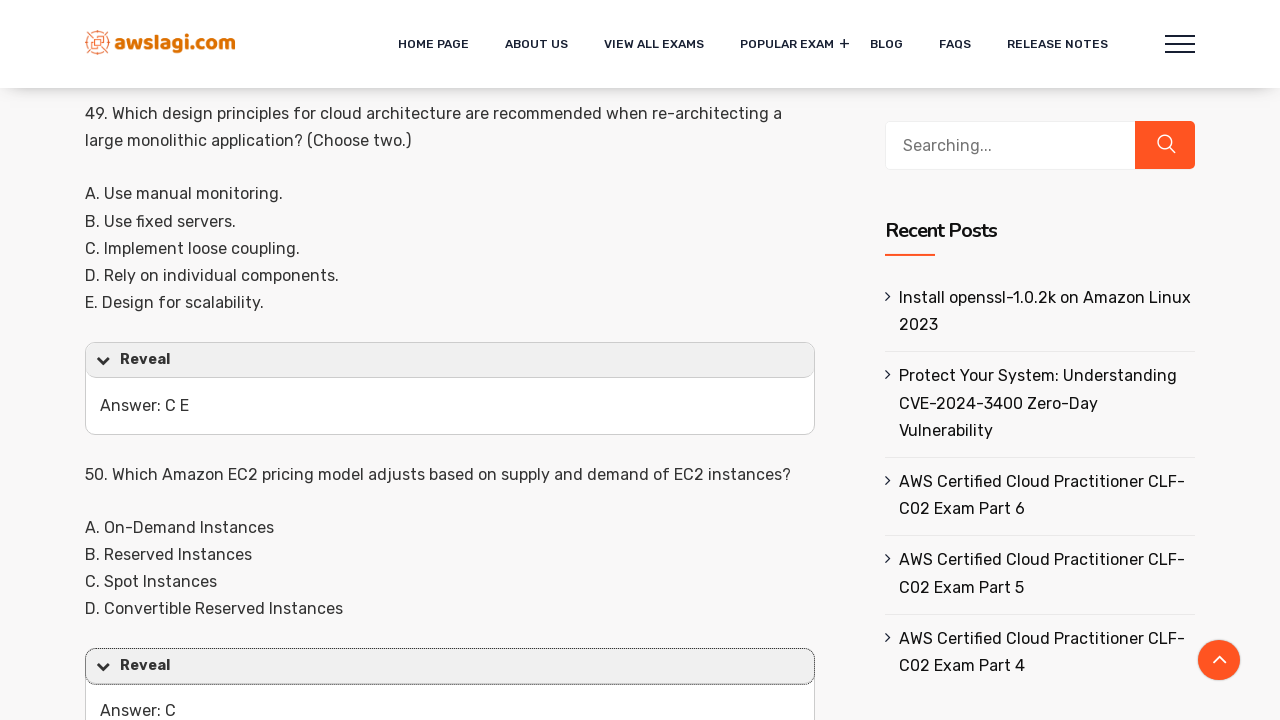

Clicked a spoiler section to expand it
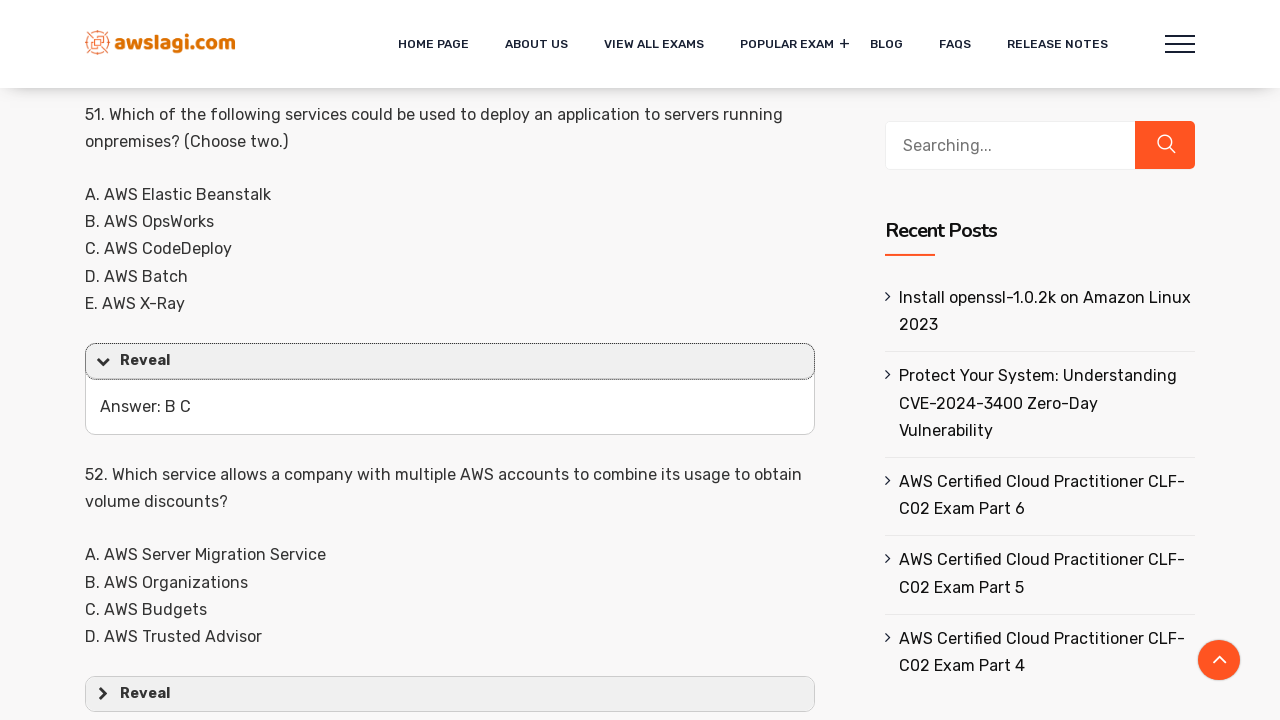

Clicked a spoiler section to expand it
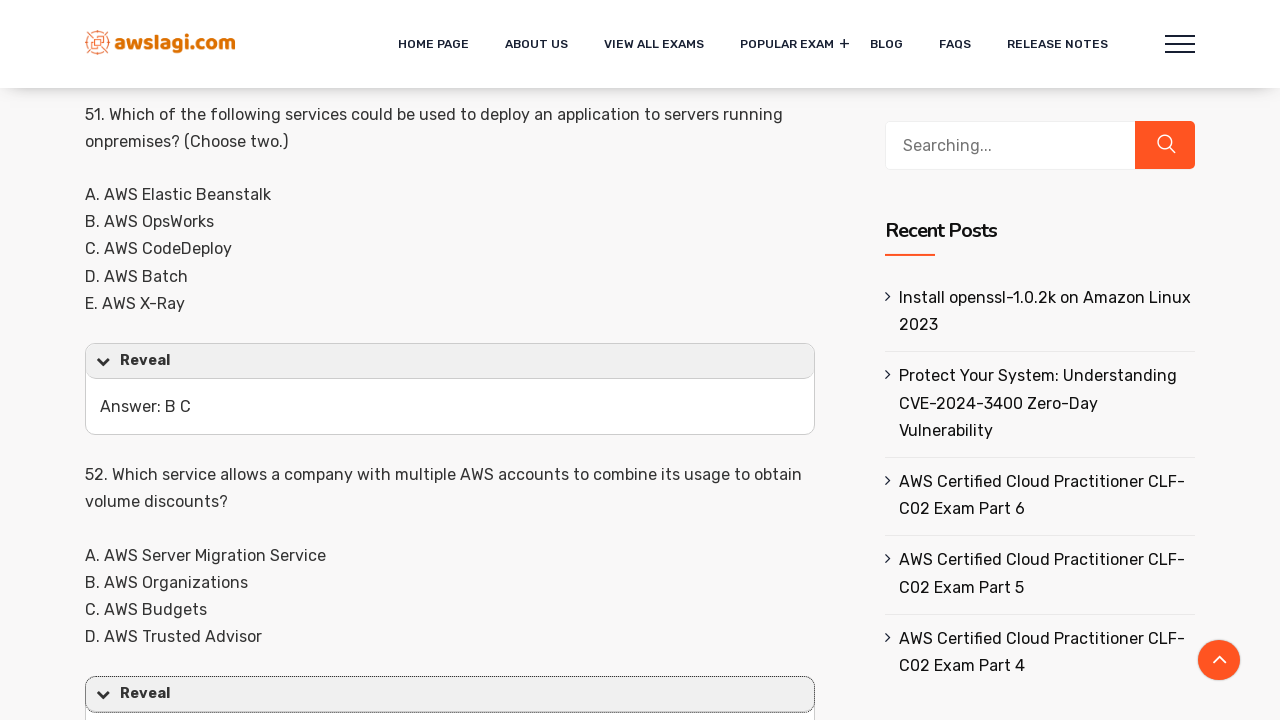

Clicked a spoiler section to expand it
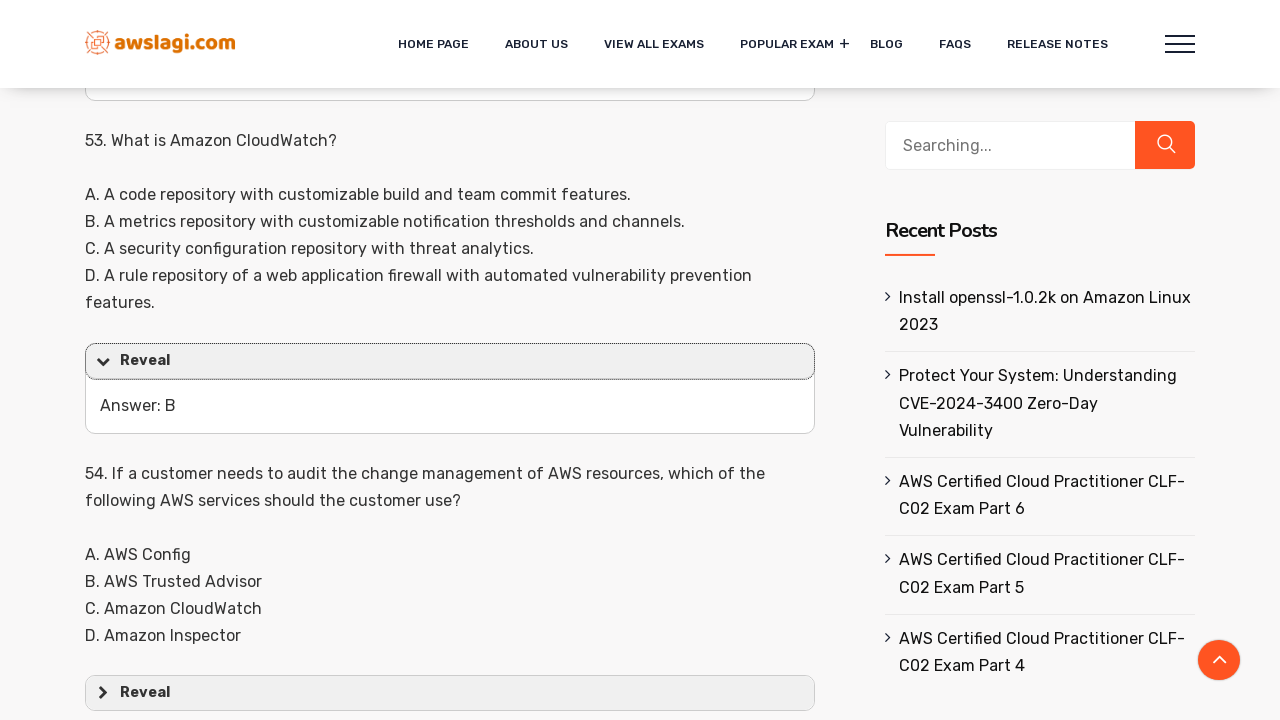

Clicked a spoiler section to expand it
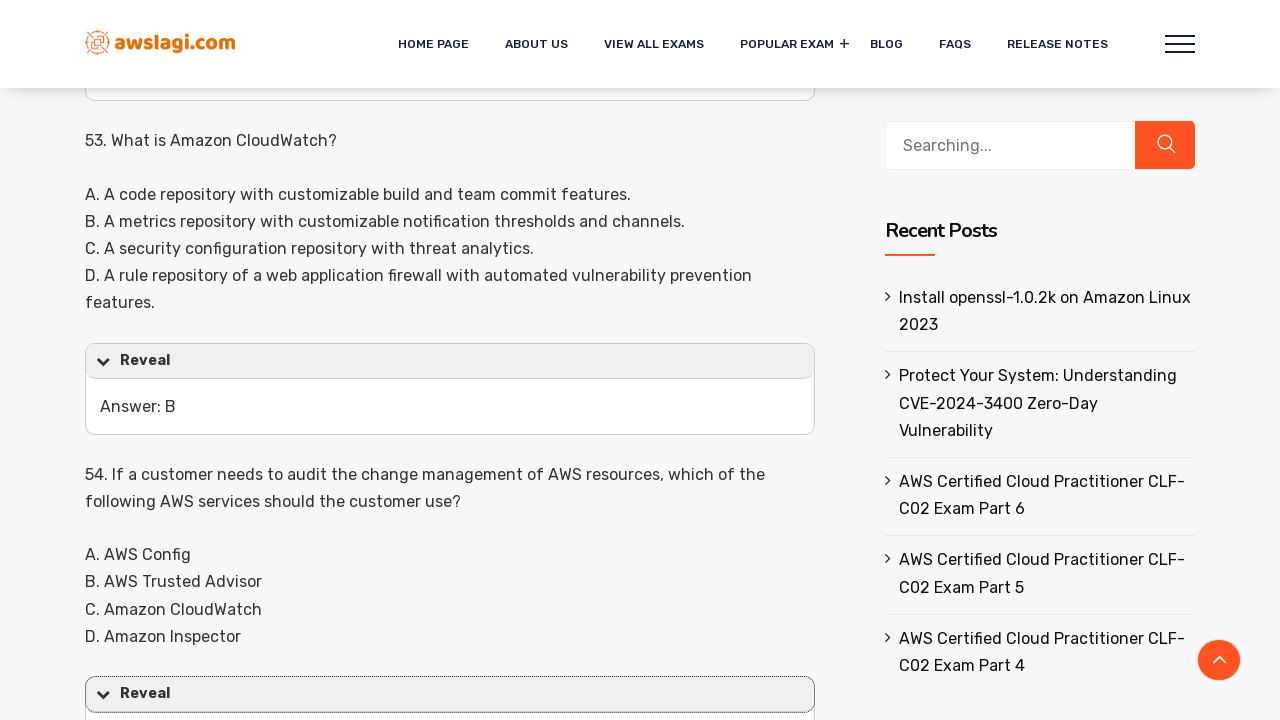

Clicked a spoiler section to expand it
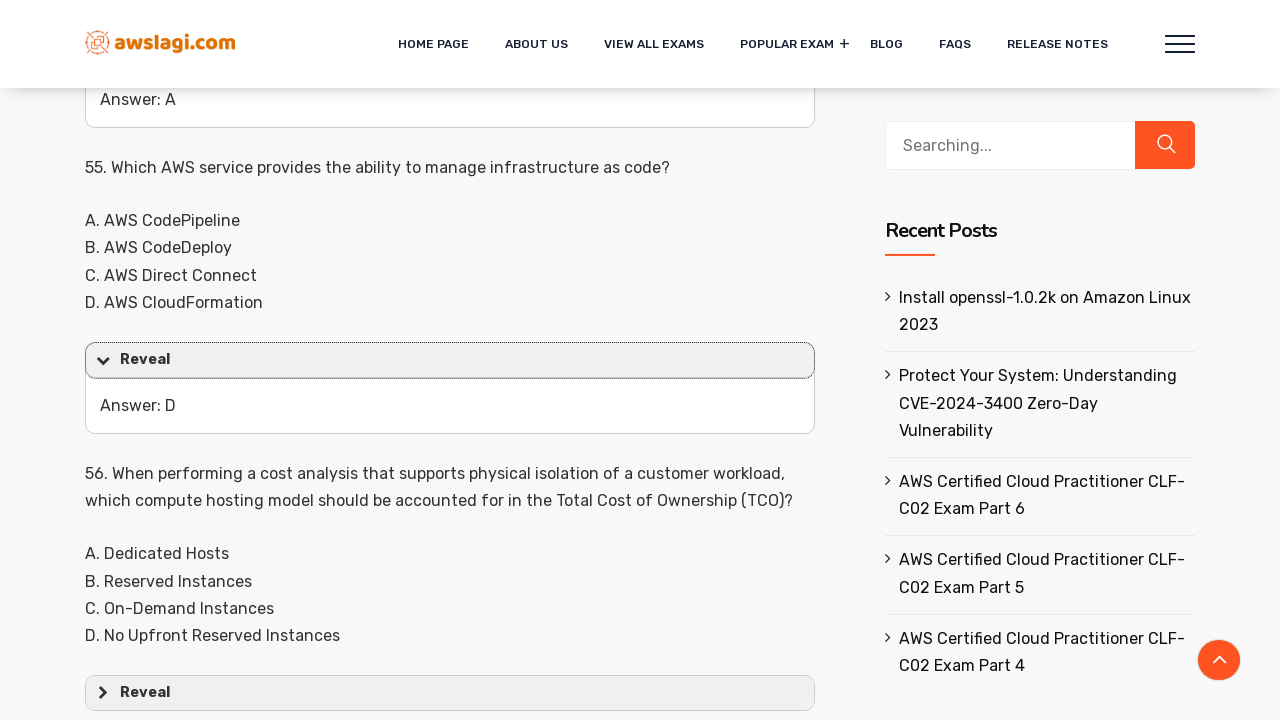

Clicked a spoiler section to expand it
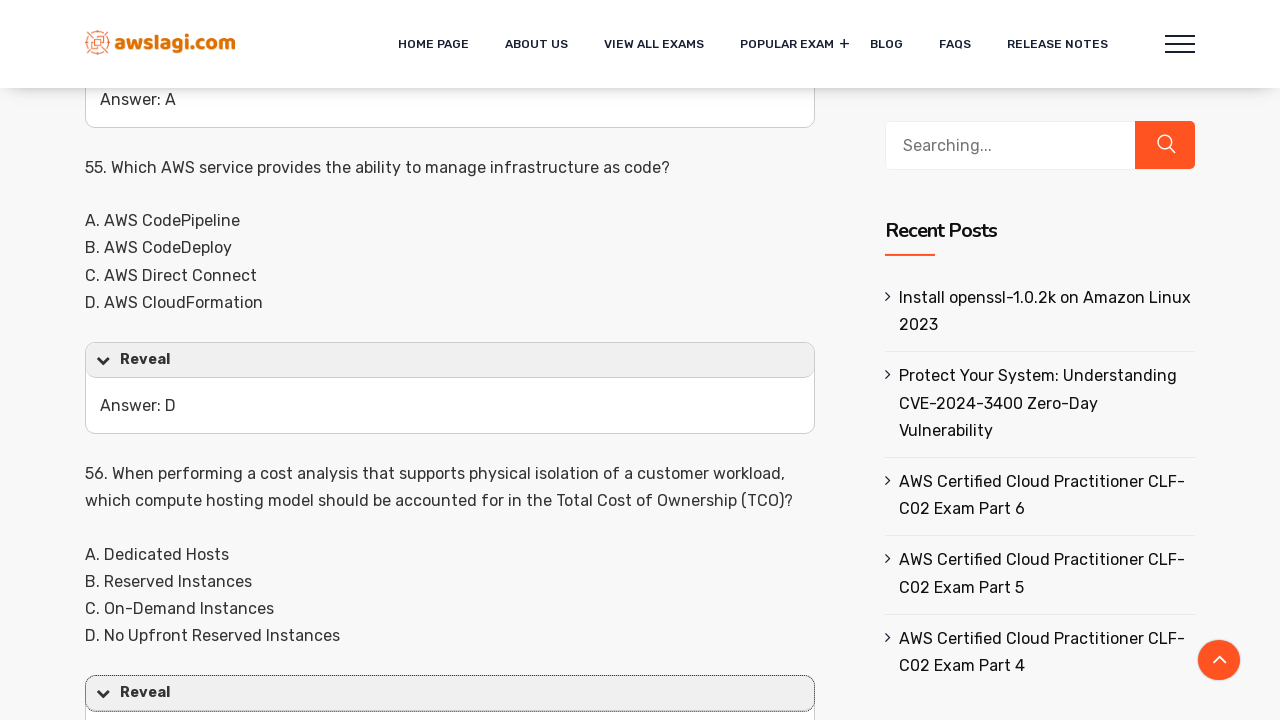

Clicked a spoiler section to expand it
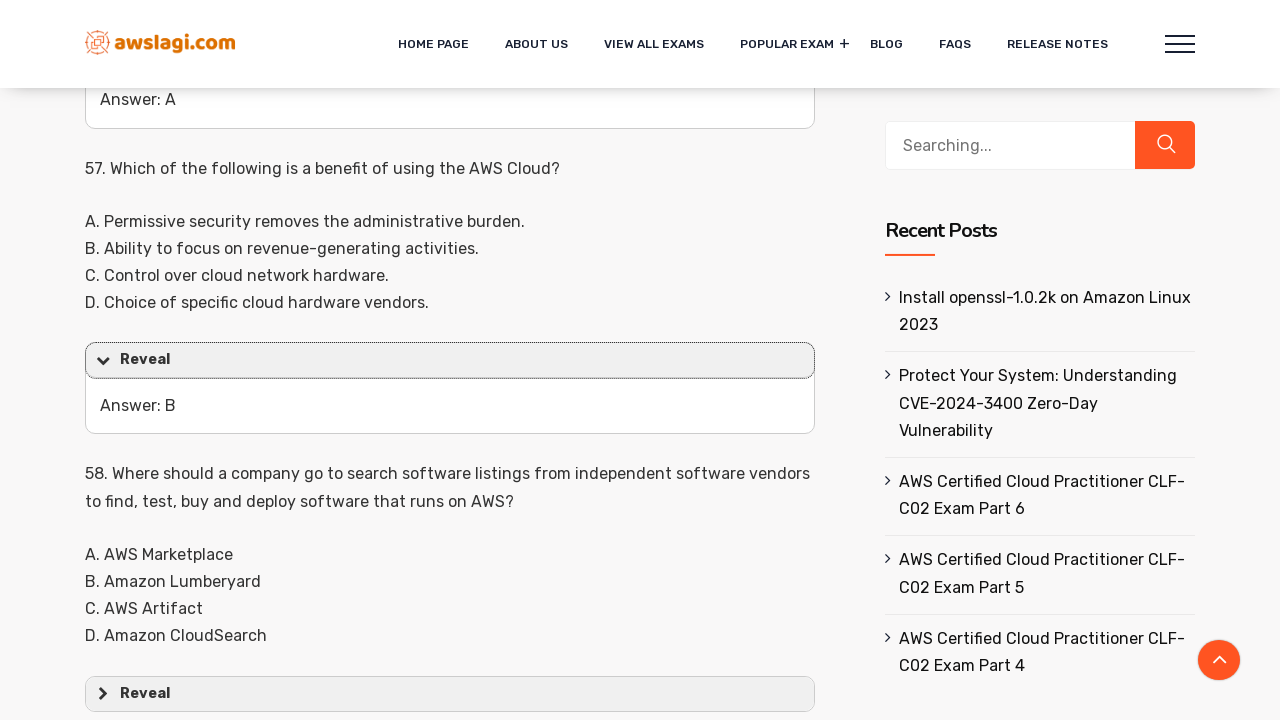

Clicked a spoiler section to expand it
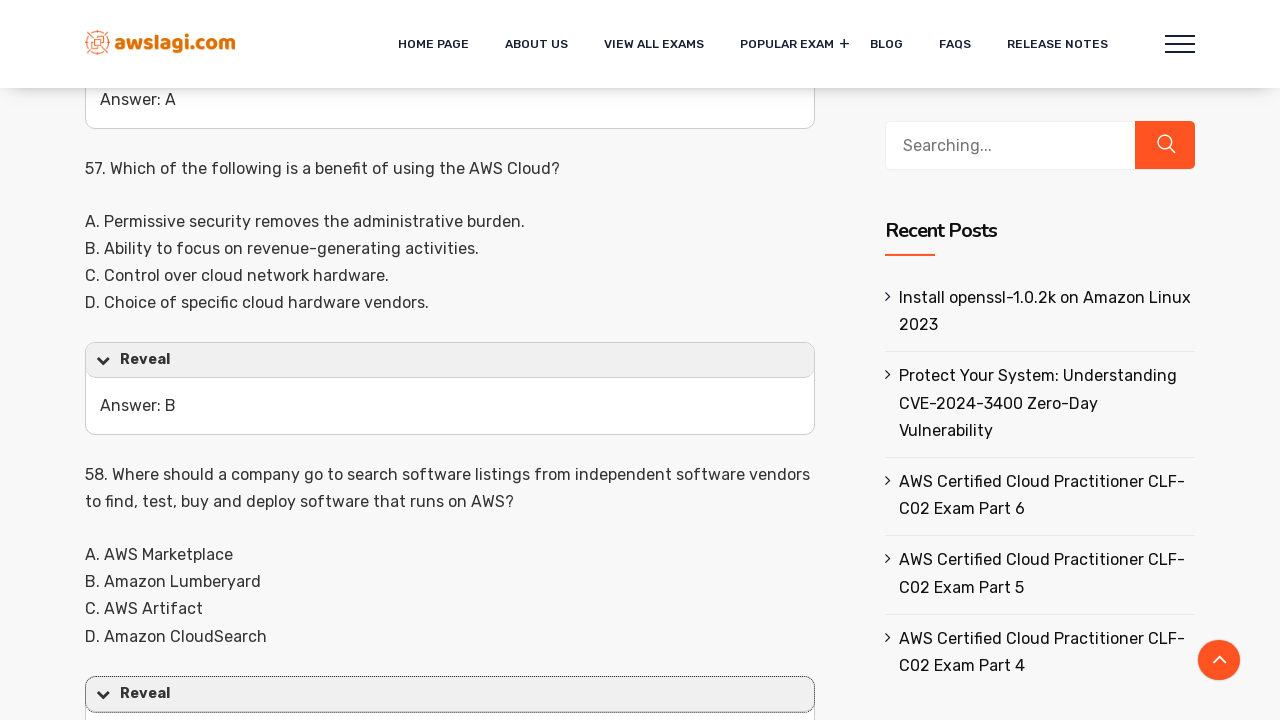

Clicked a spoiler section to expand it
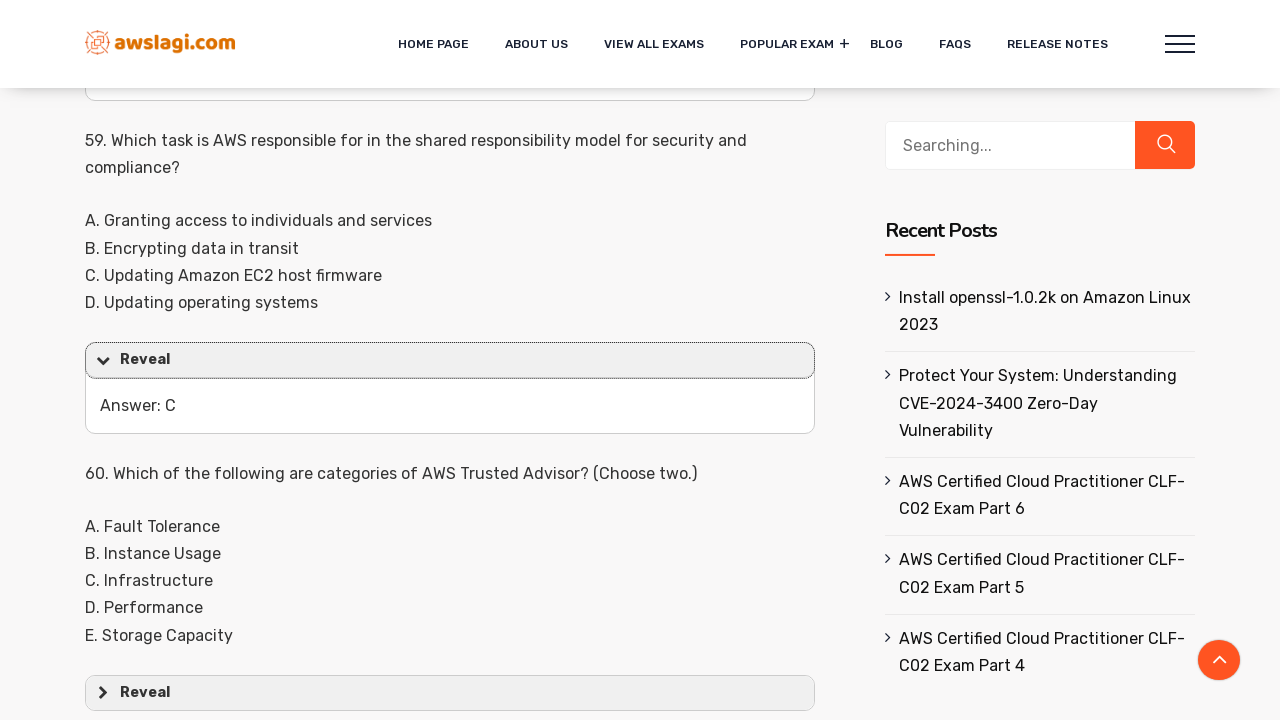

Clicked a spoiler section to expand it
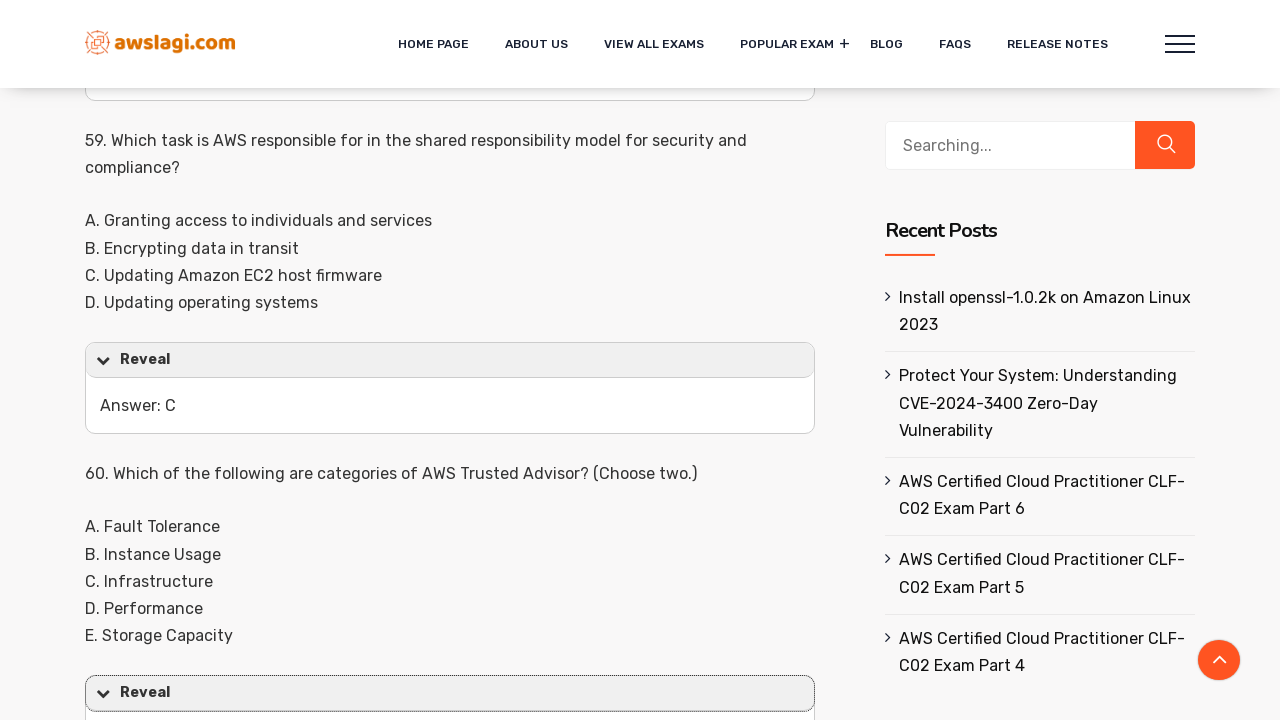

Clicked a spoiler section to expand it
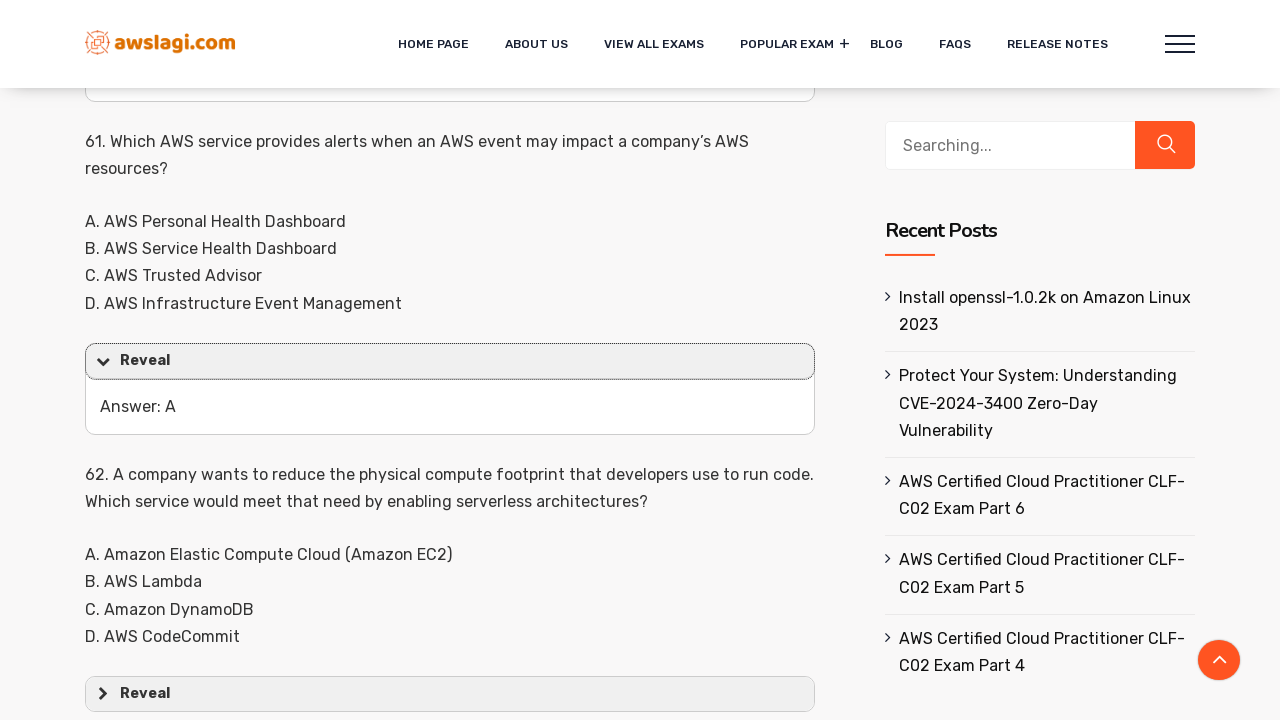

Clicked a spoiler section to expand it
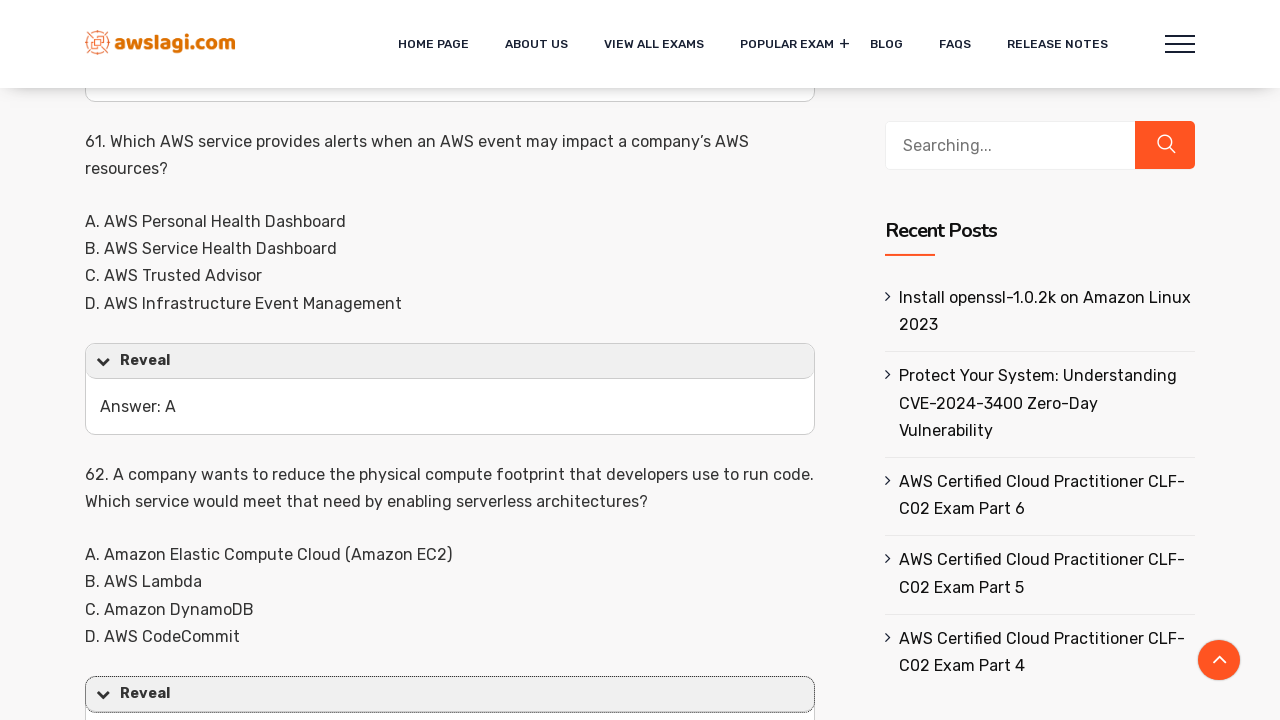

Clicked a spoiler section to expand it
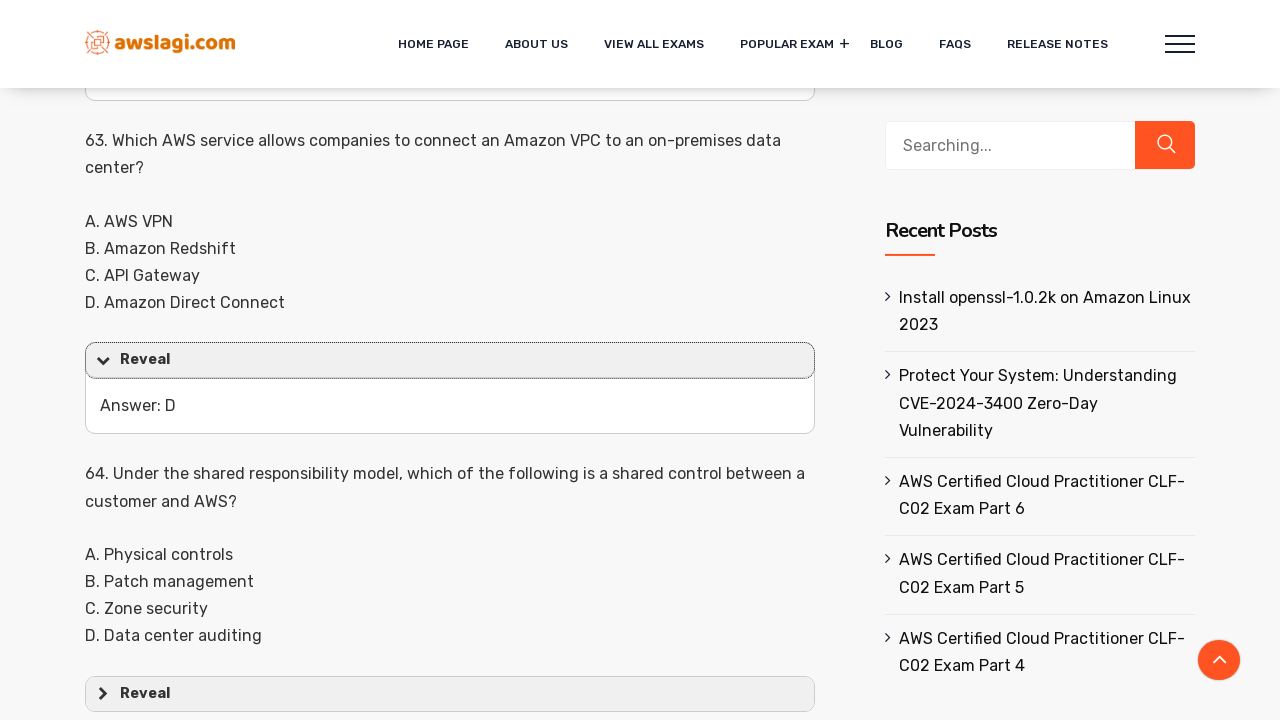

Clicked a spoiler section to expand it
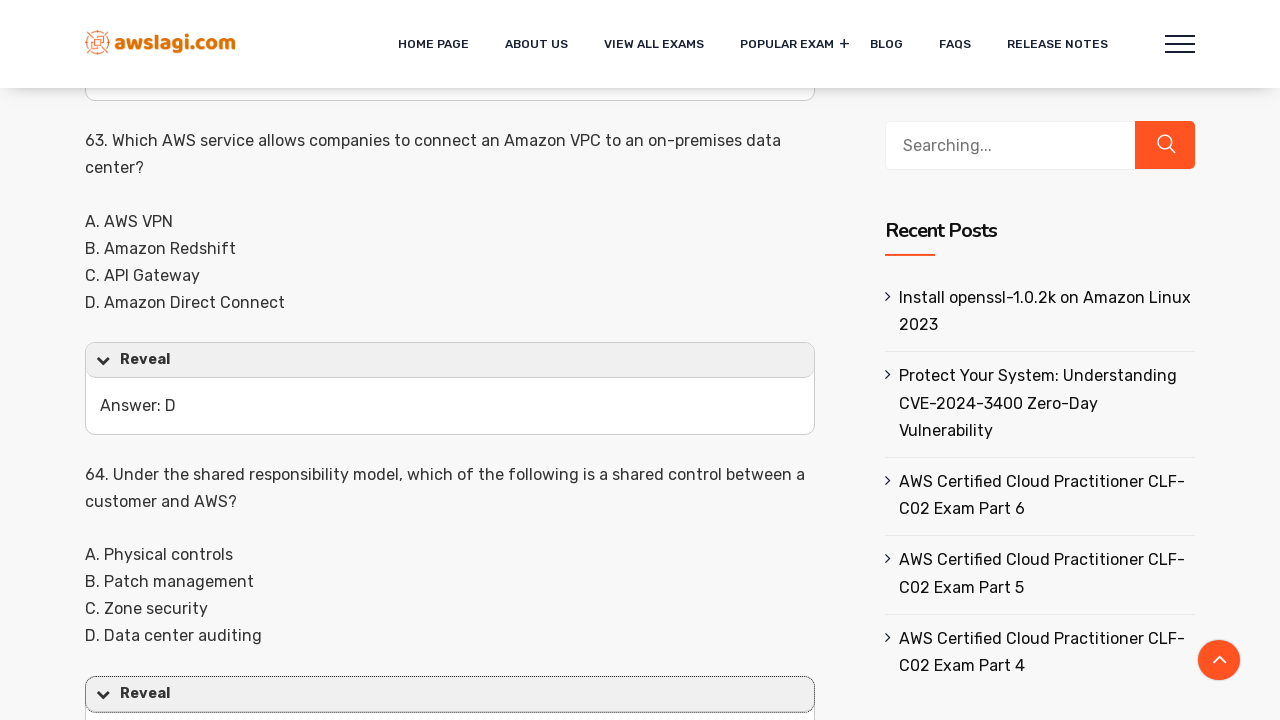

Clicked a spoiler section to expand it
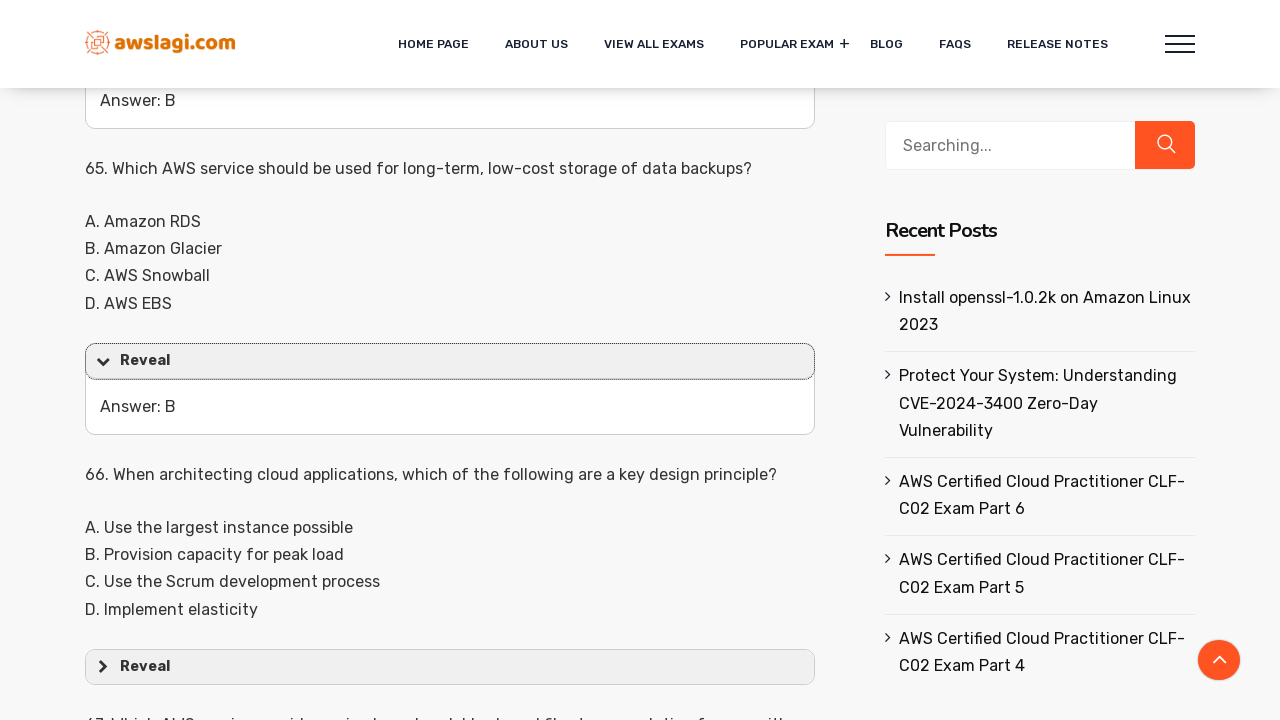

Clicked a spoiler section to expand it
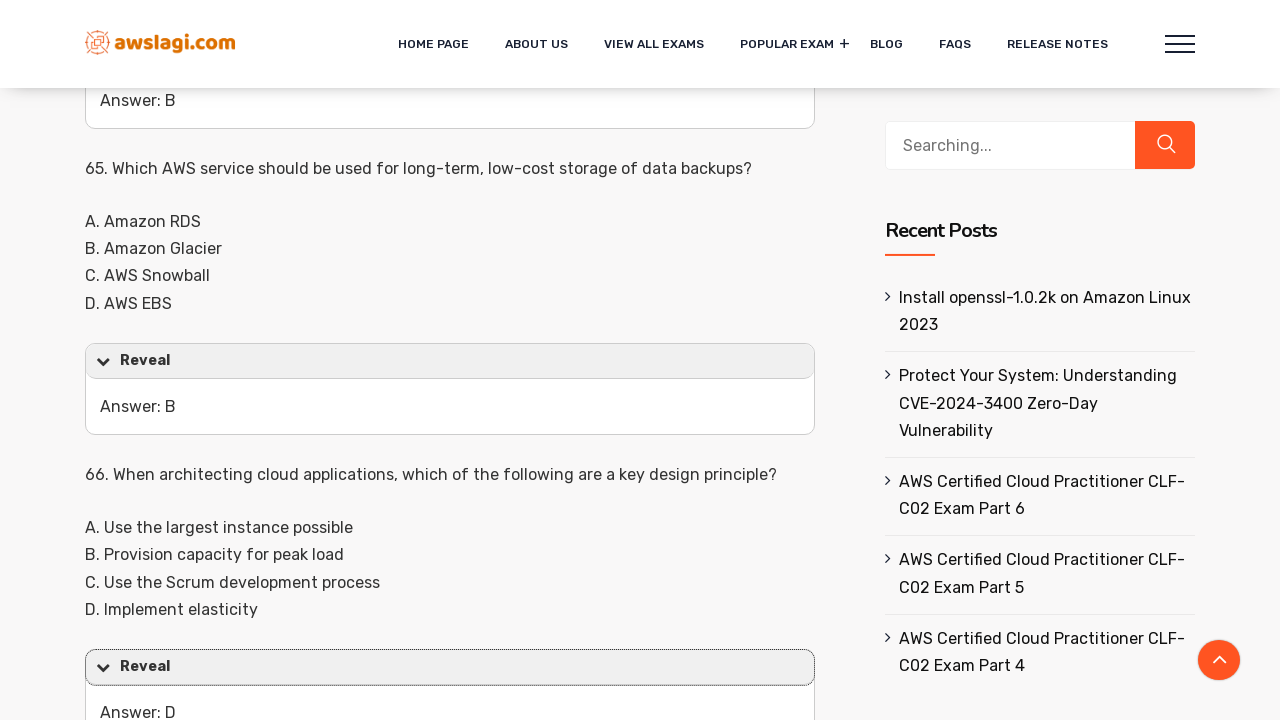

Clicked a spoiler section to expand it
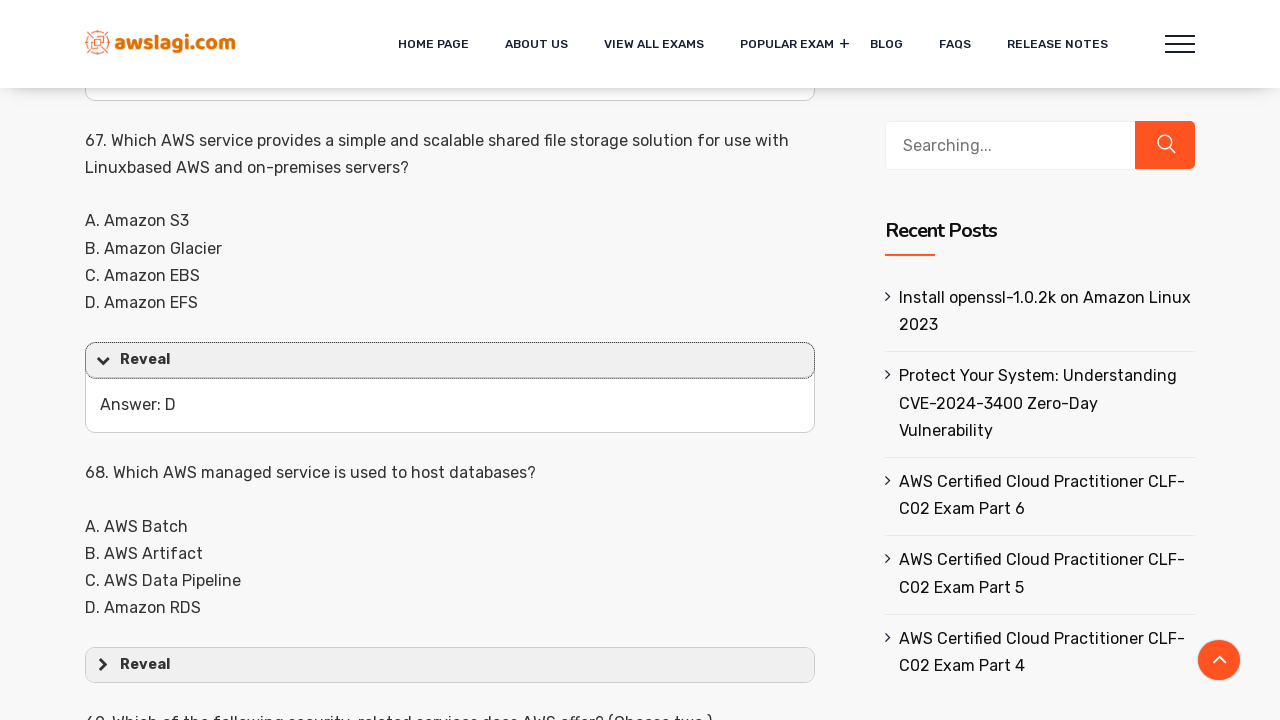

Clicked a spoiler section to expand it
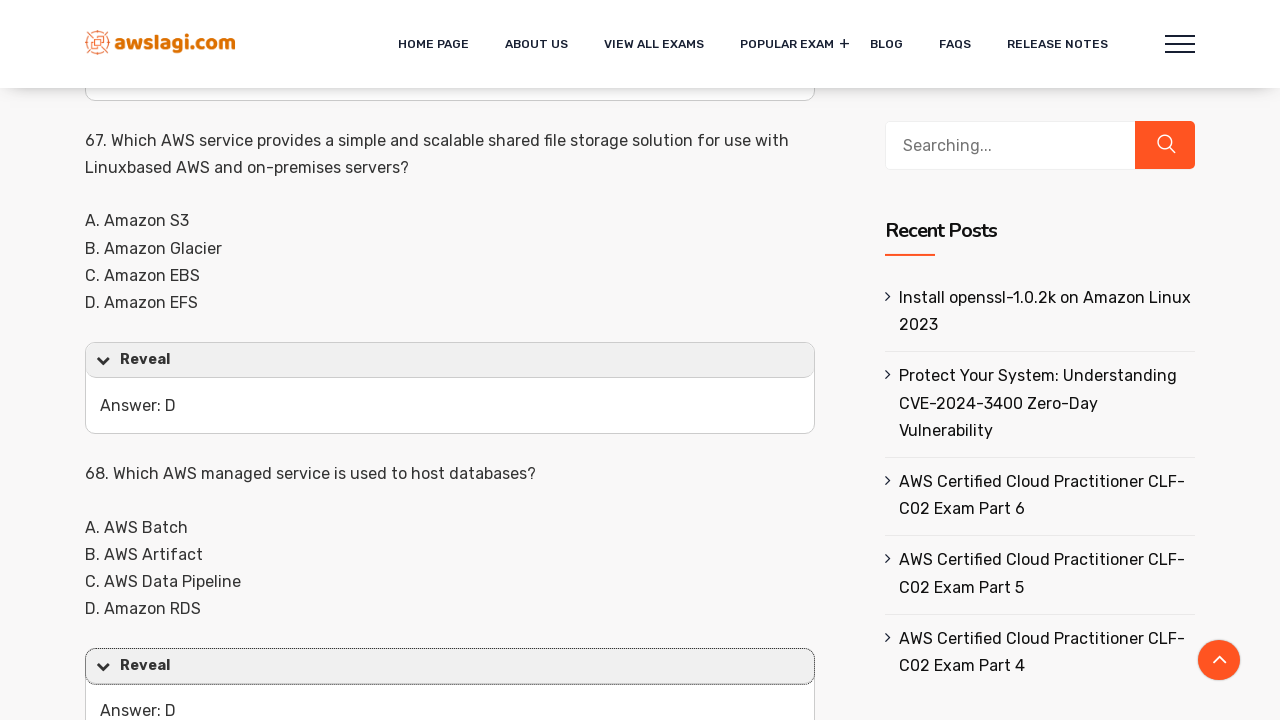

Clicked a spoiler section to expand it
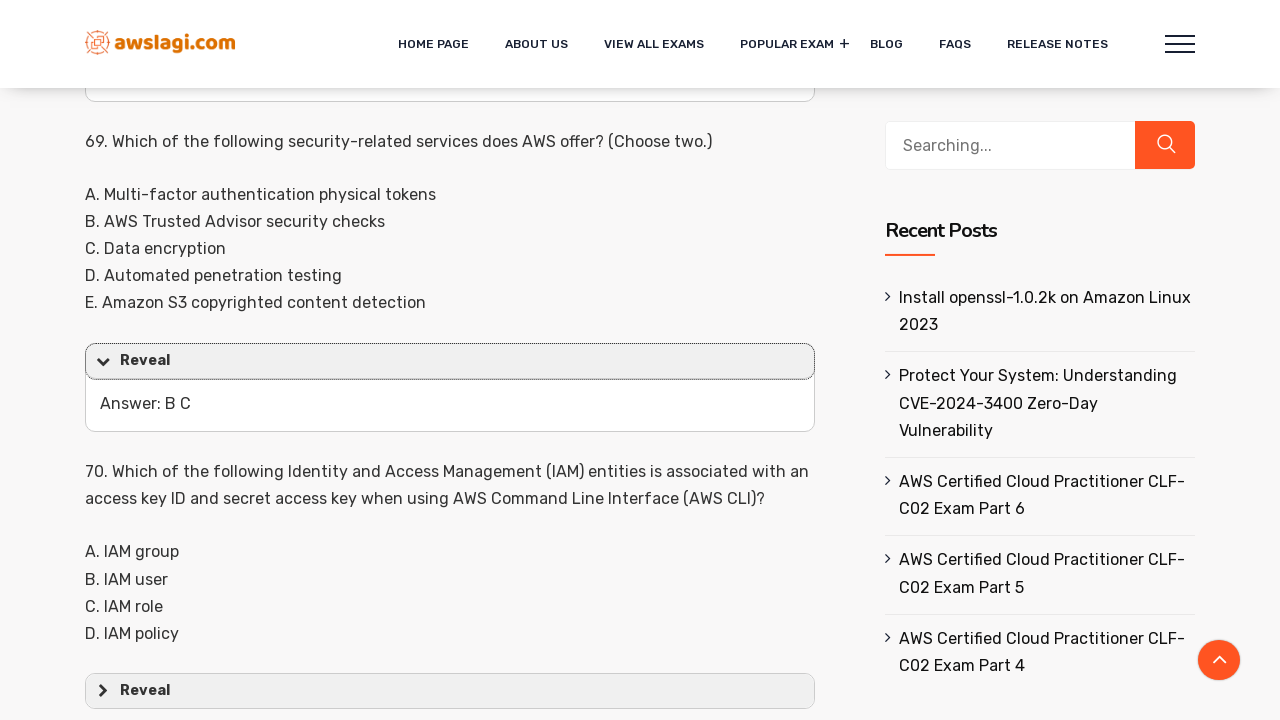

Clicked a spoiler section to expand it
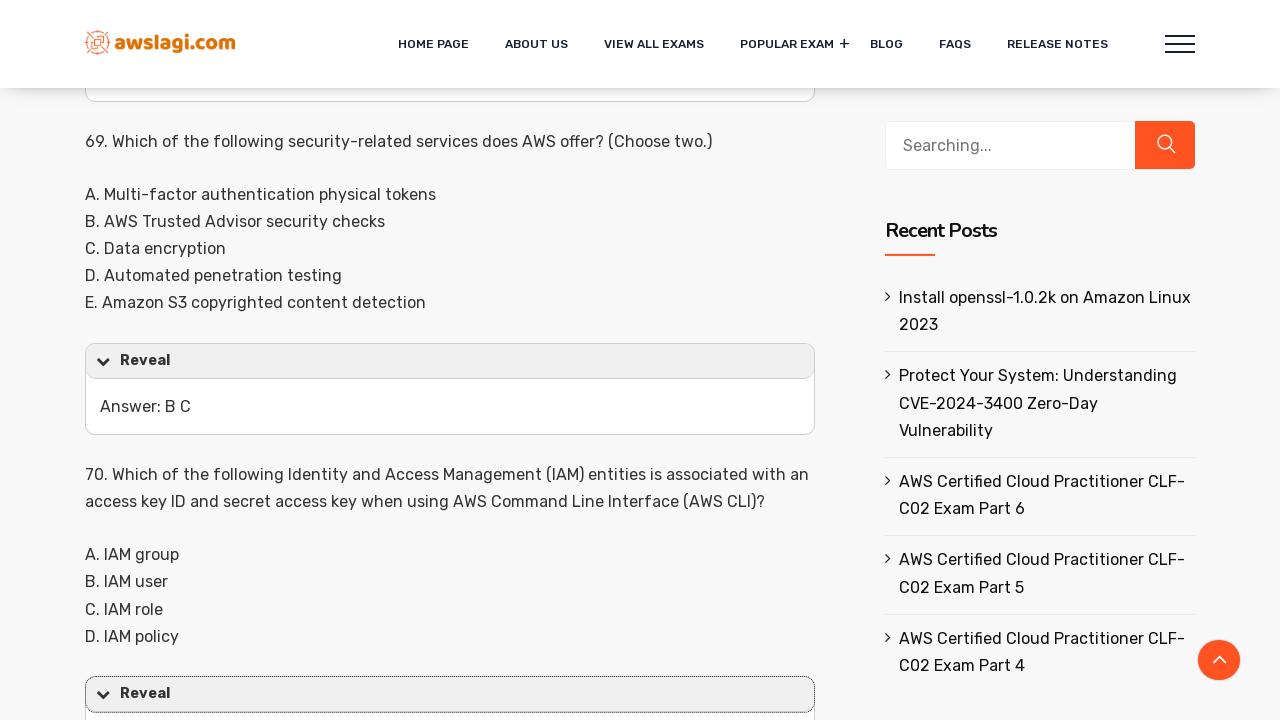

Clicked a spoiler section to expand it
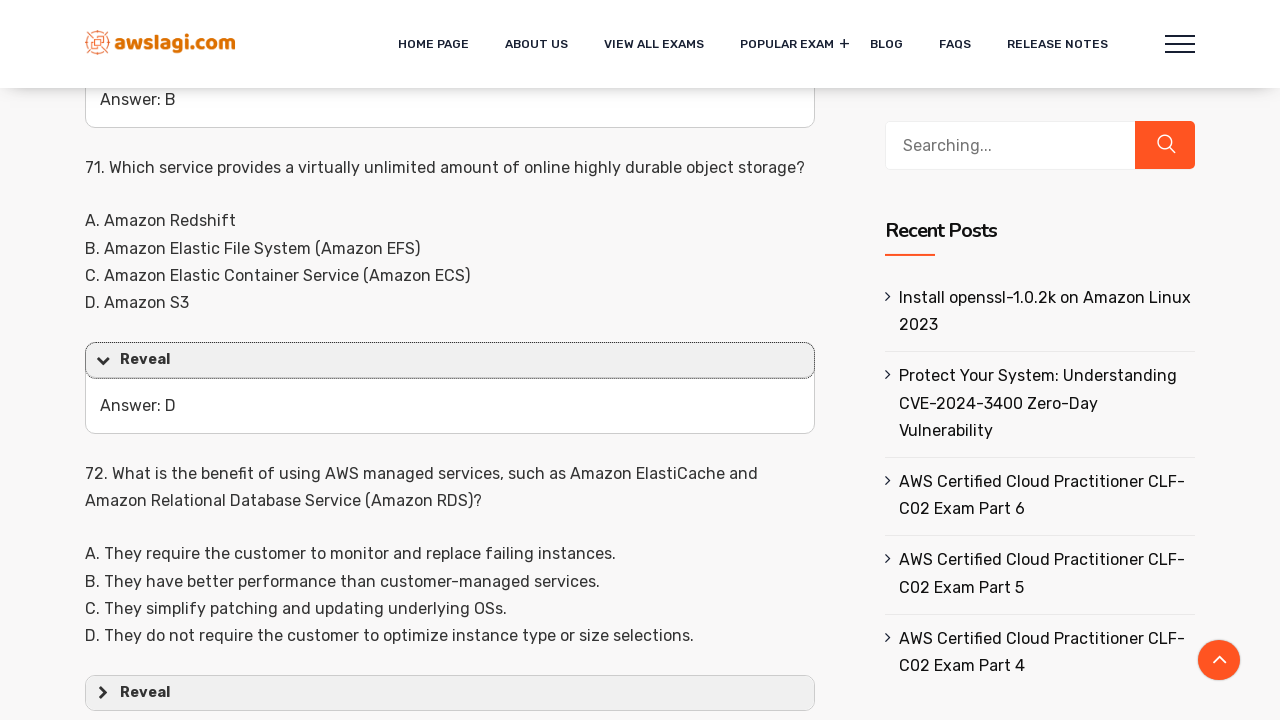

Clicked a spoiler section to expand it
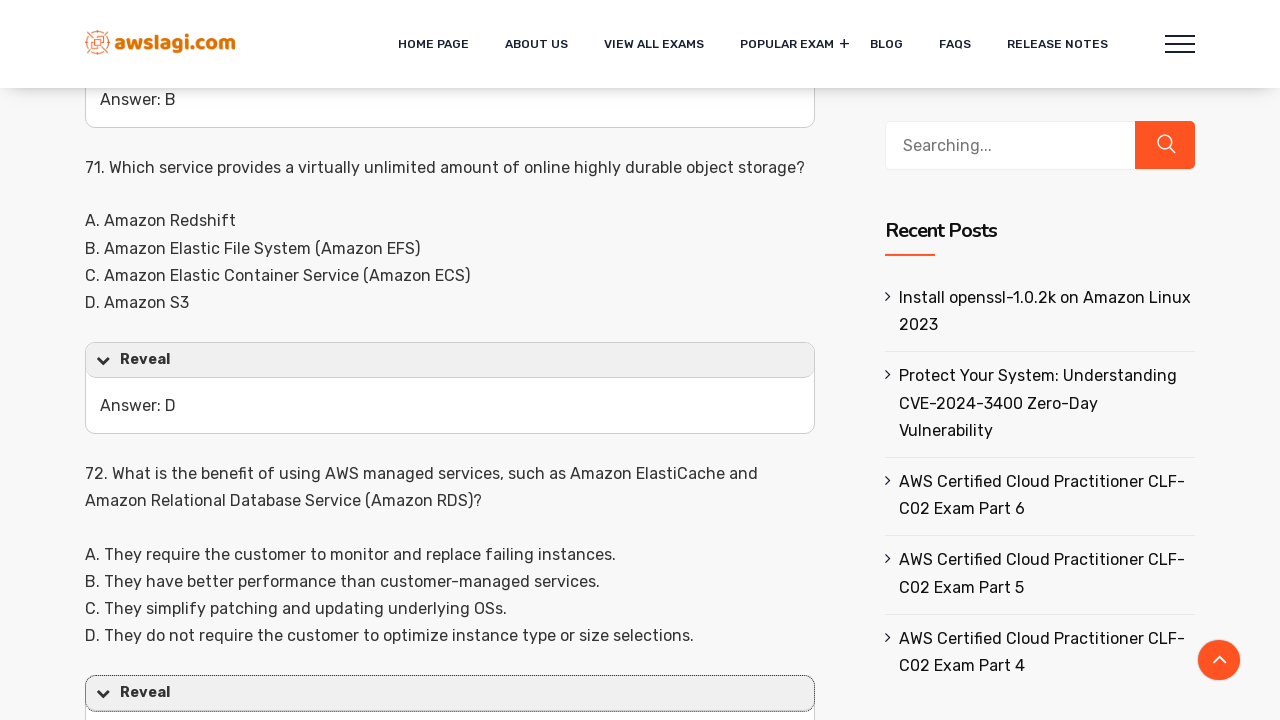

Clicked a spoiler section to expand it
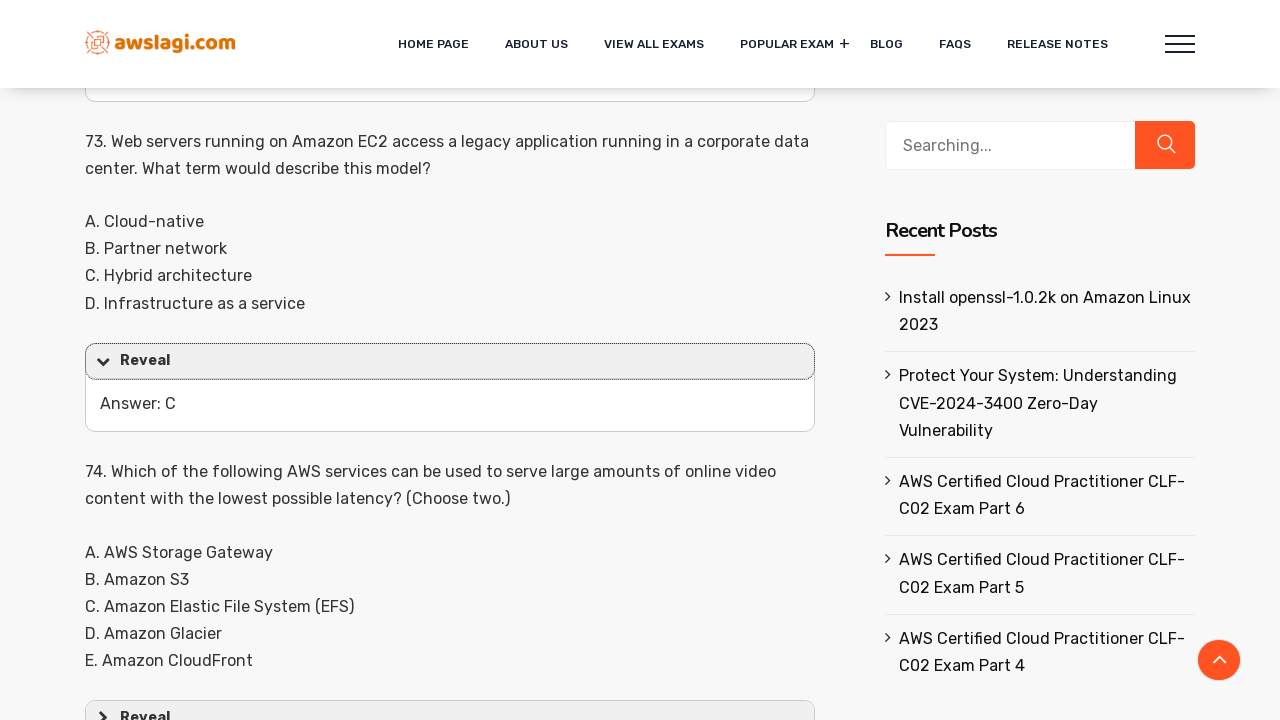

Clicked a spoiler section to expand it
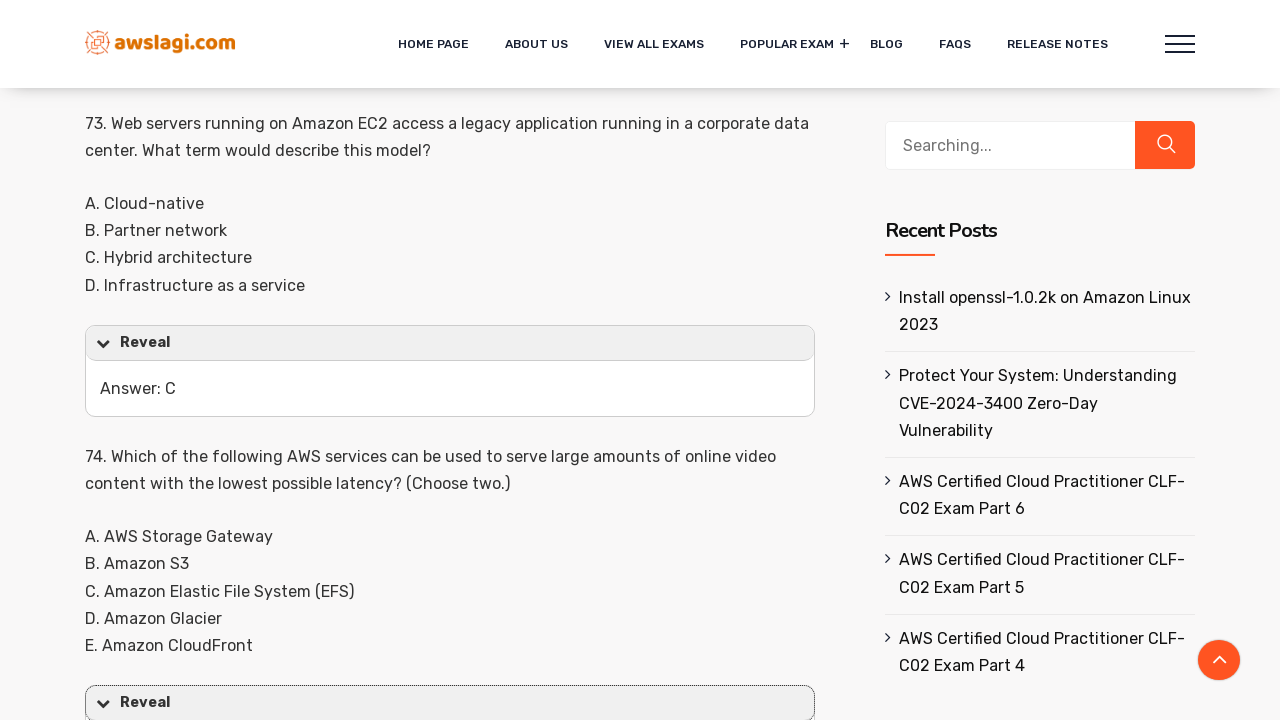

Clicked a spoiler section to expand it
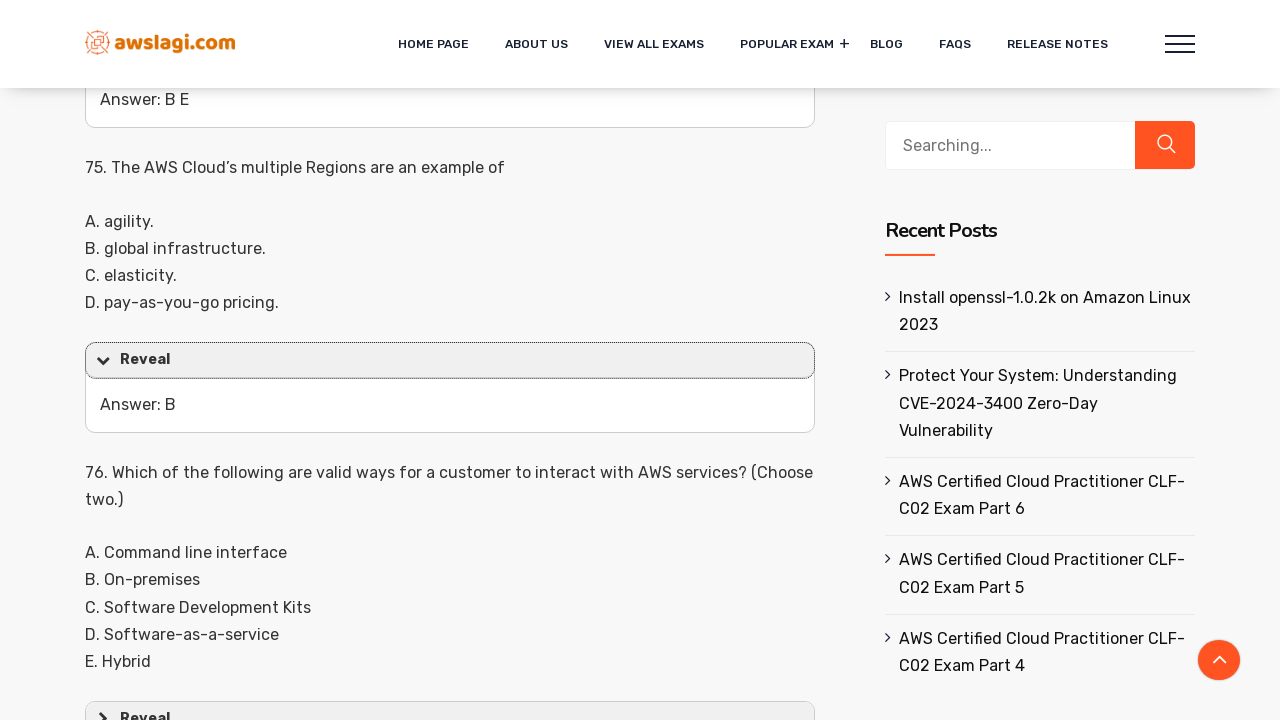

Clicked a spoiler section to expand it
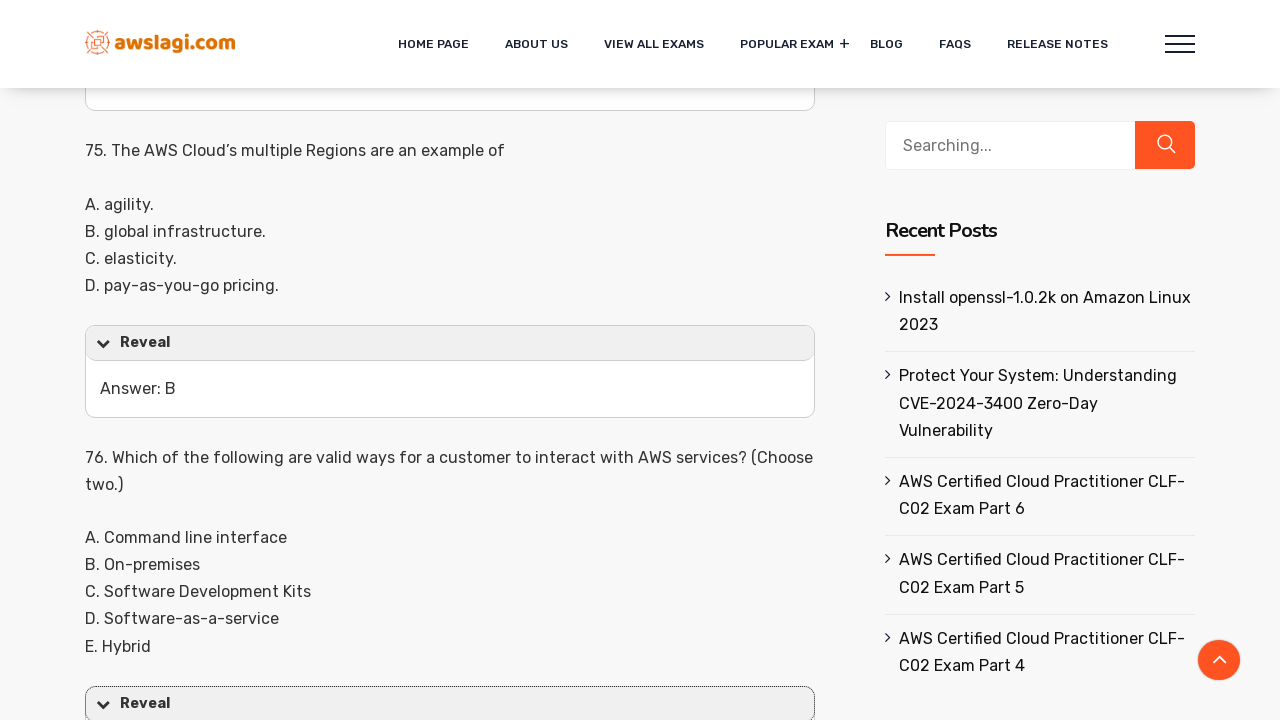

Clicked a spoiler section to expand it
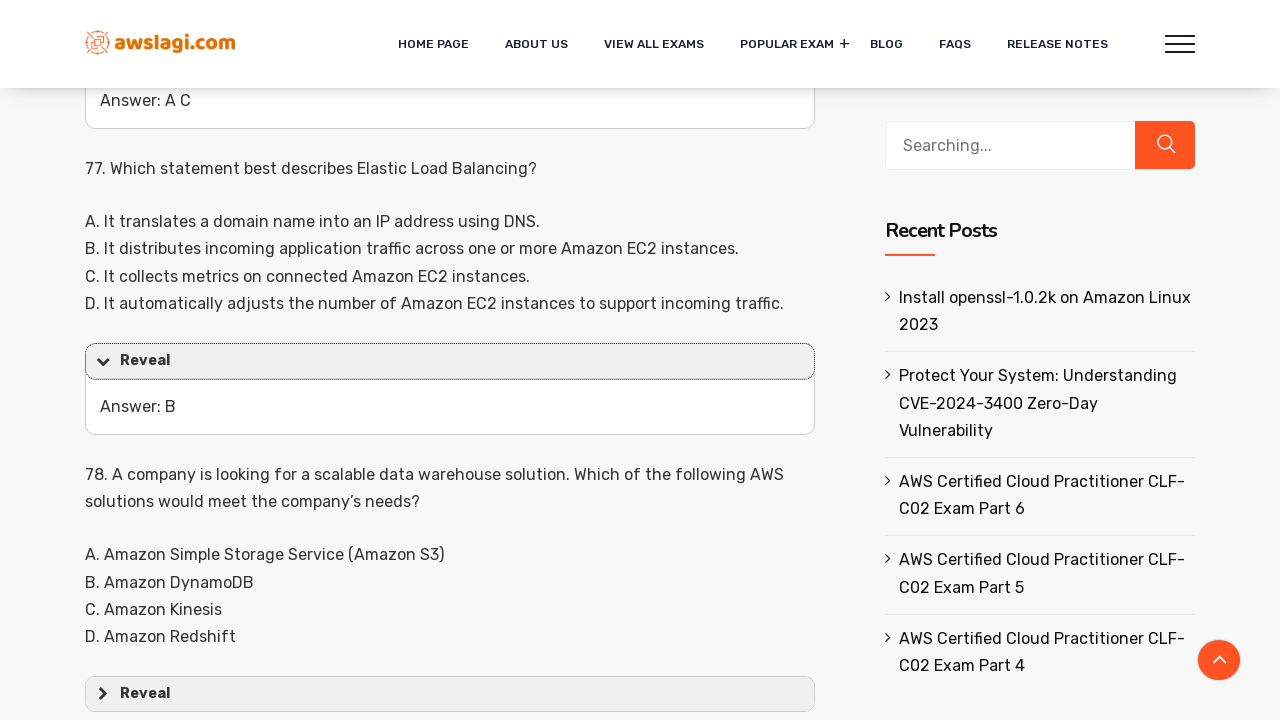

Clicked a spoiler section to expand it
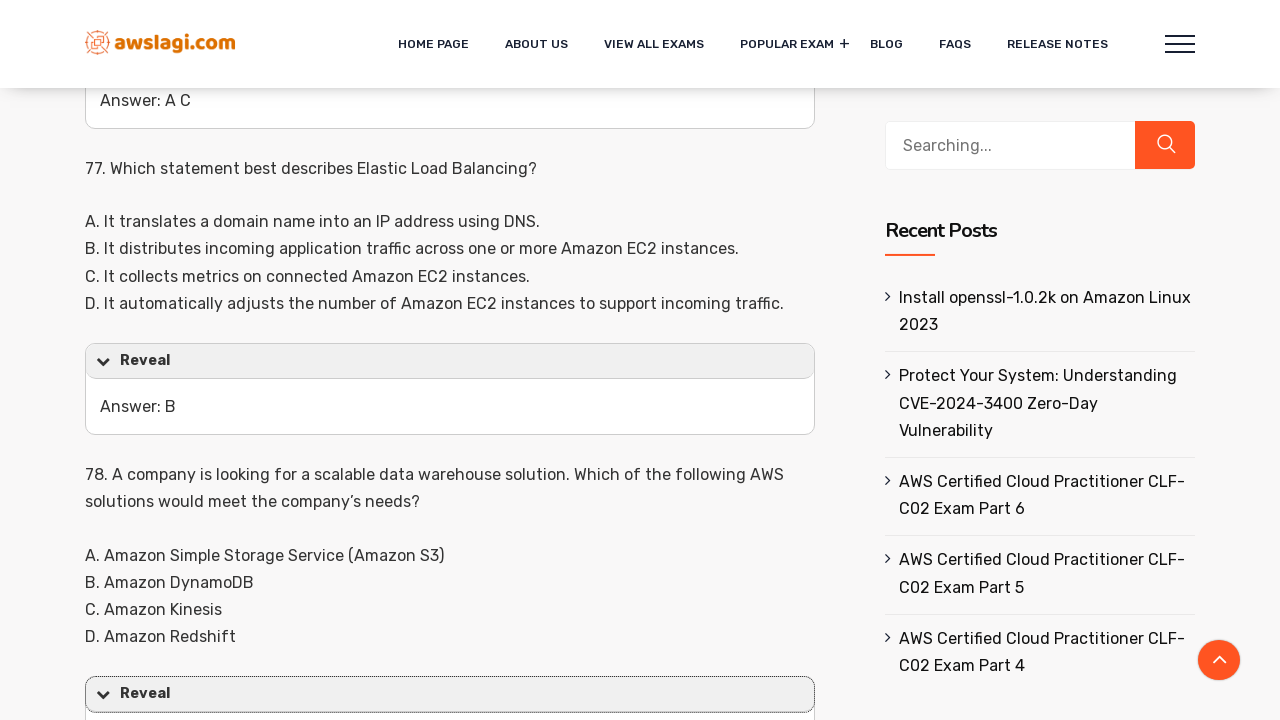

Clicked a spoiler section to expand it
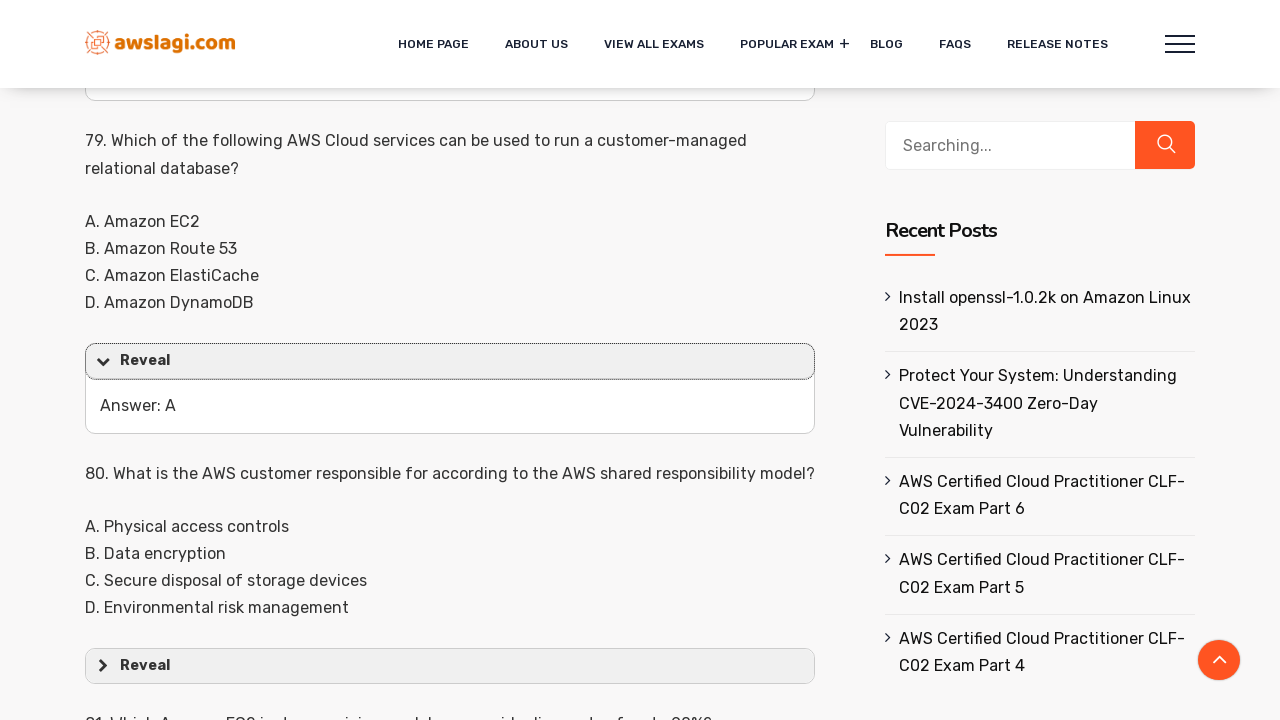

Clicked a spoiler section to expand it
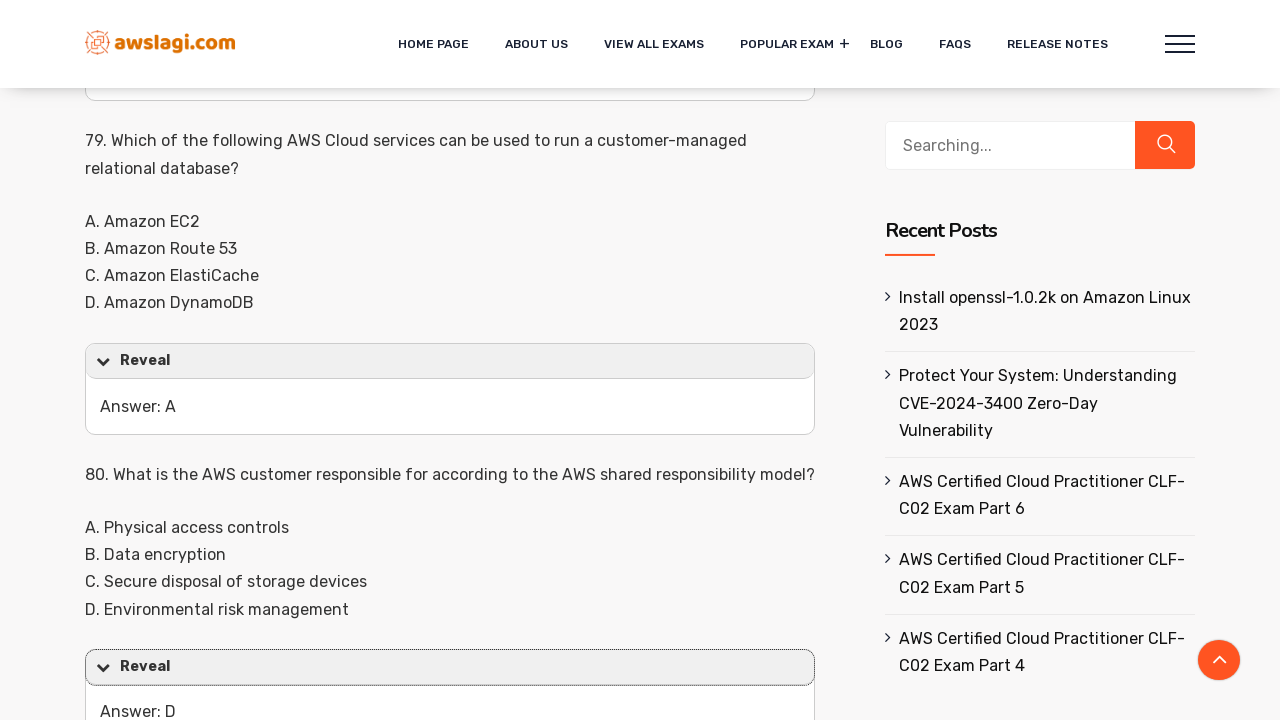

Clicked a spoiler section to expand it
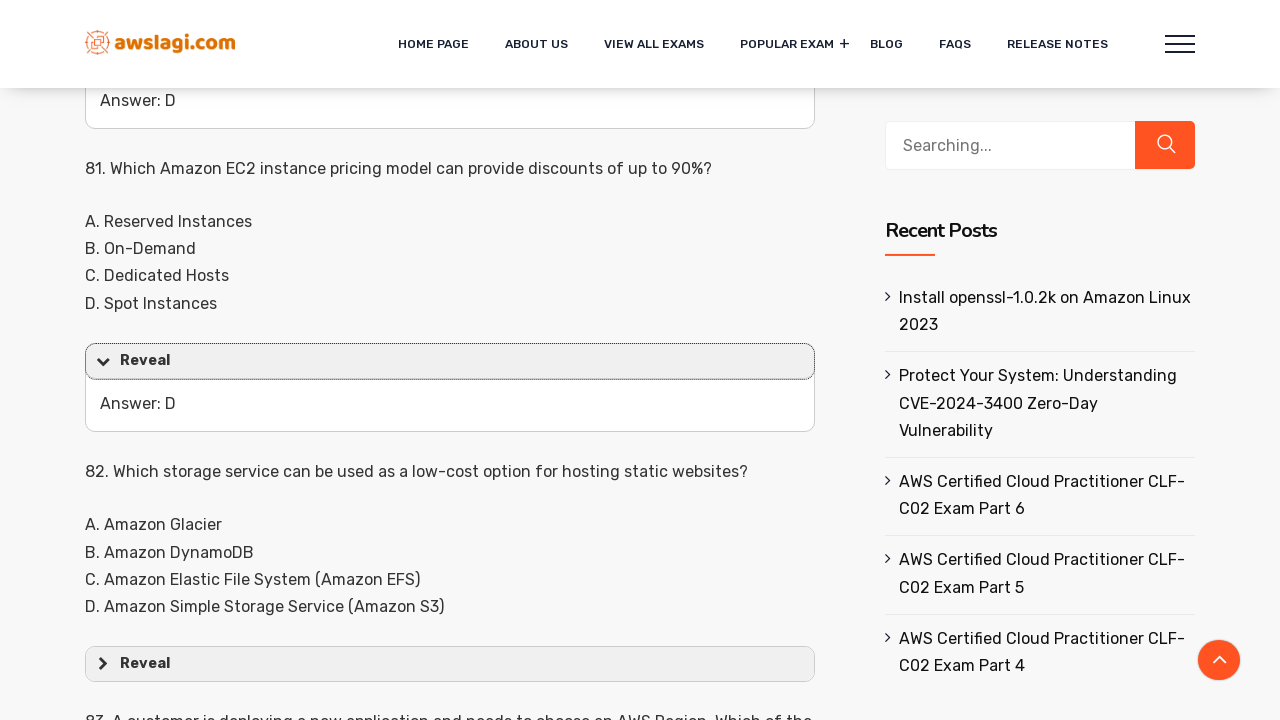

Clicked a spoiler section to expand it
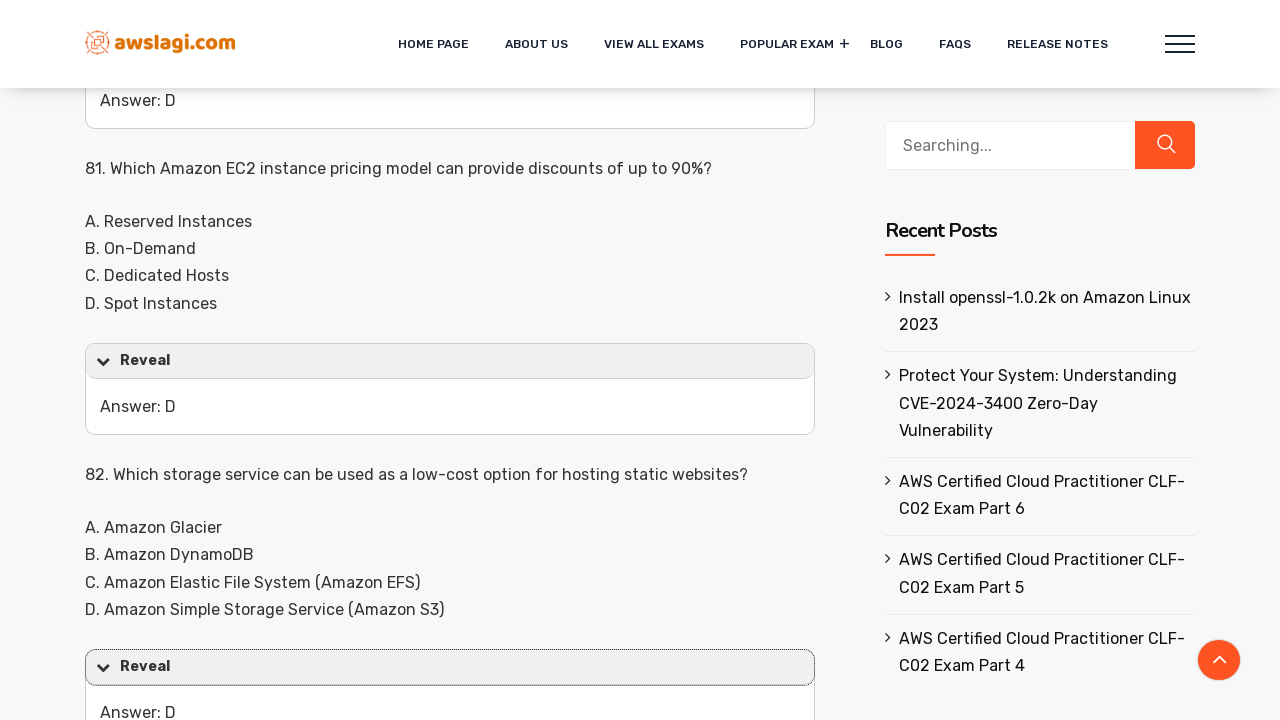

Clicked a spoiler section to expand it
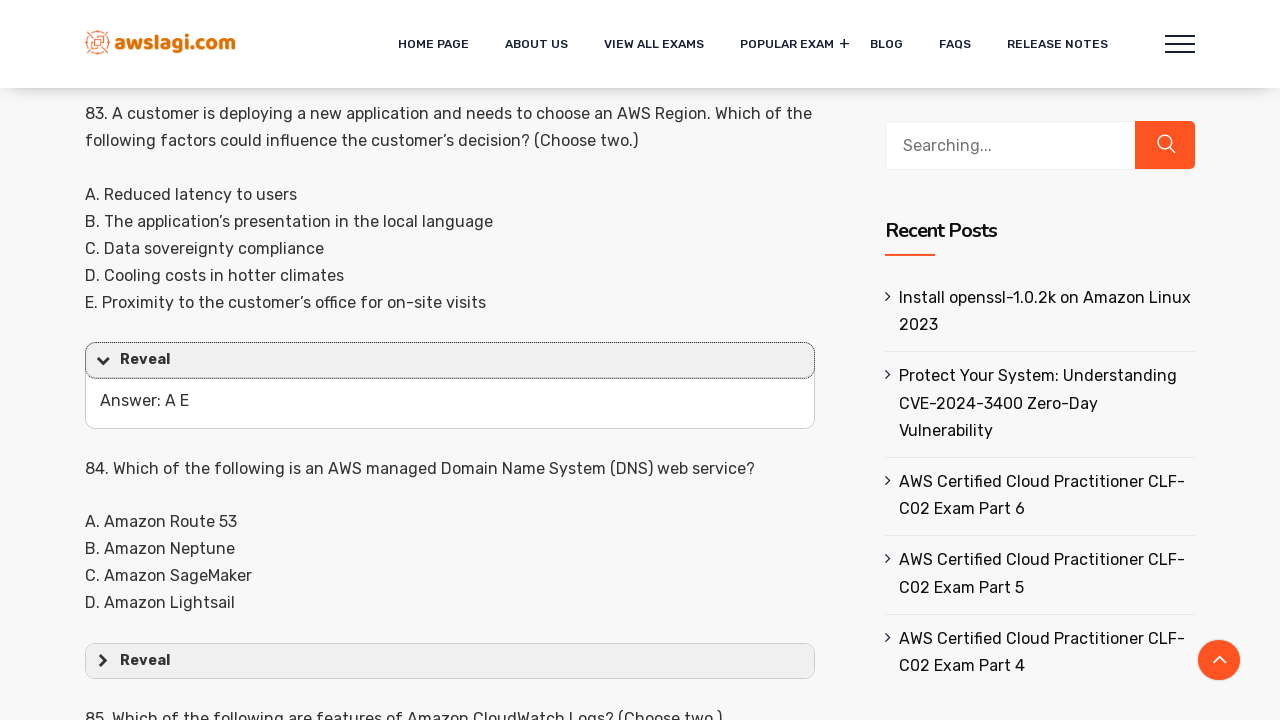

Clicked a spoiler section to expand it
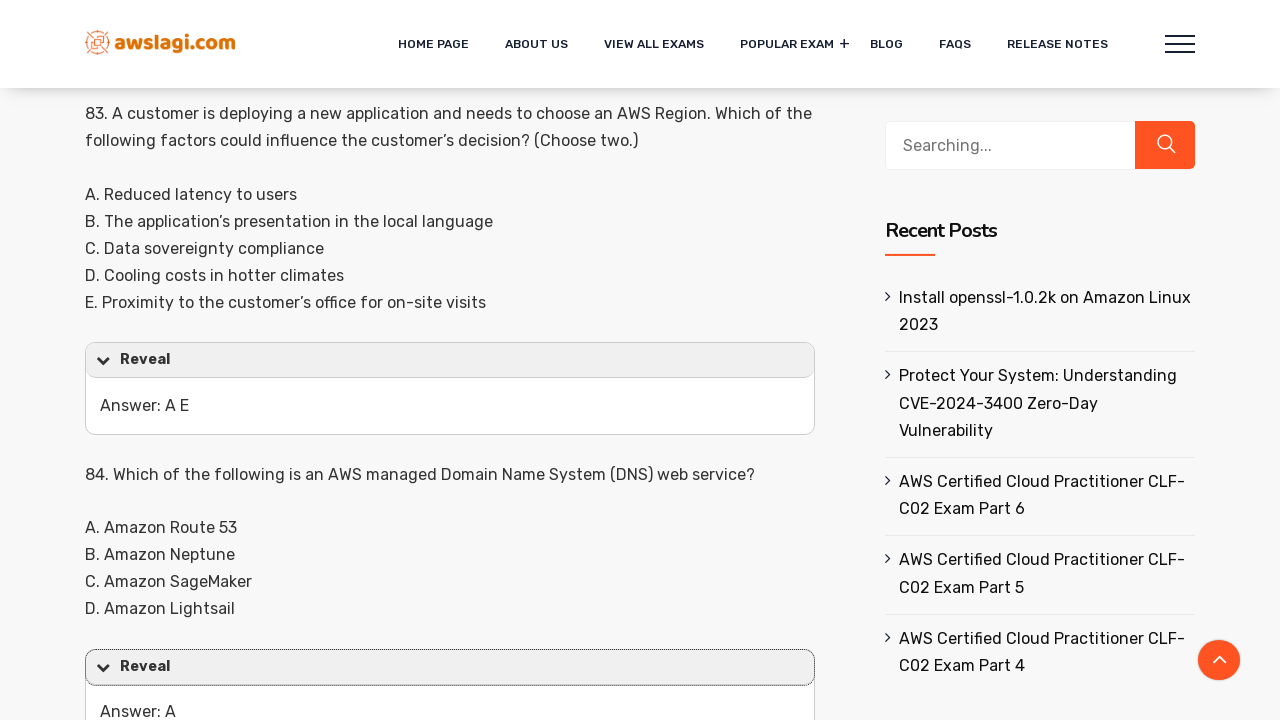

Clicked a spoiler section to expand it
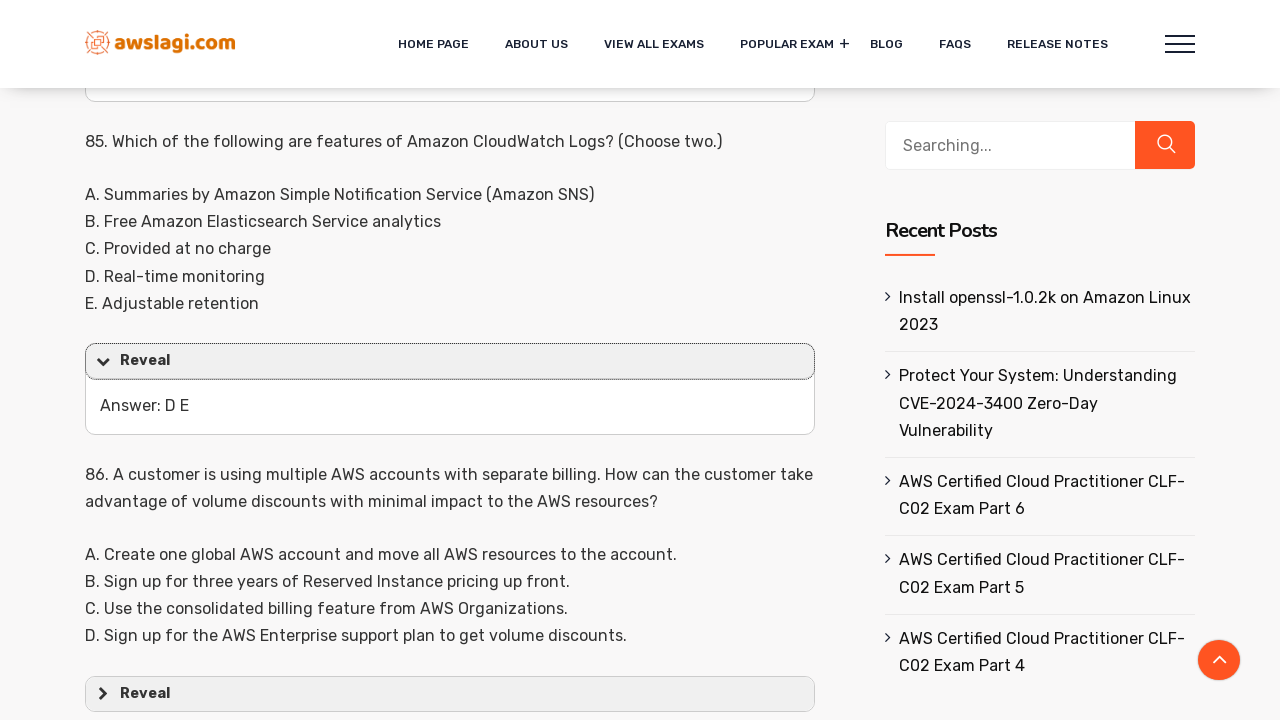

Clicked a spoiler section to expand it
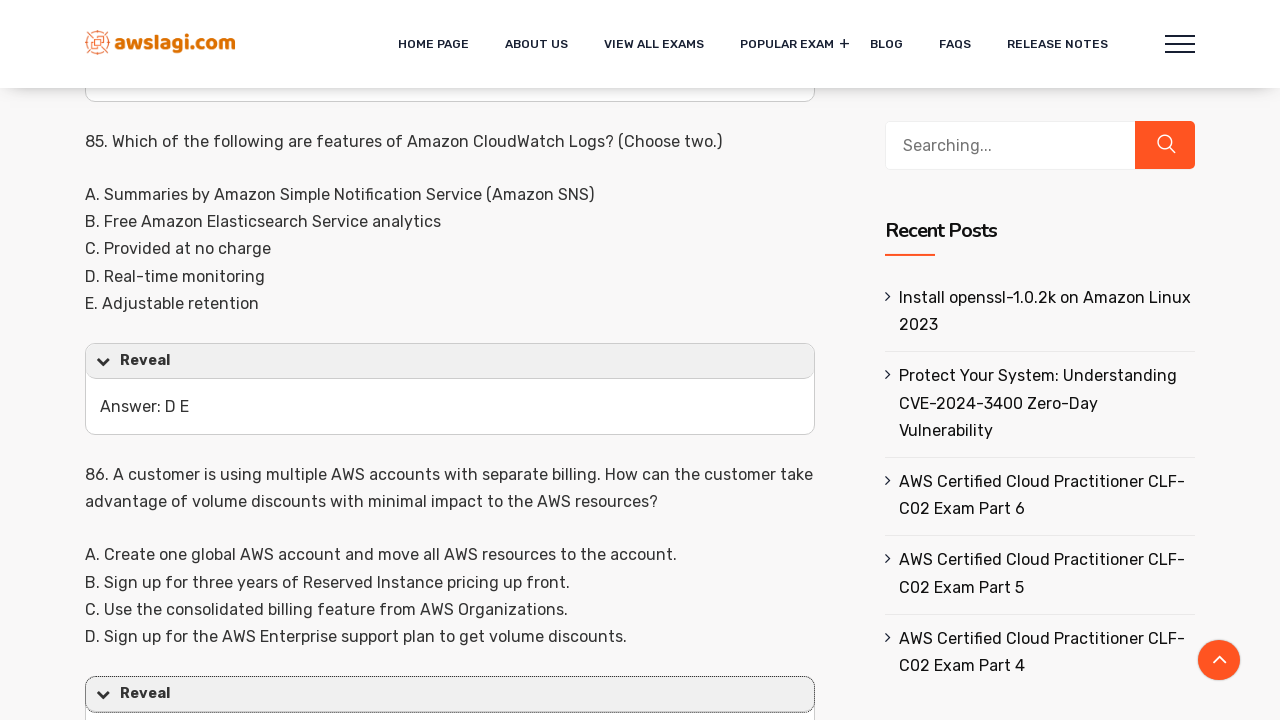

Clicked a spoiler section to expand it
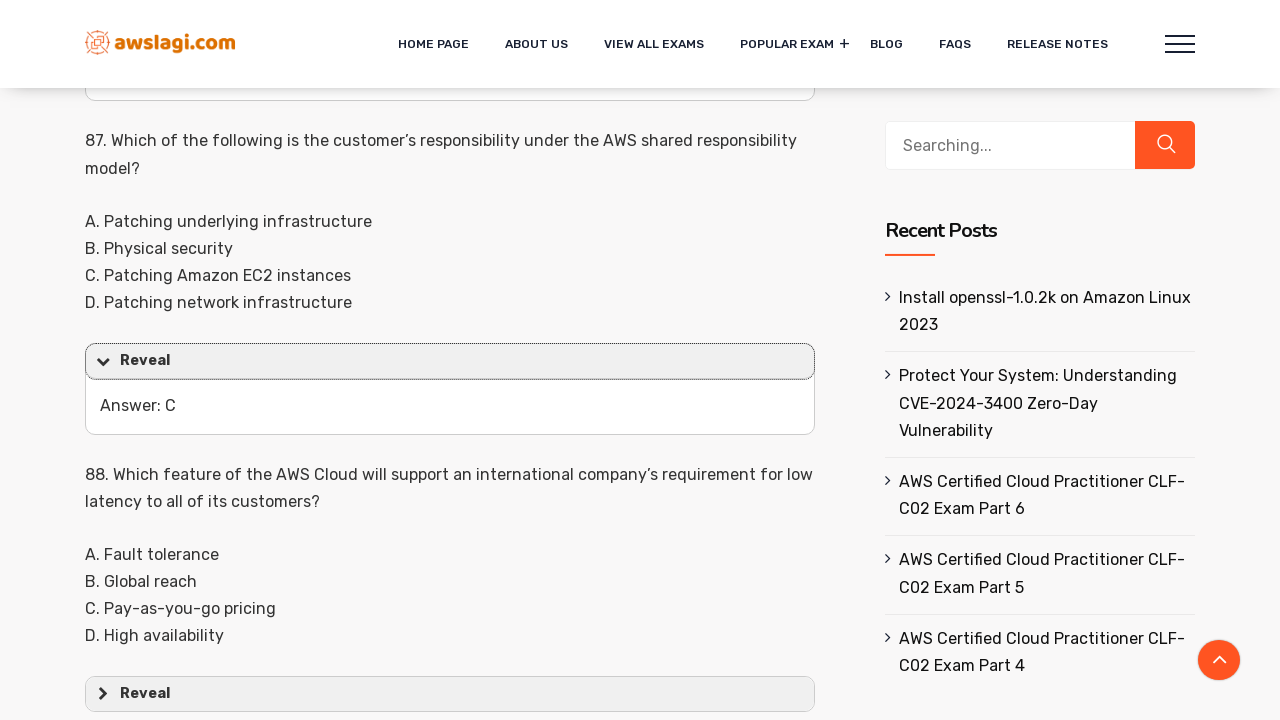

Clicked a spoiler section to expand it
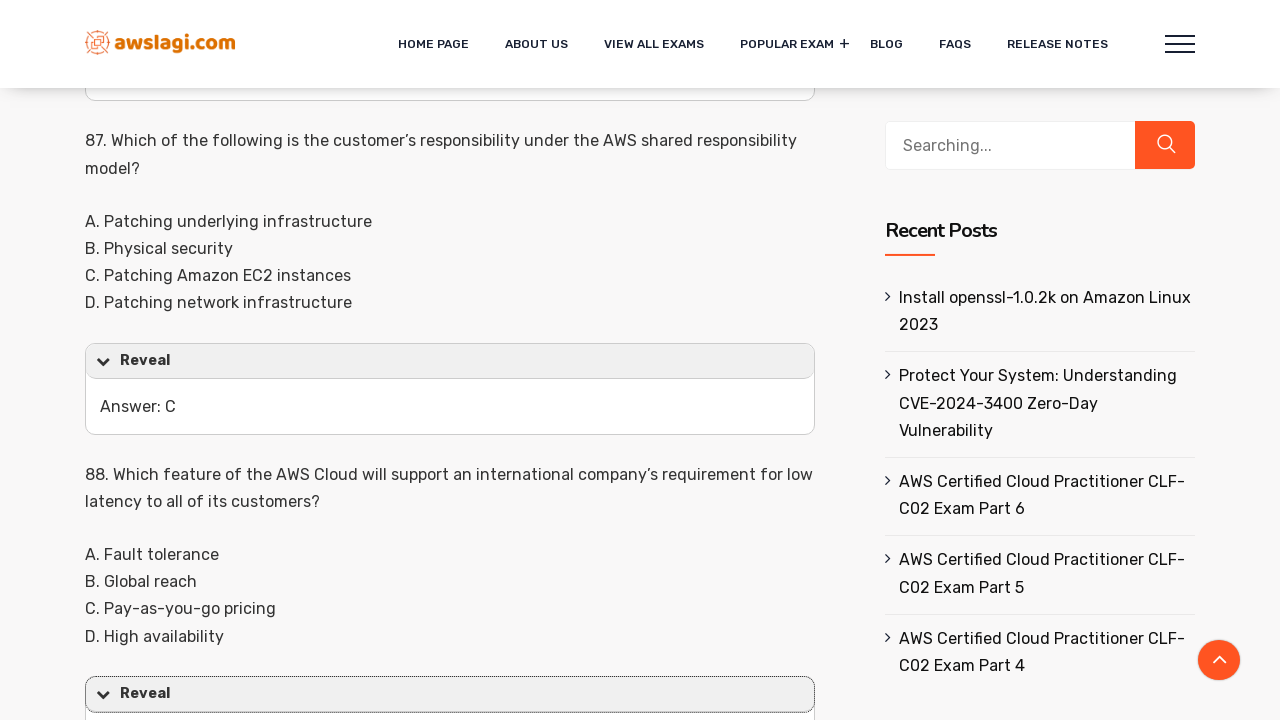

Clicked a spoiler section to expand it
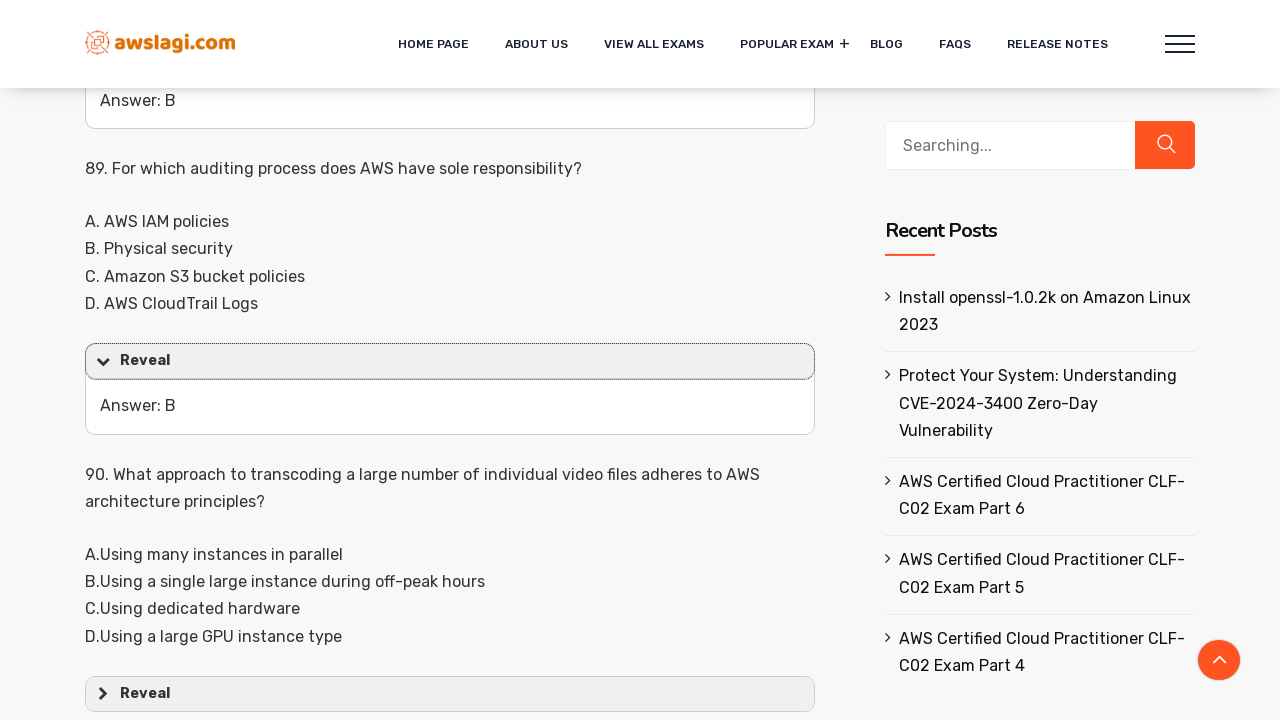

Clicked a spoiler section to expand it
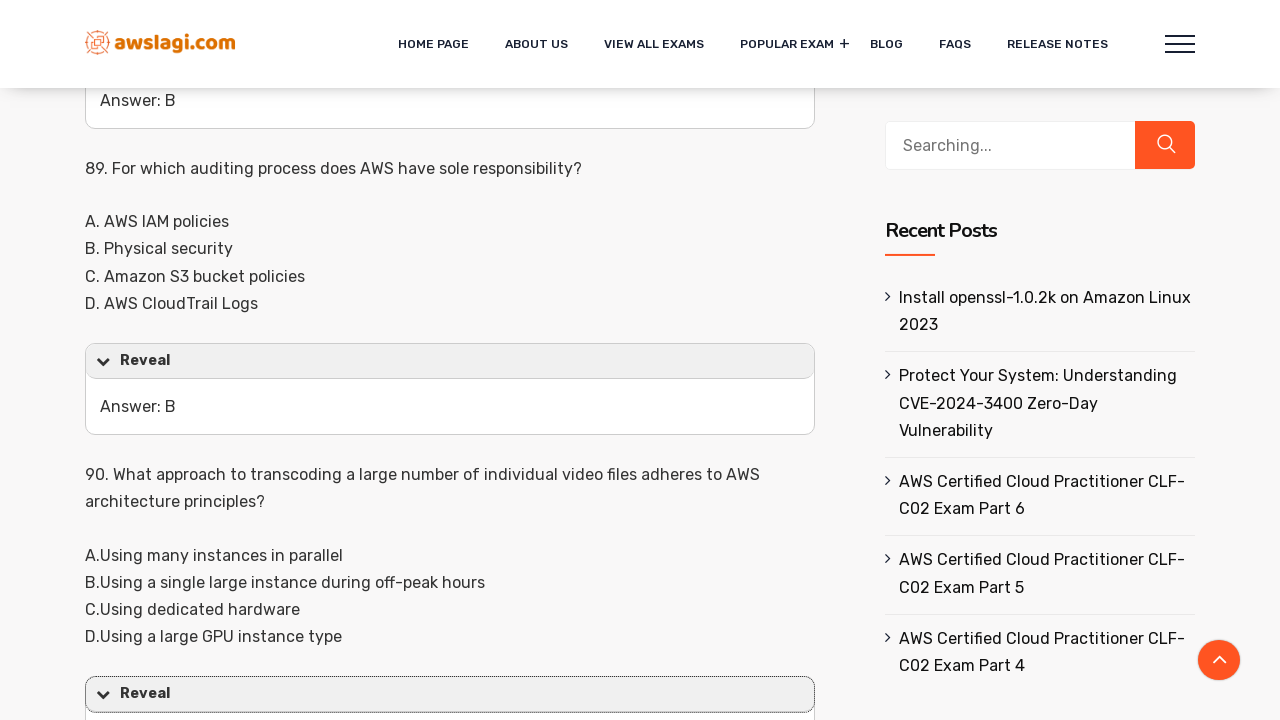

Clicked a spoiler section to expand it
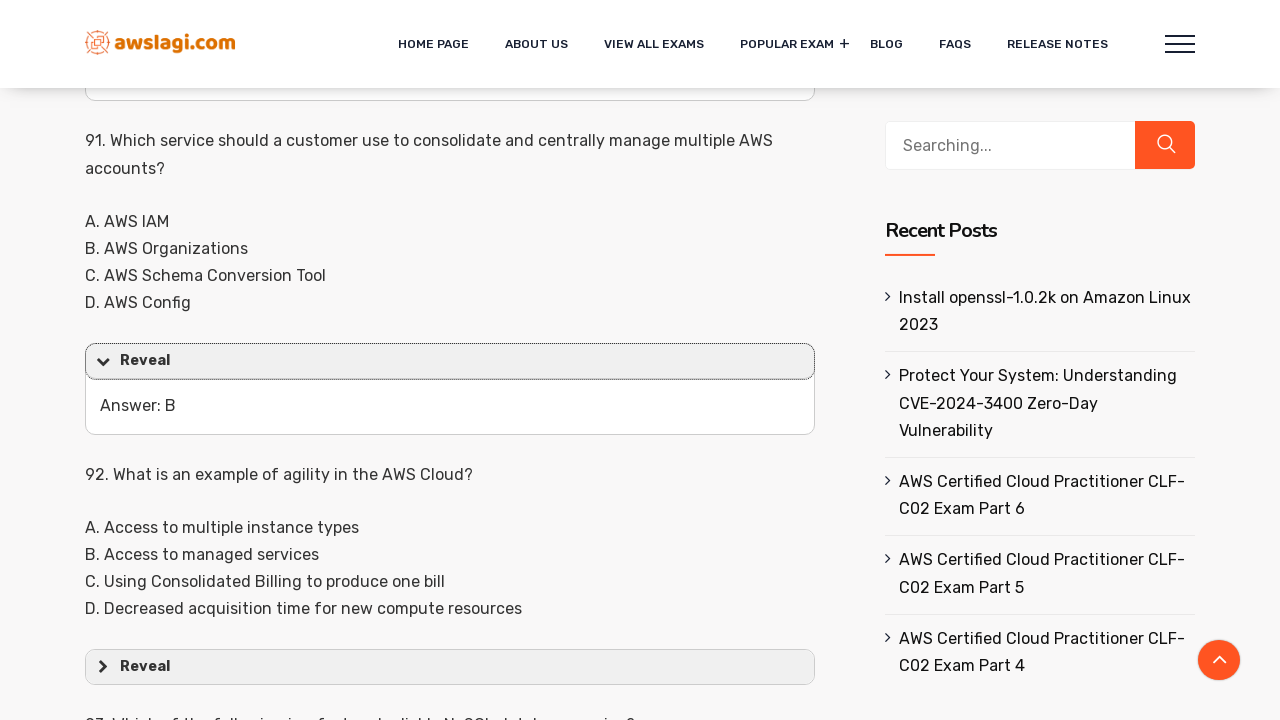

Clicked a spoiler section to expand it
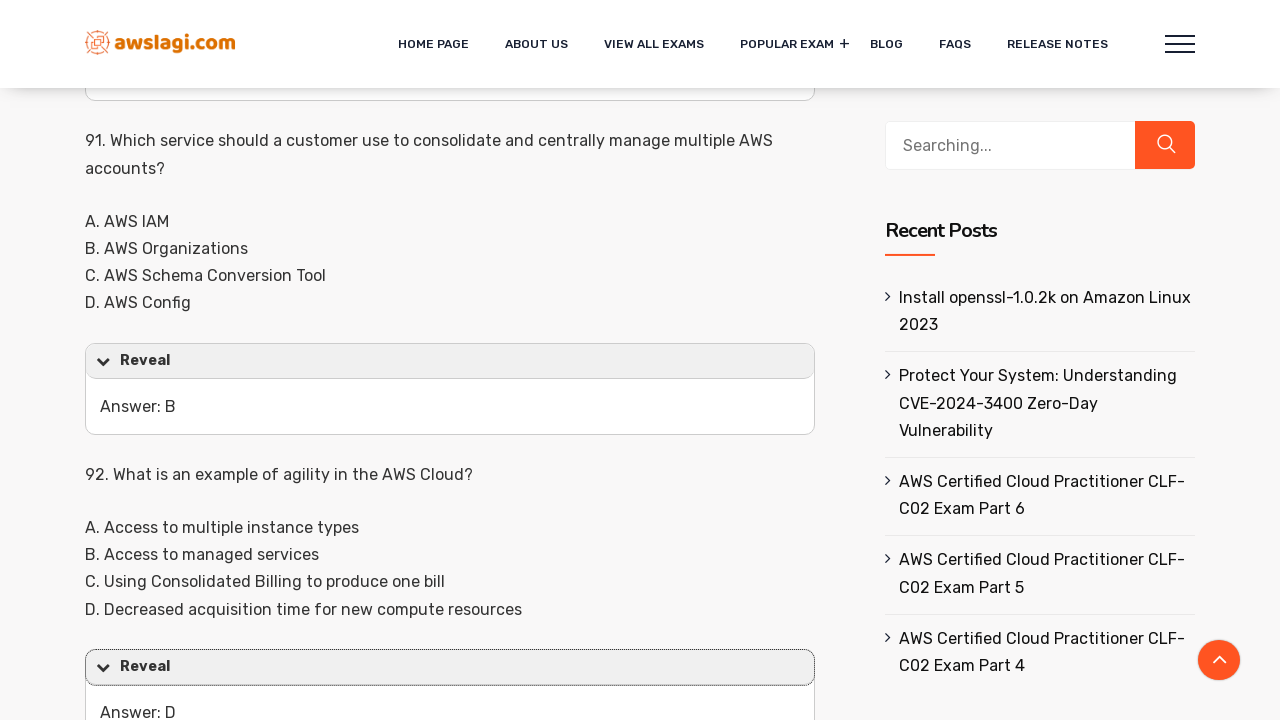

Clicked a spoiler section to expand it
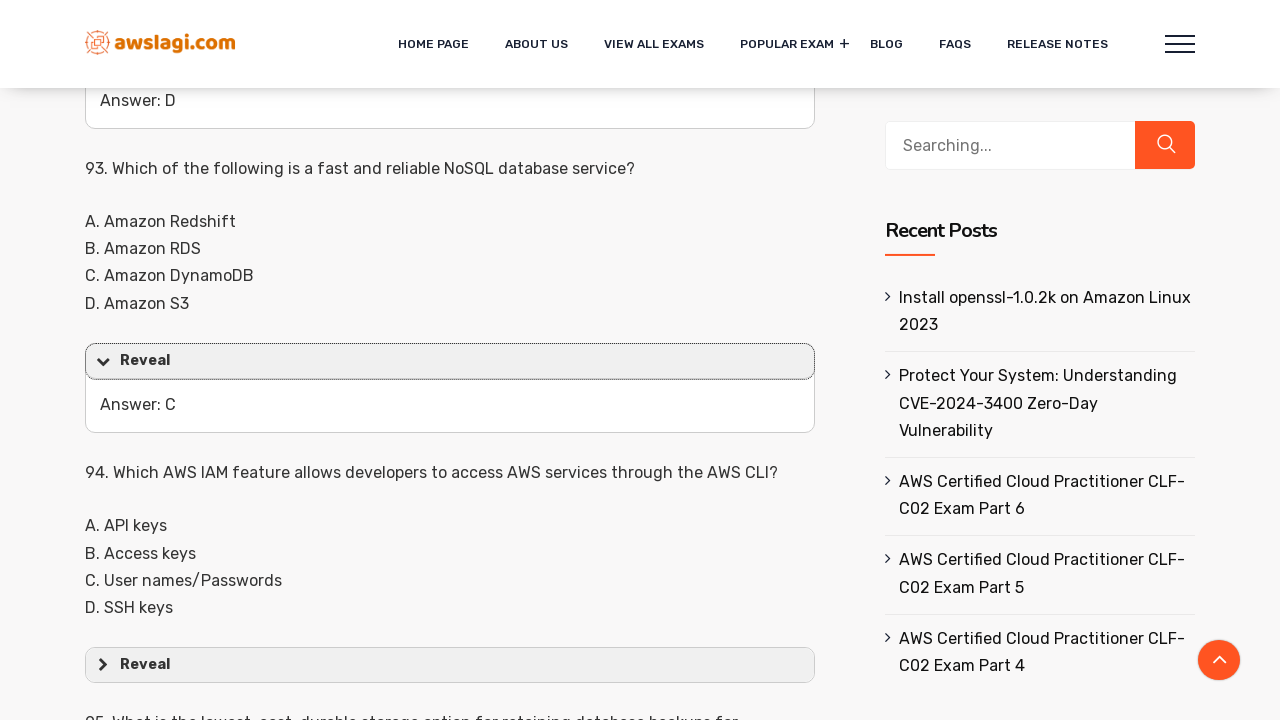

Clicked a spoiler section to expand it
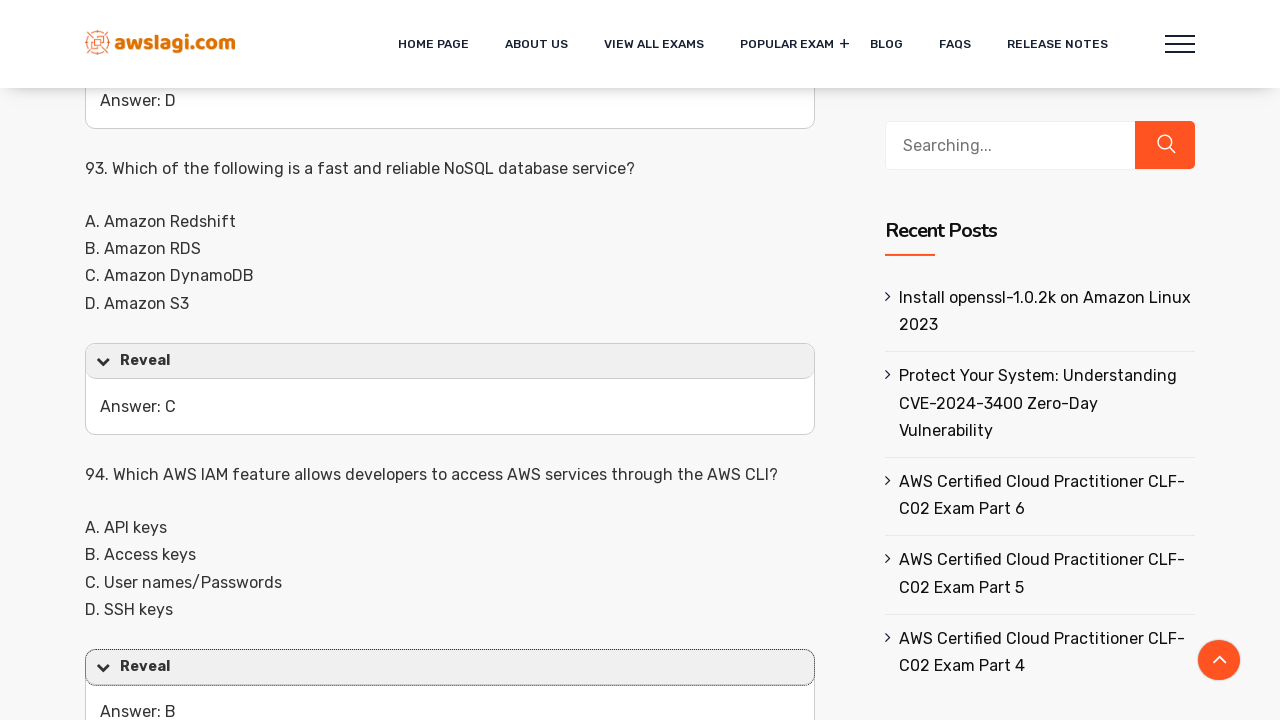

Clicked a spoiler section to expand it
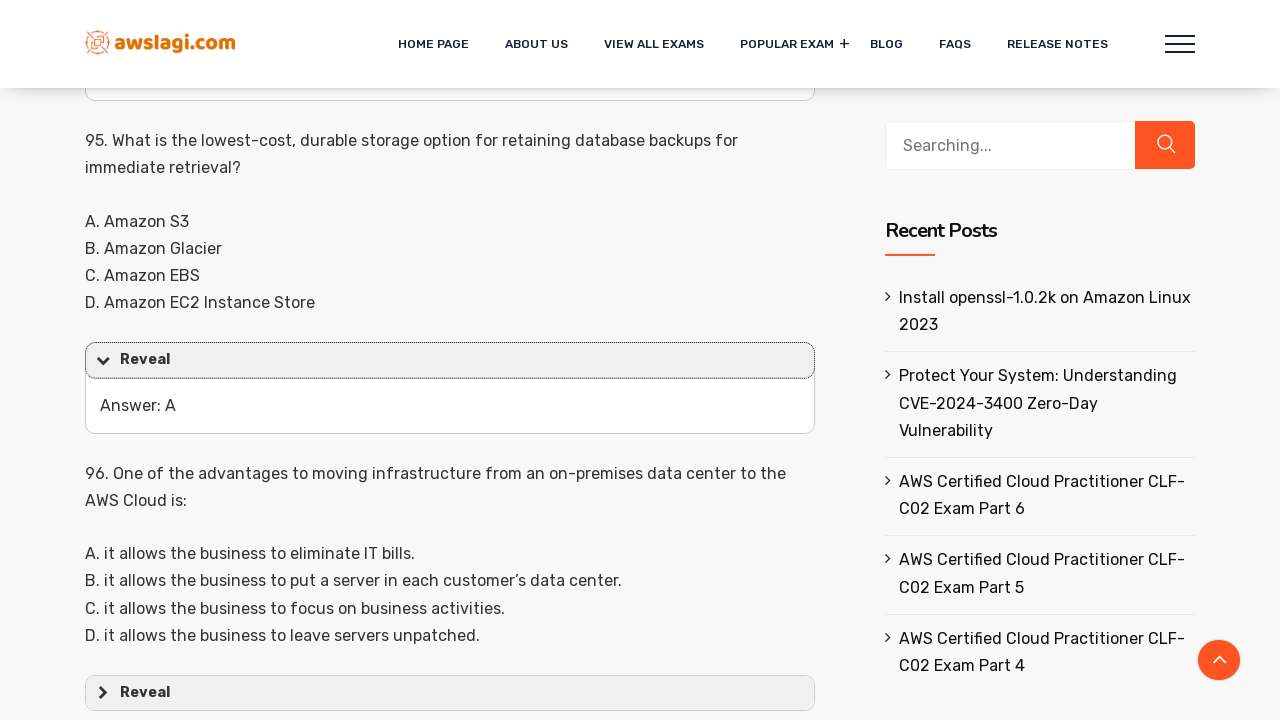

Clicked a spoiler section to expand it
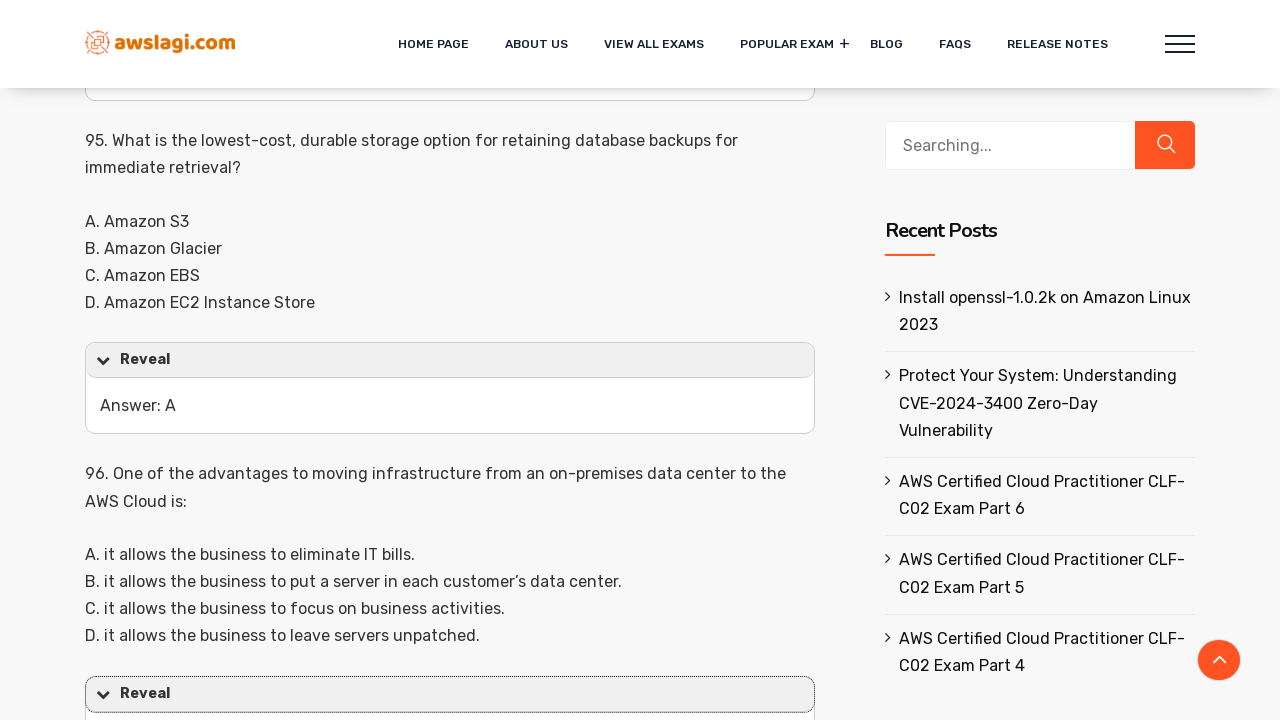

Clicked a spoiler section to expand it
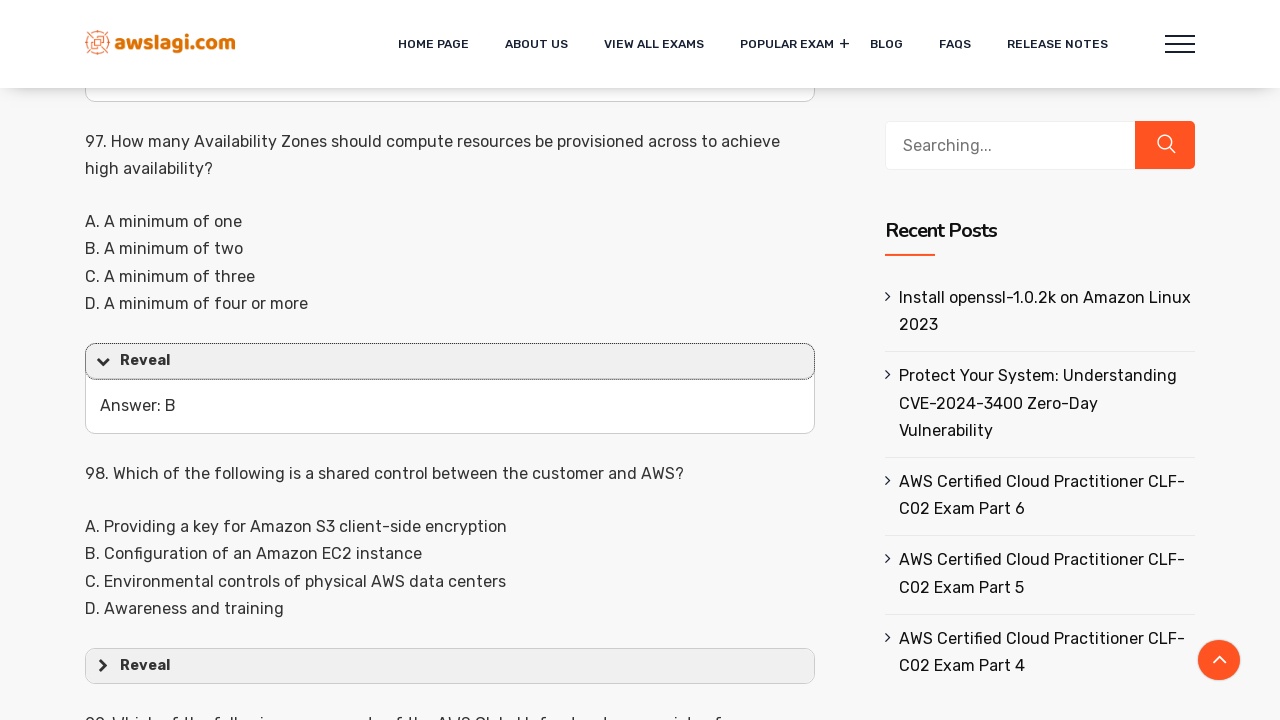

Clicked a spoiler section to expand it
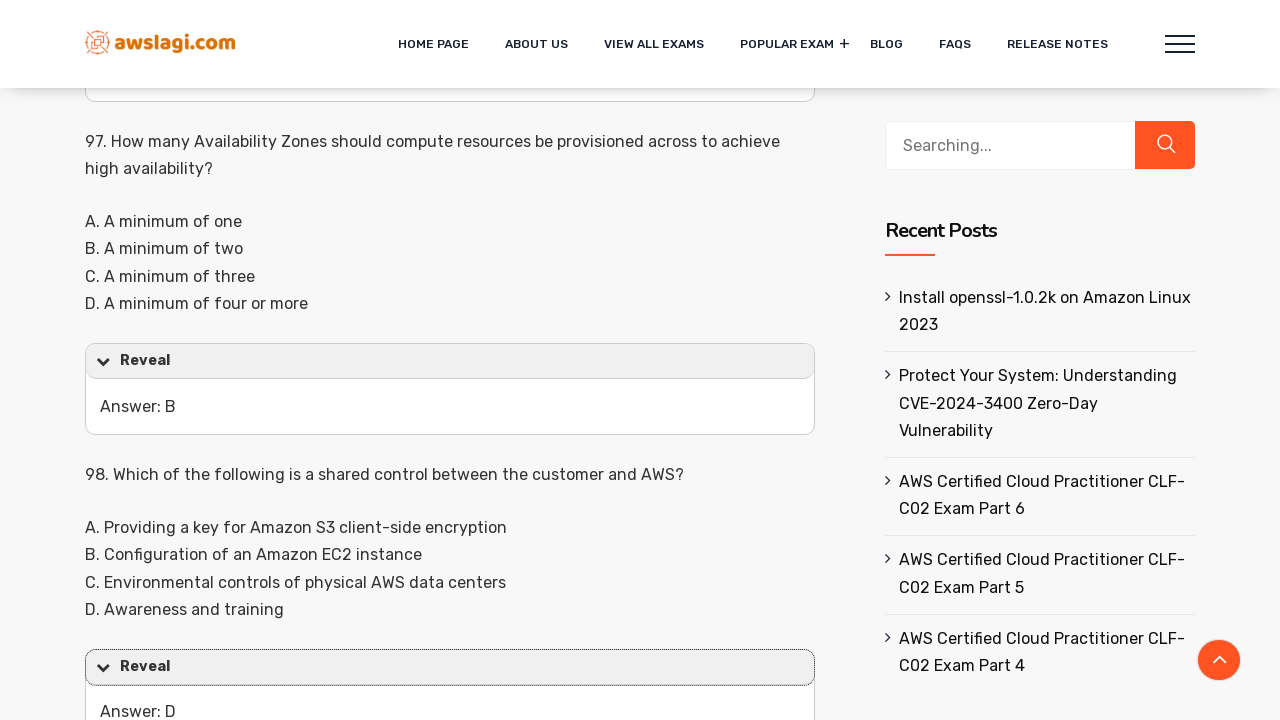

Clicked a spoiler section to expand it
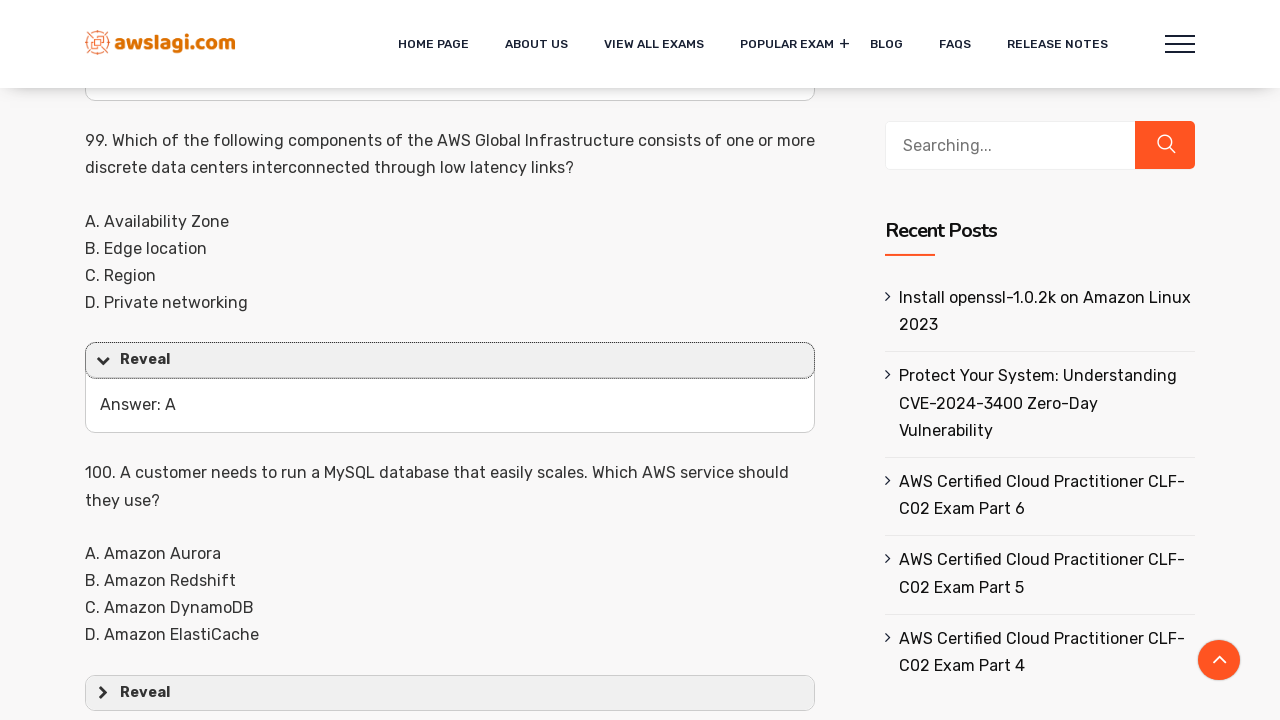

Clicked a spoiler section to expand it
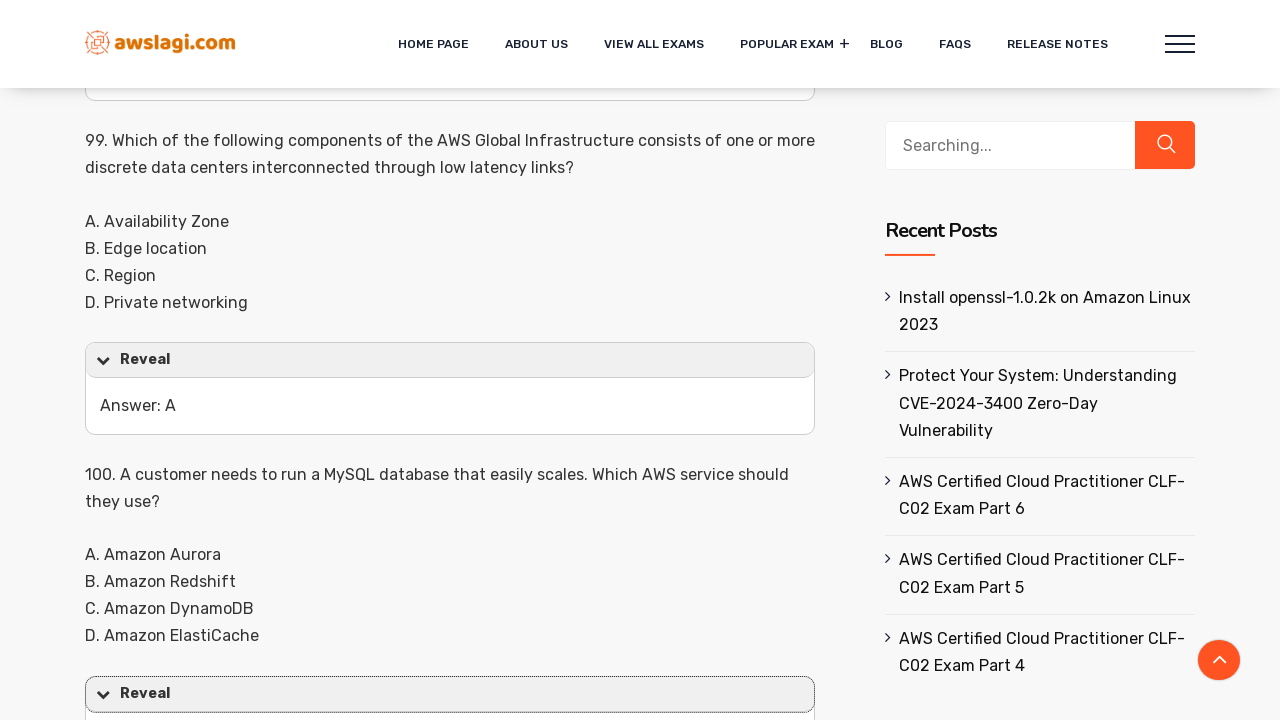

Clicked a spoiler section to expand it
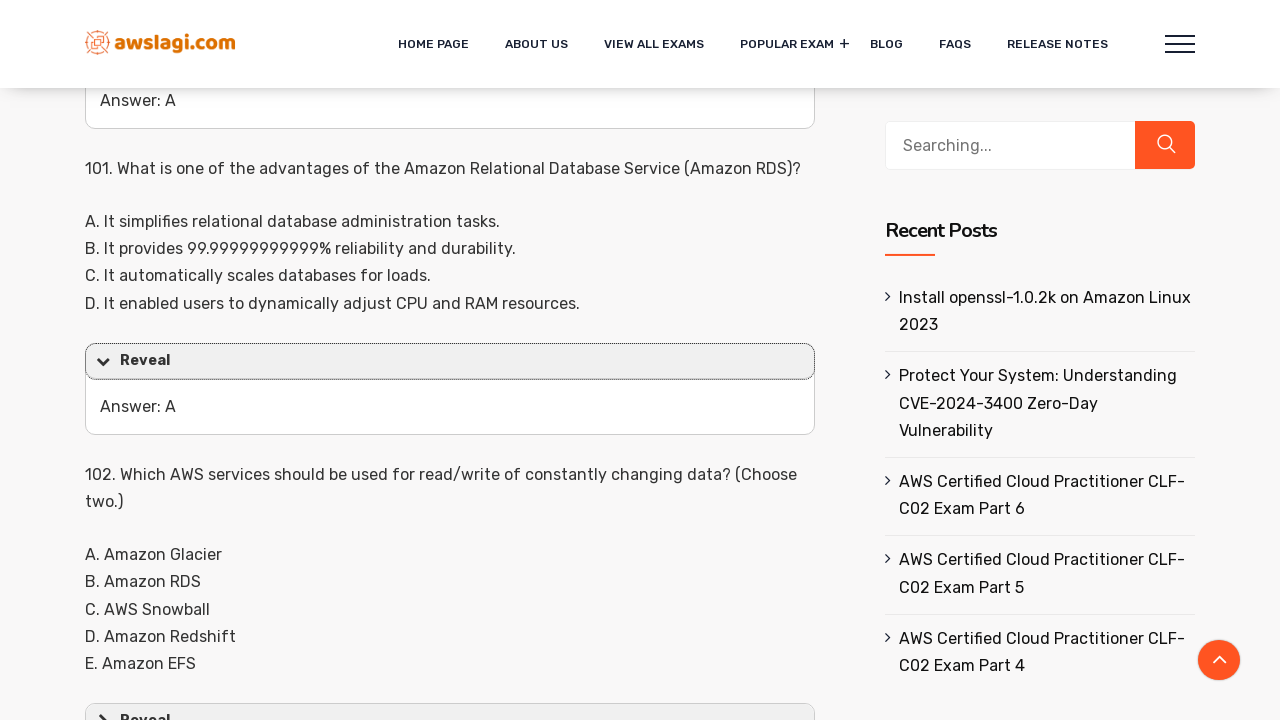

Clicked a spoiler section to expand it
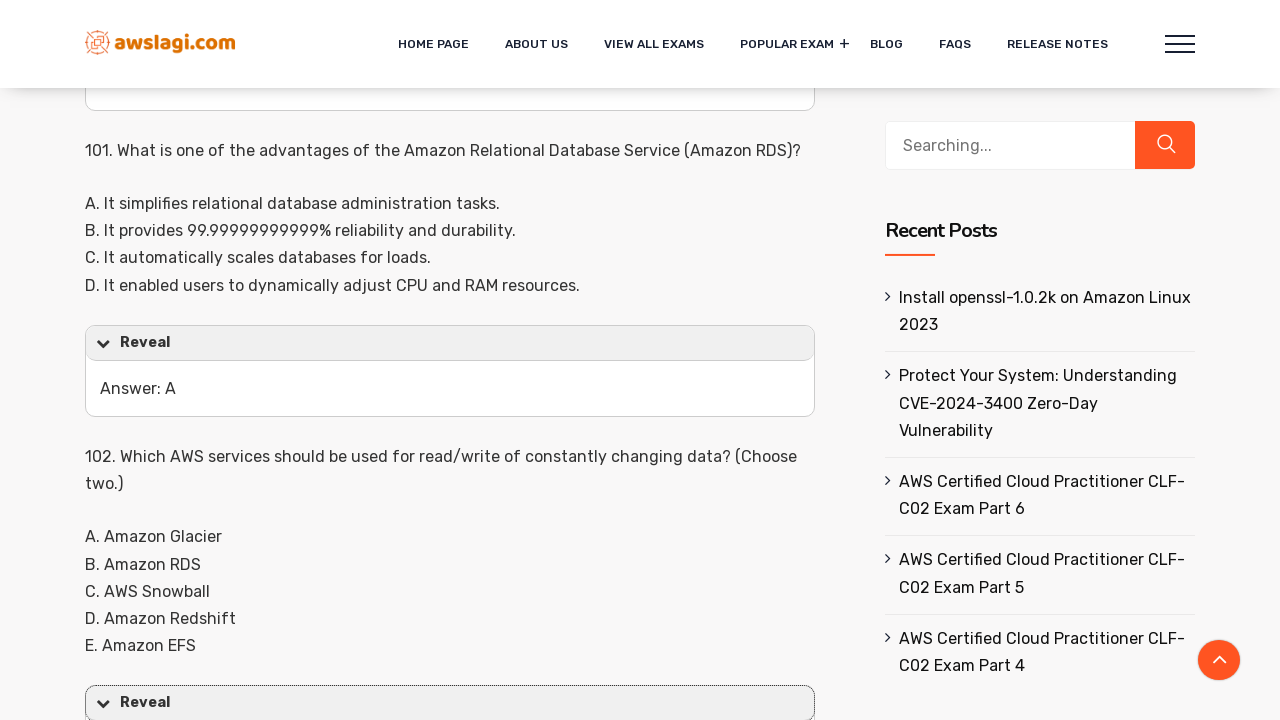

Clicked a spoiler section to expand it
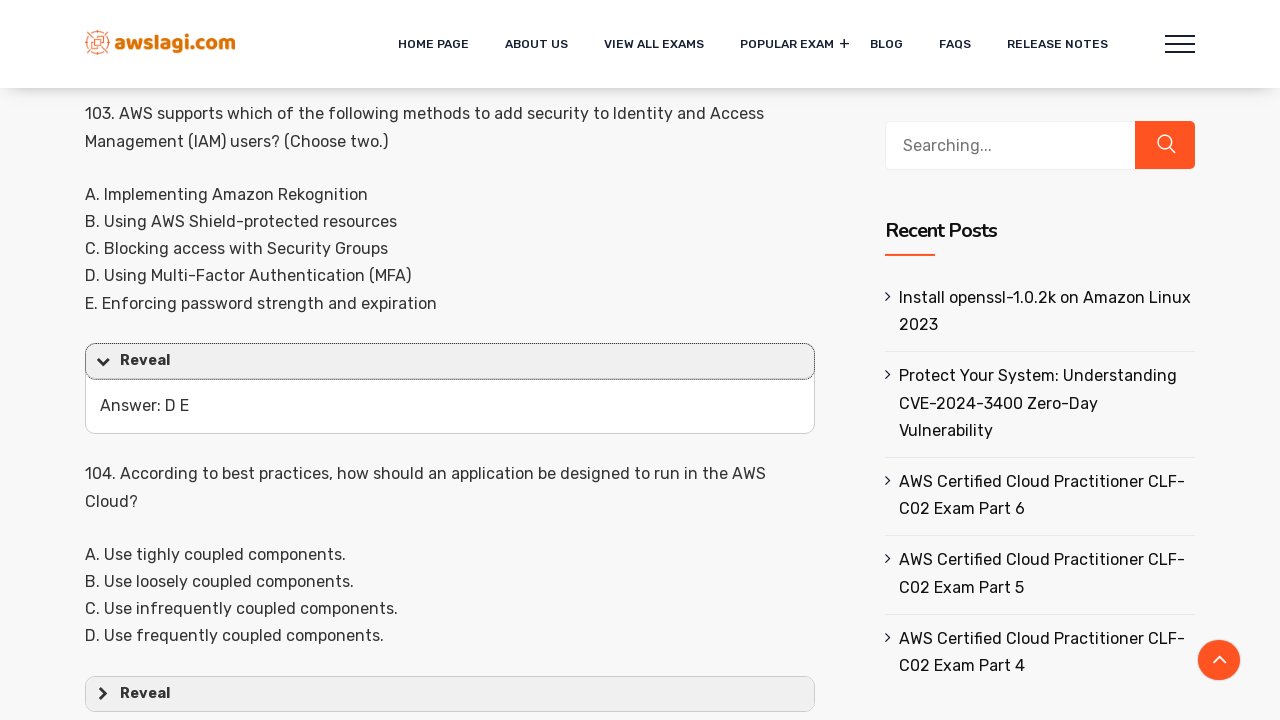

Clicked a spoiler section to expand it
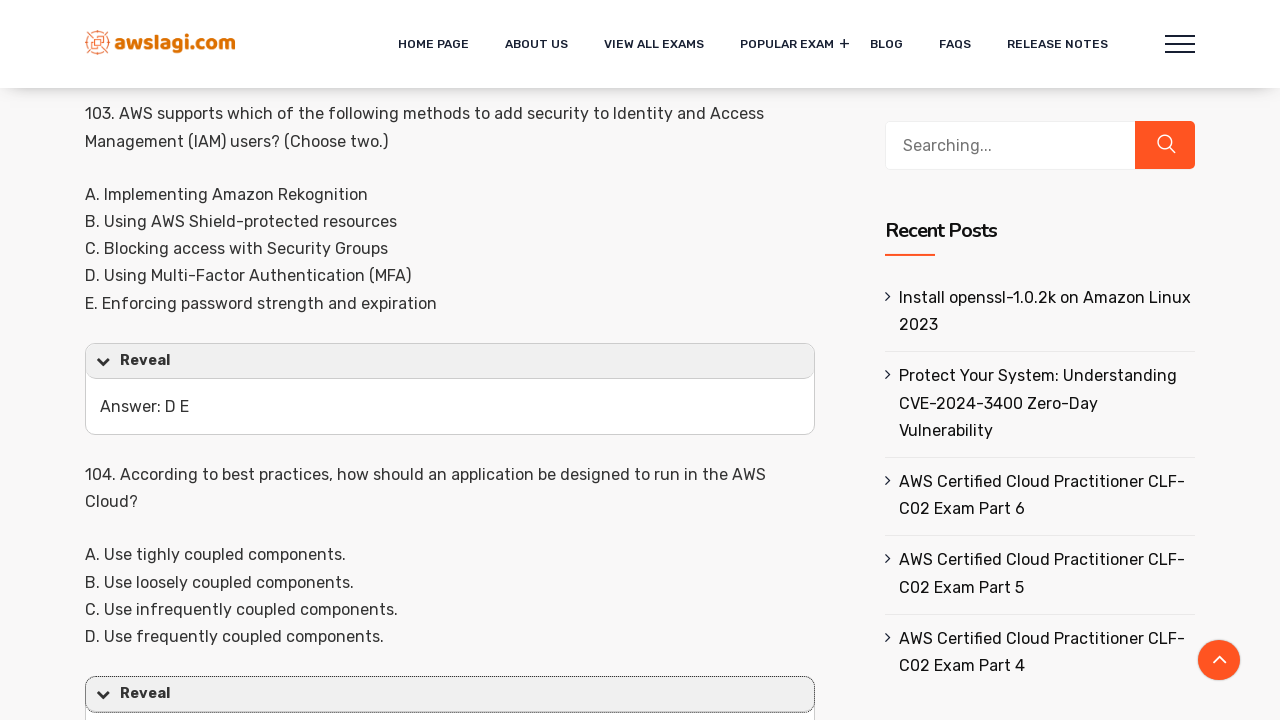

Clicked a spoiler section to expand it
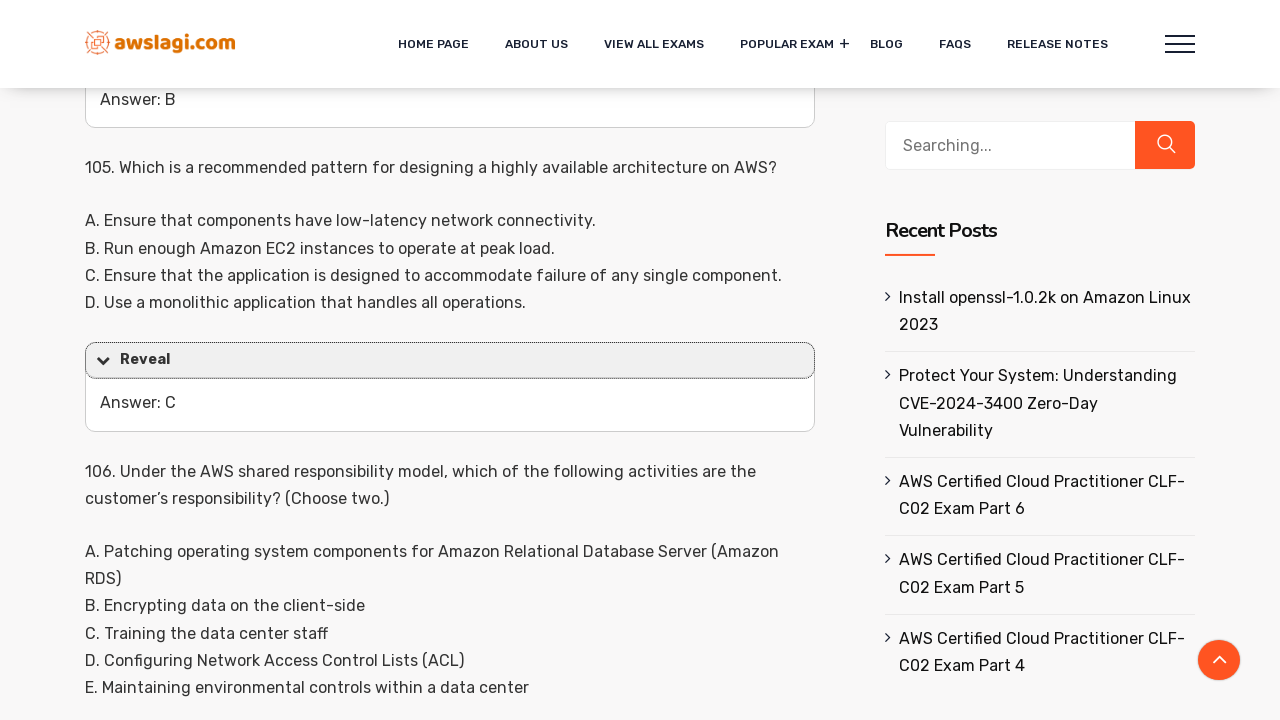

Clicked a spoiler section to expand it
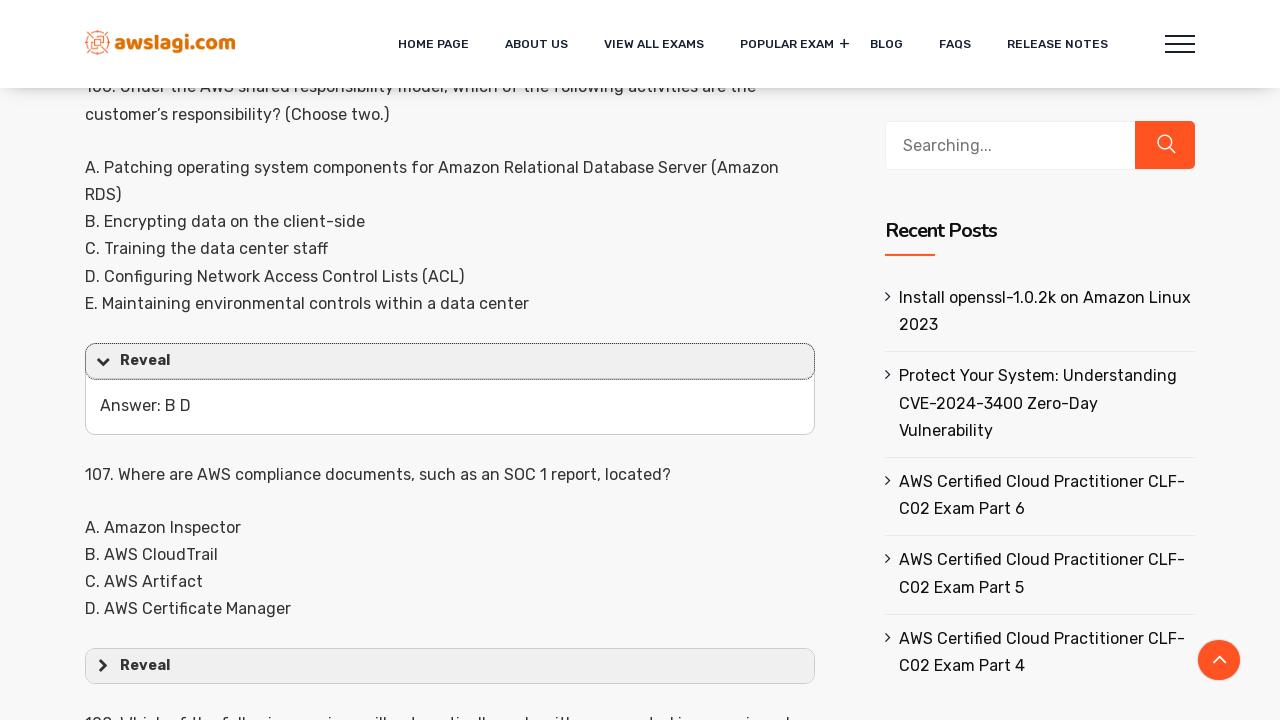

Clicked a spoiler section to expand it
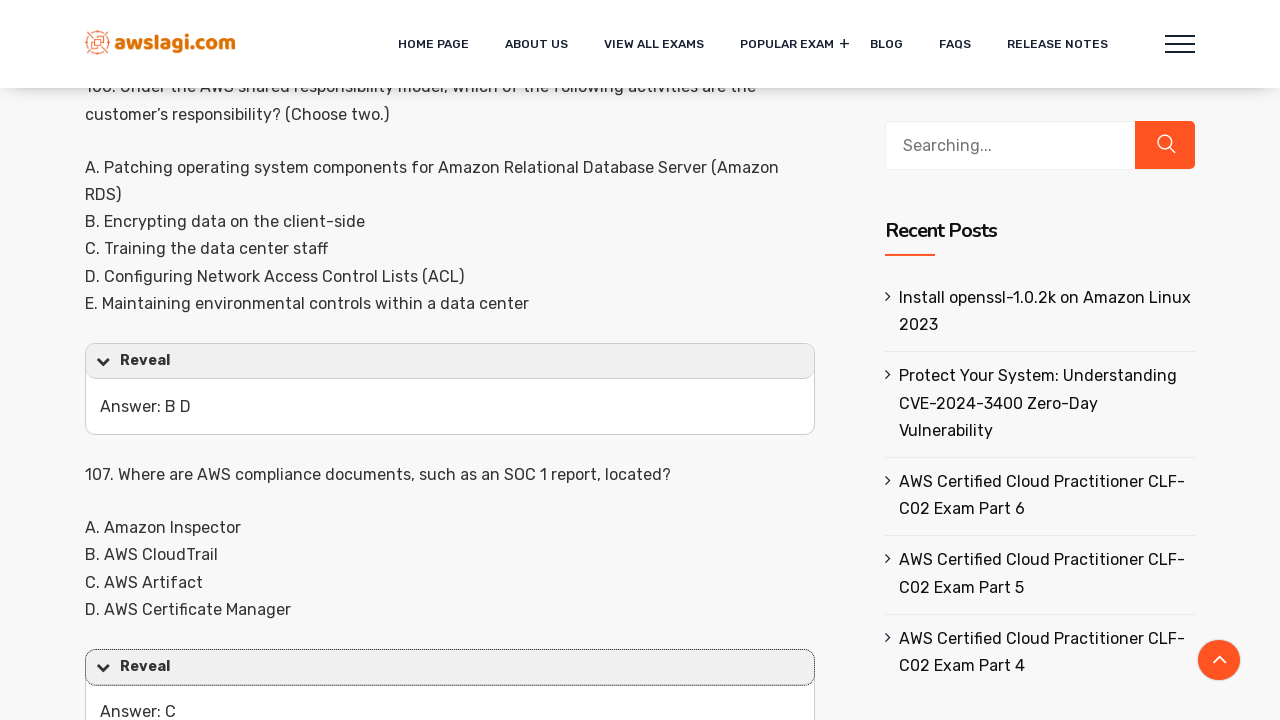

Clicked a spoiler section to expand it
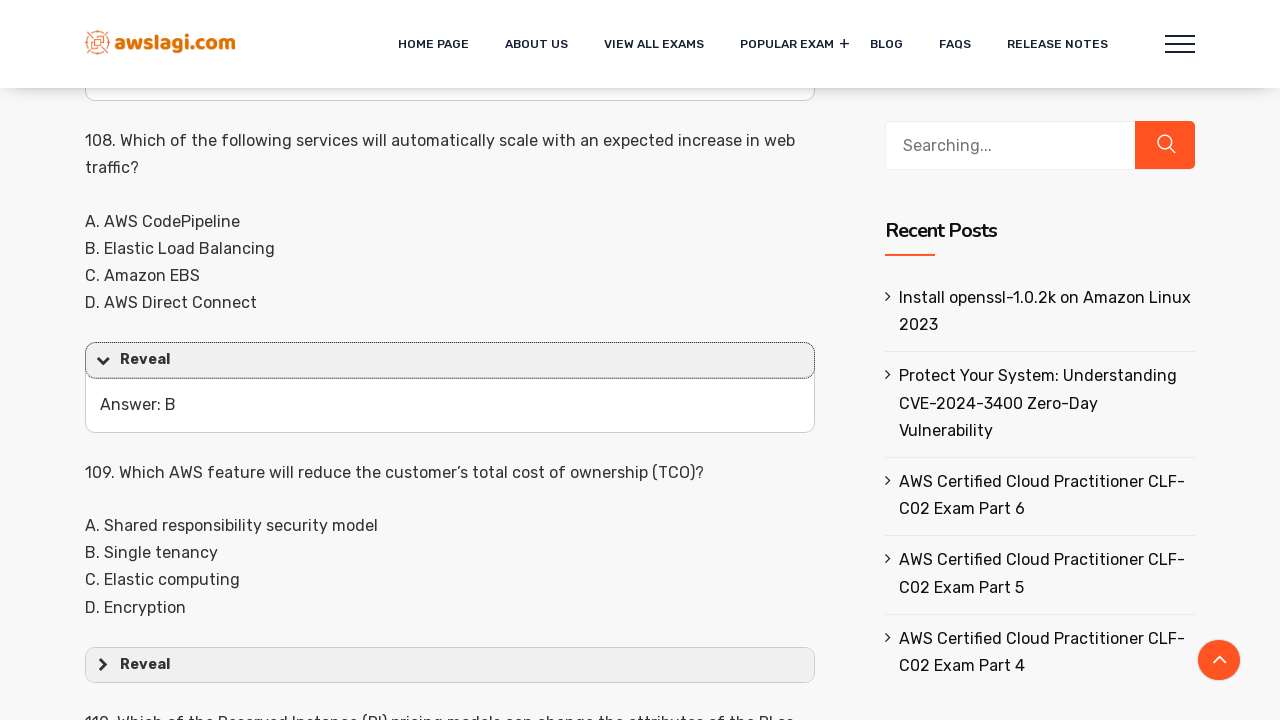

Clicked a spoiler section to expand it
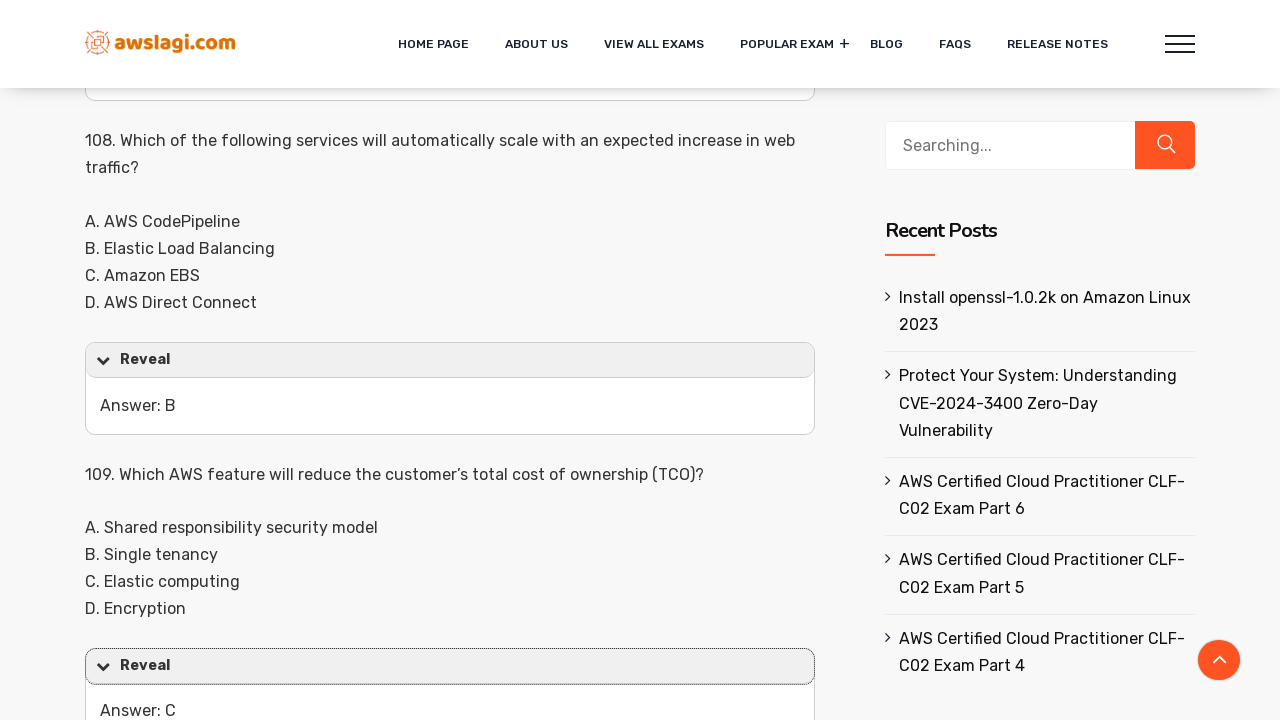

Clicked a spoiler section to expand it
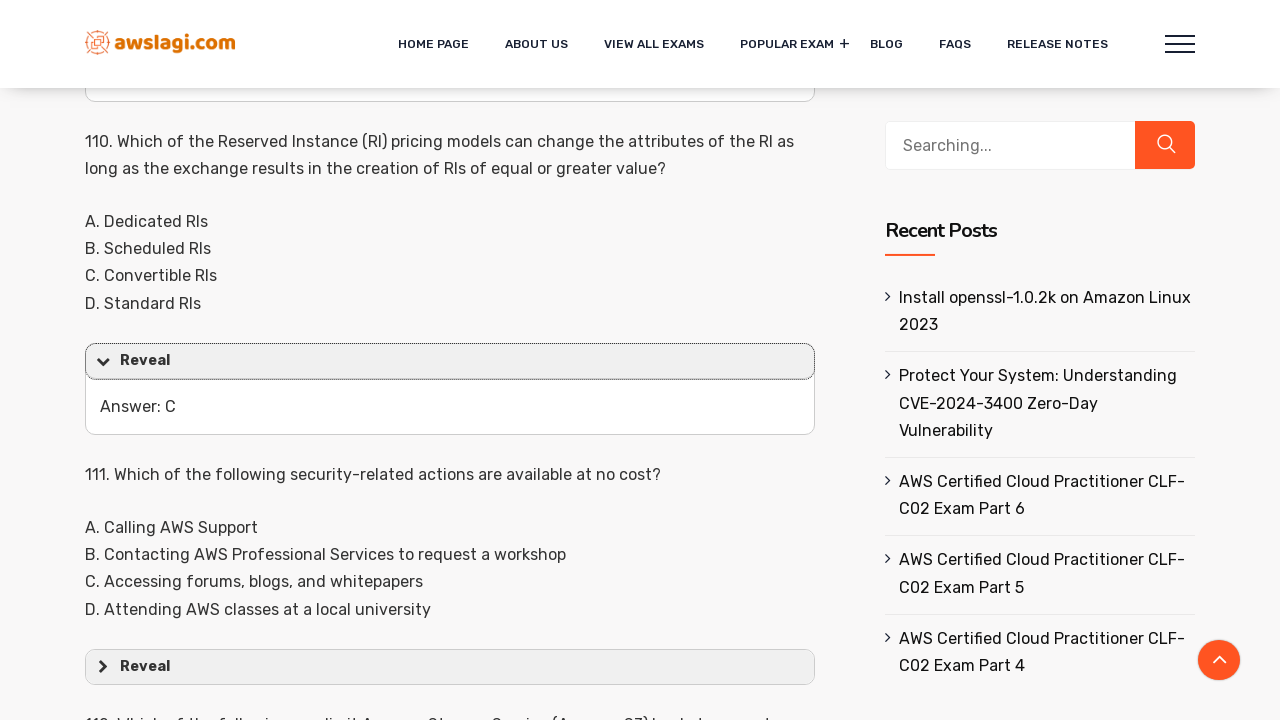

Clicked a spoiler section to expand it
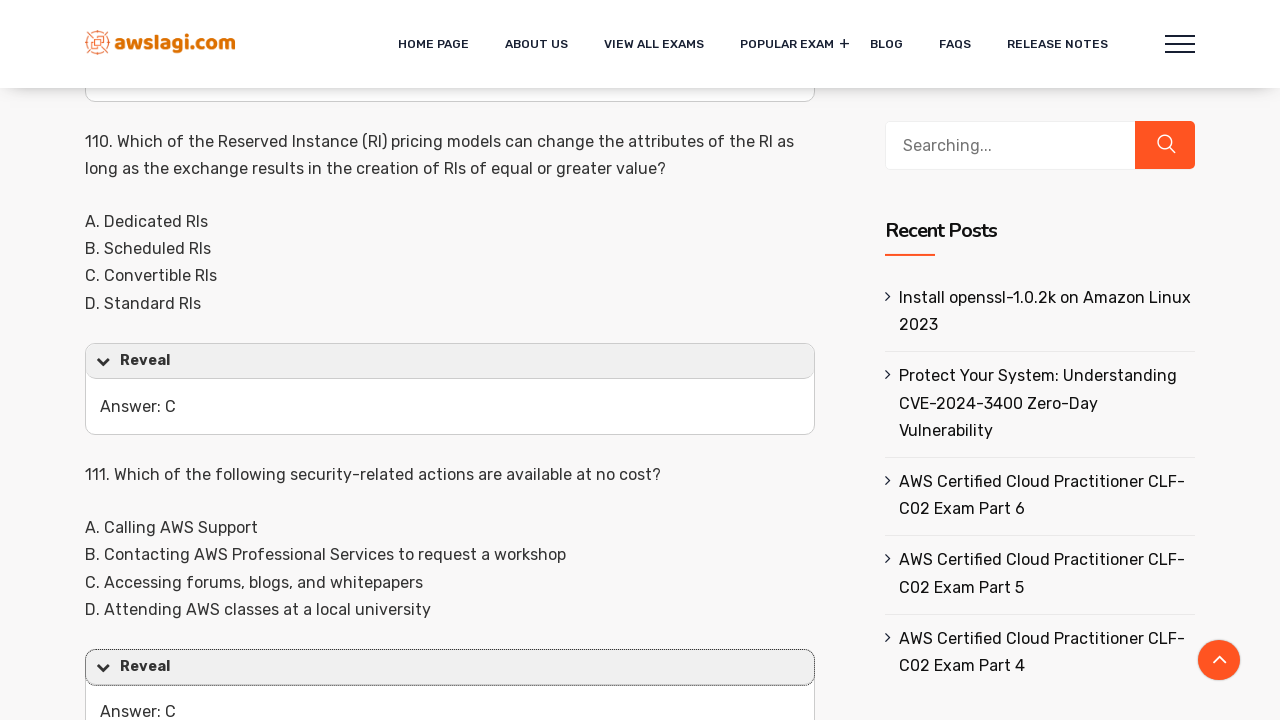

Clicked a spoiler section to expand it
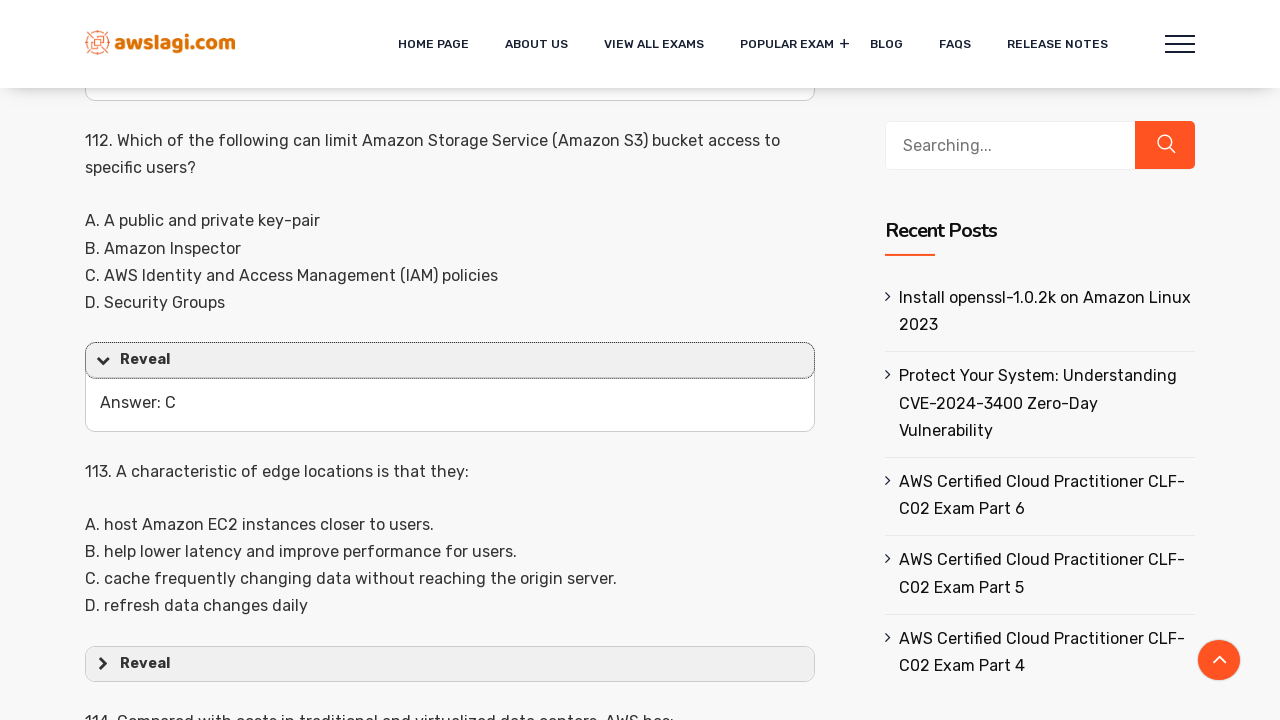

Clicked a spoiler section to expand it
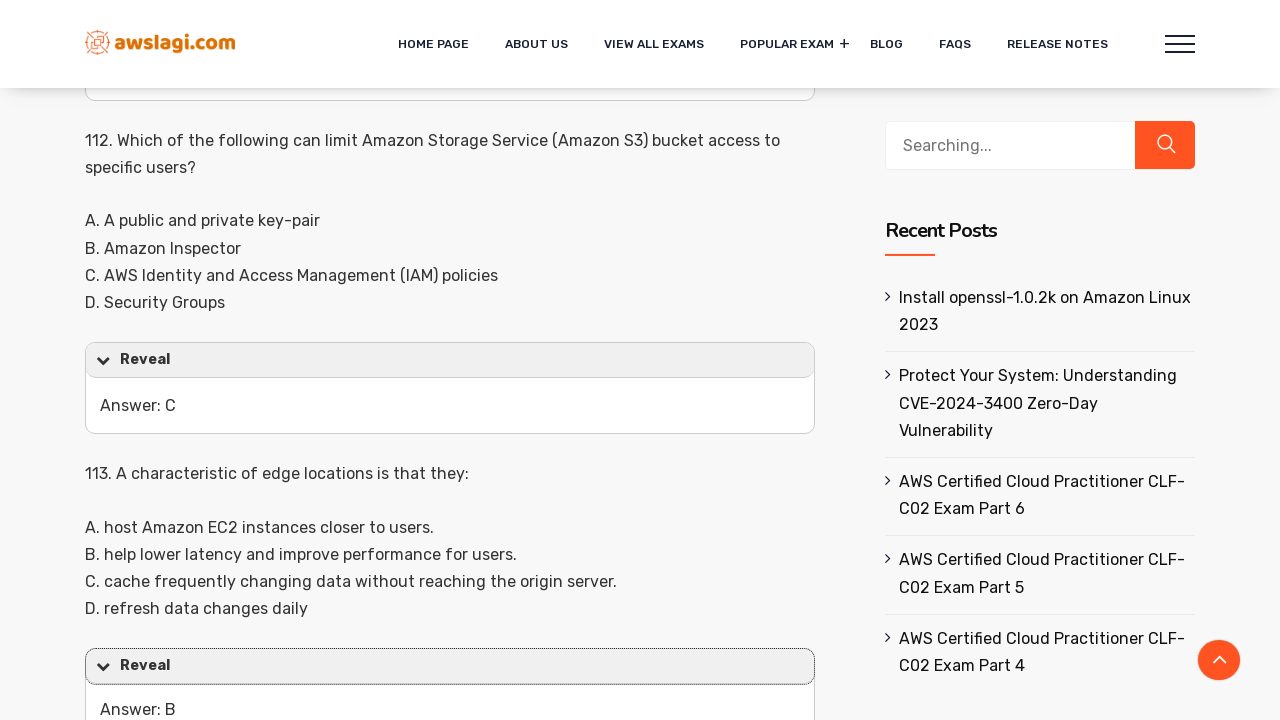

Clicked a spoiler section to expand it
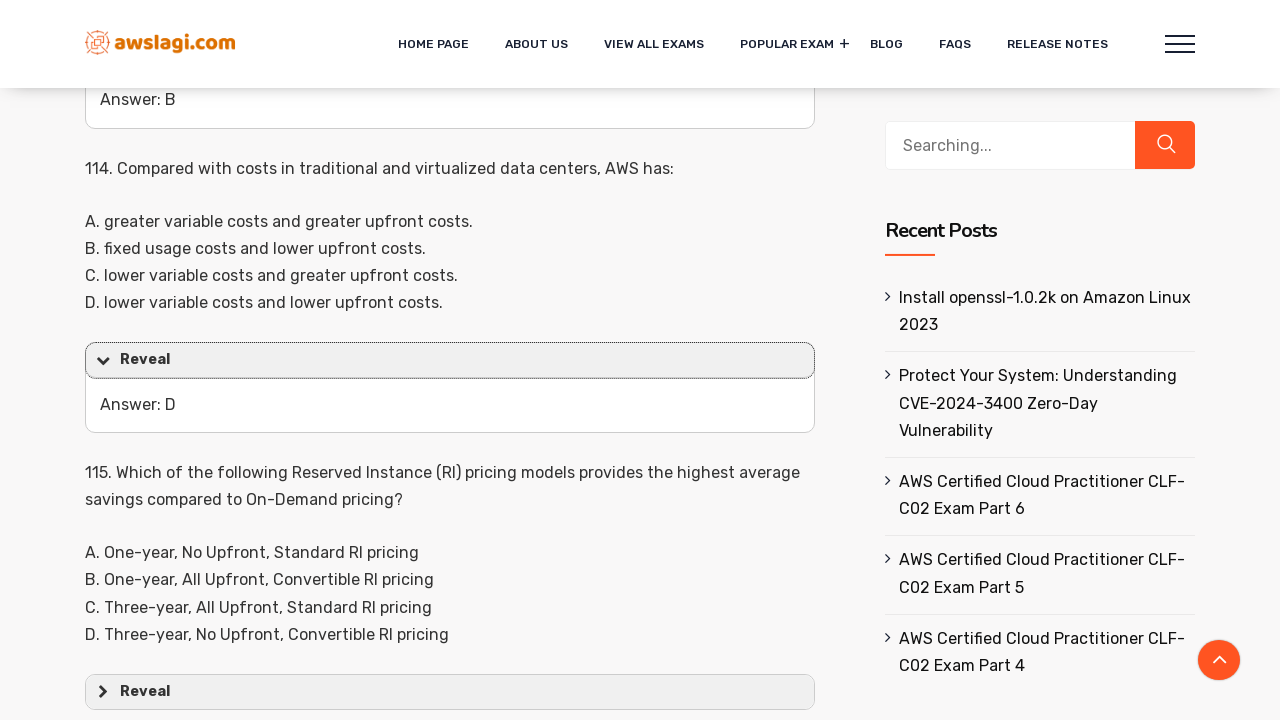

Clicked a spoiler section to expand it
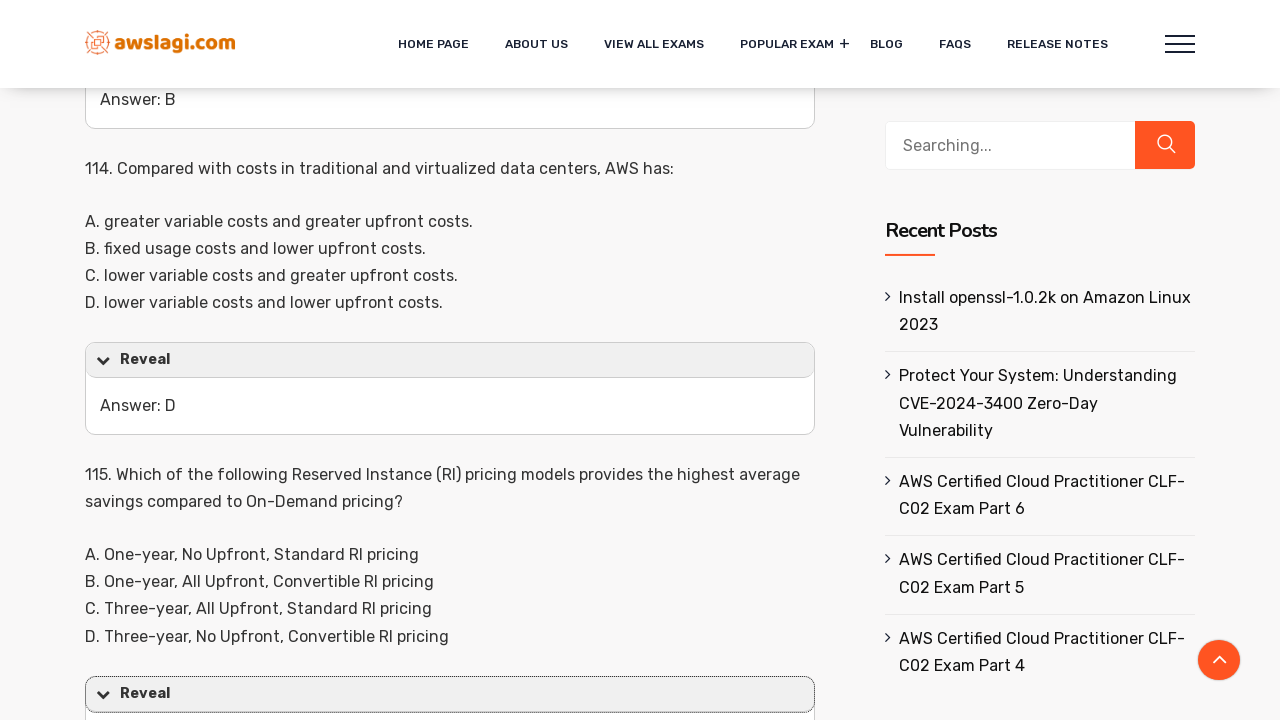

Clicked a spoiler section to expand it
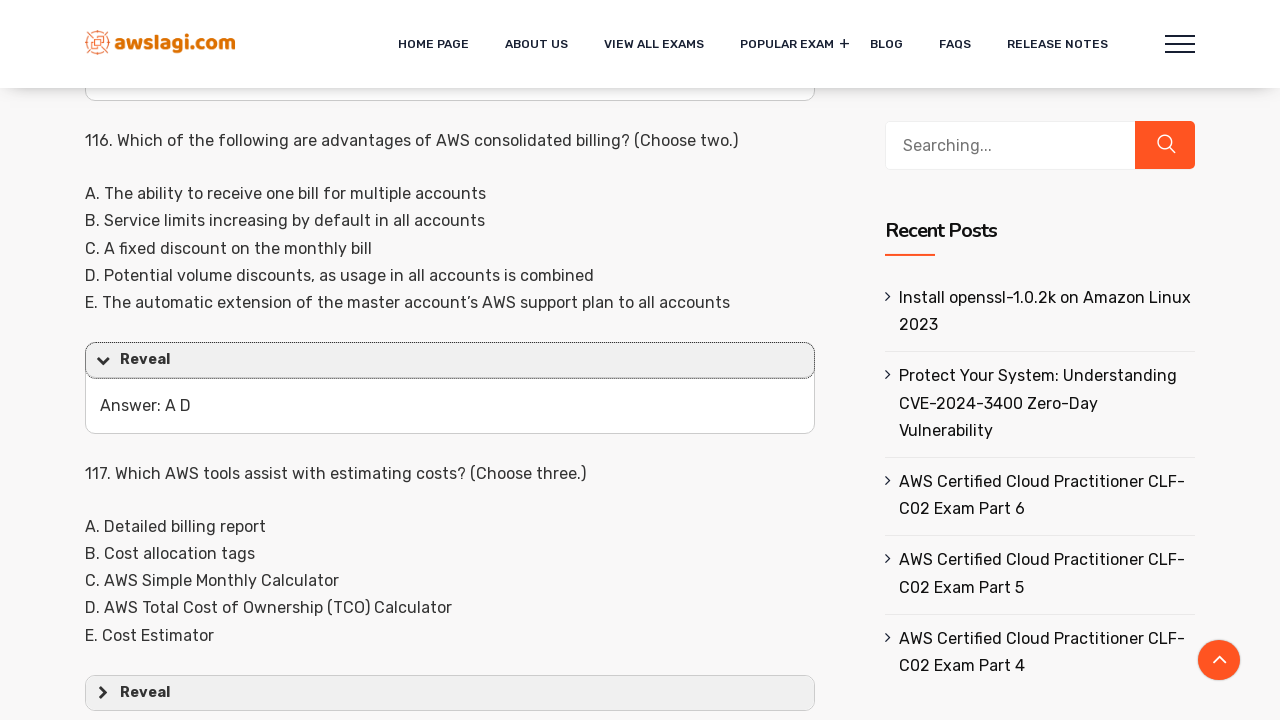

Clicked a spoiler section to expand it
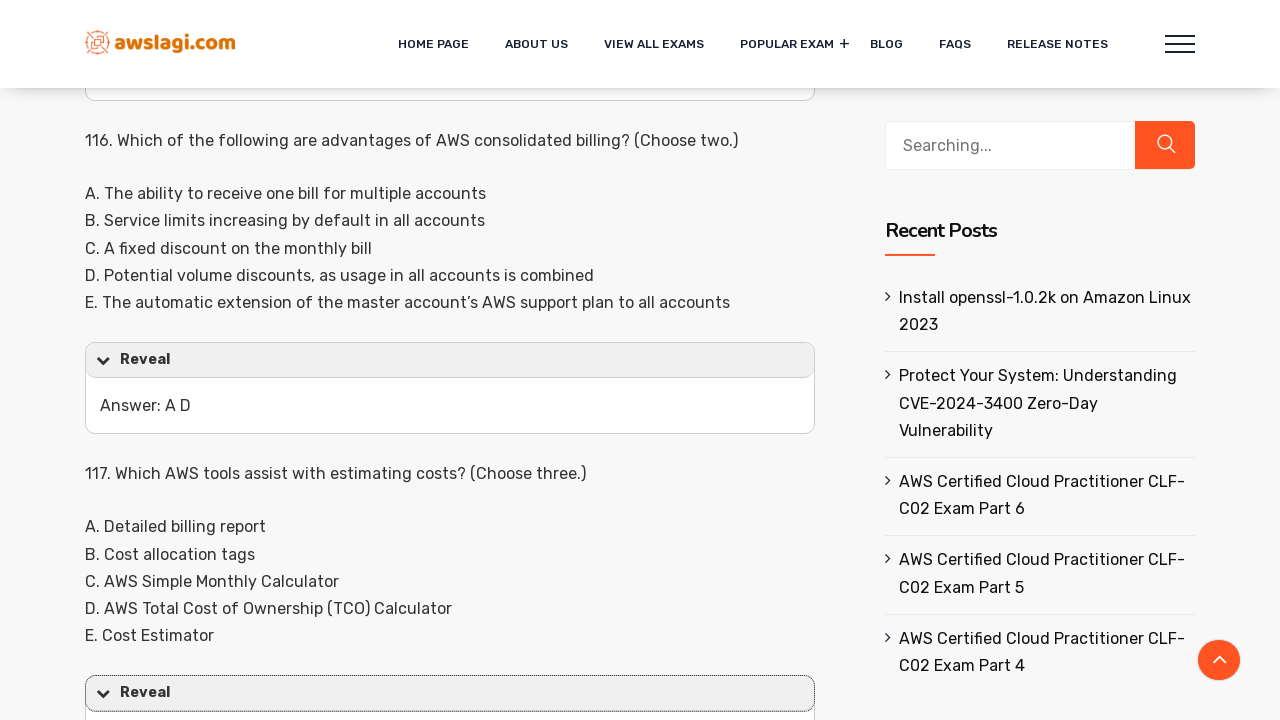

Clicked a spoiler section to expand it
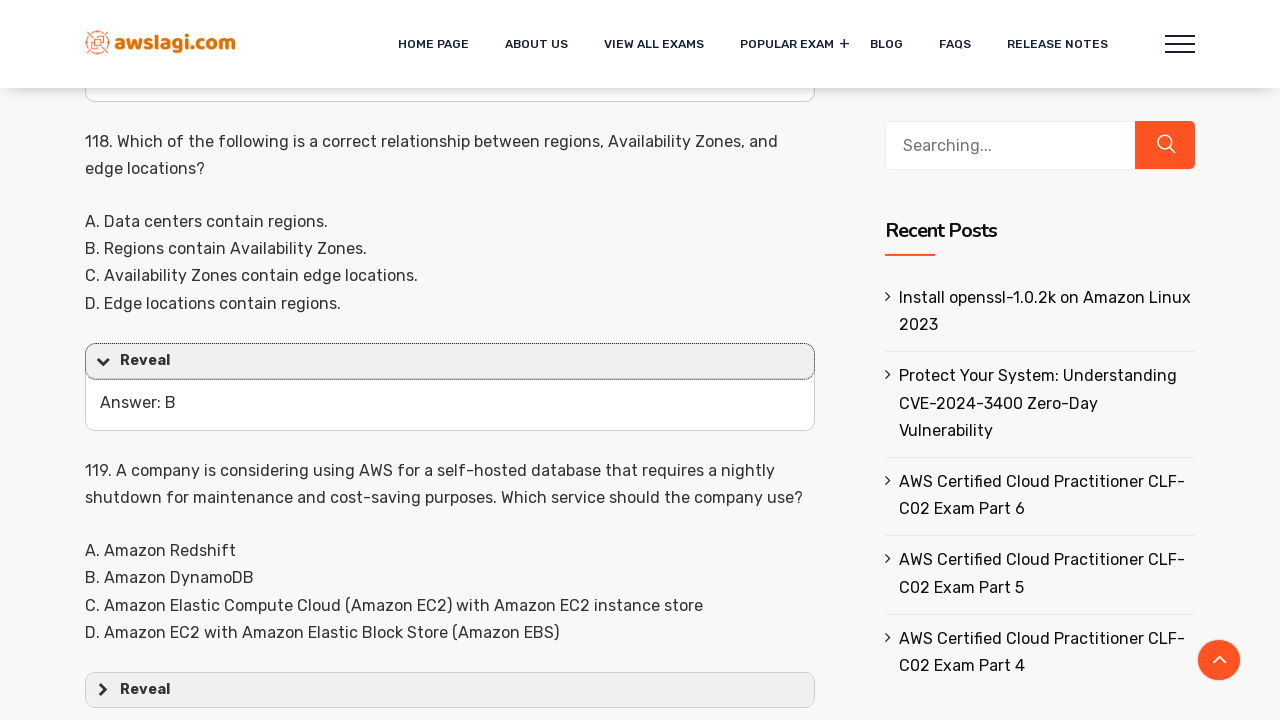

Clicked a spoiler section to expand it
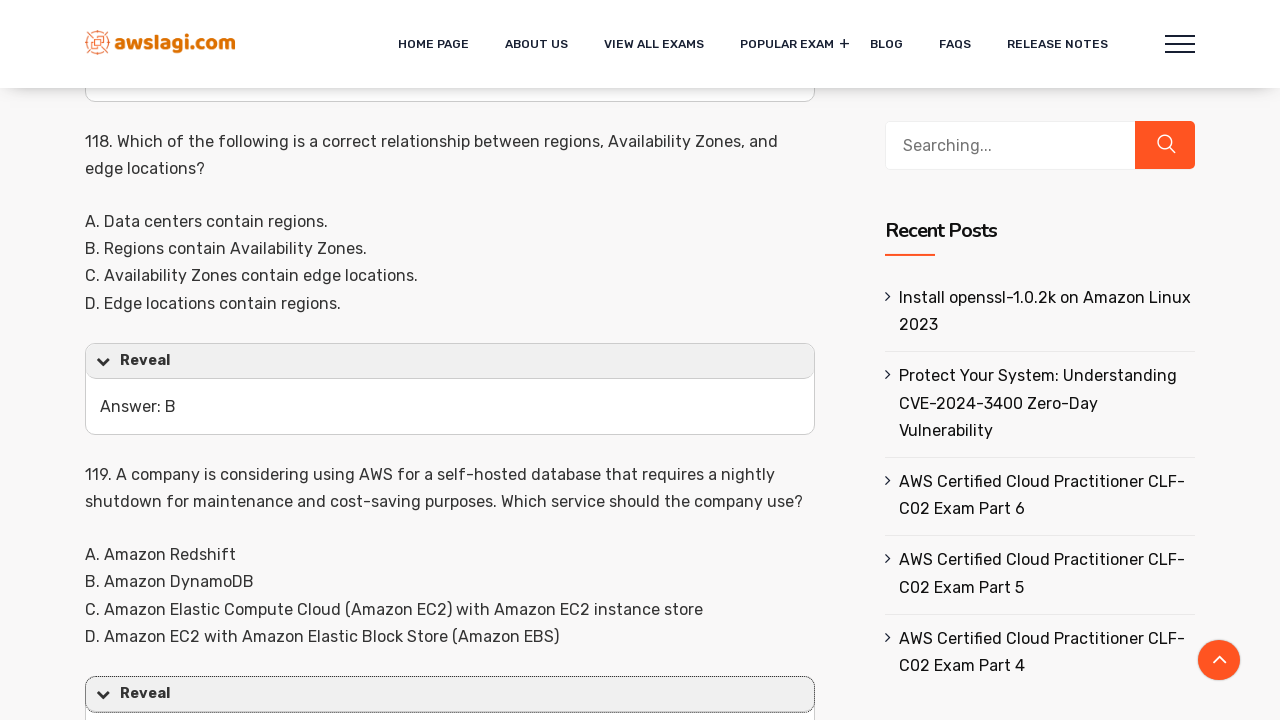

Clicked a spoiler section to expand it
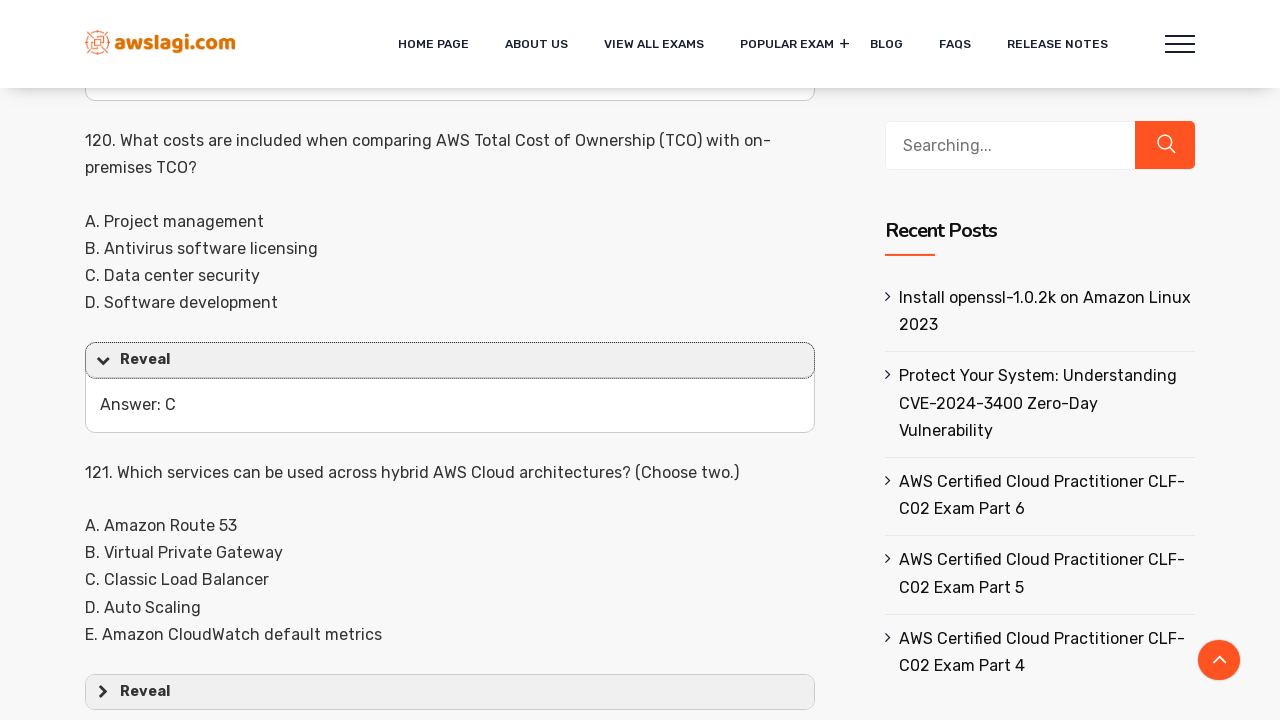

Clicked a spoiler section to expand it
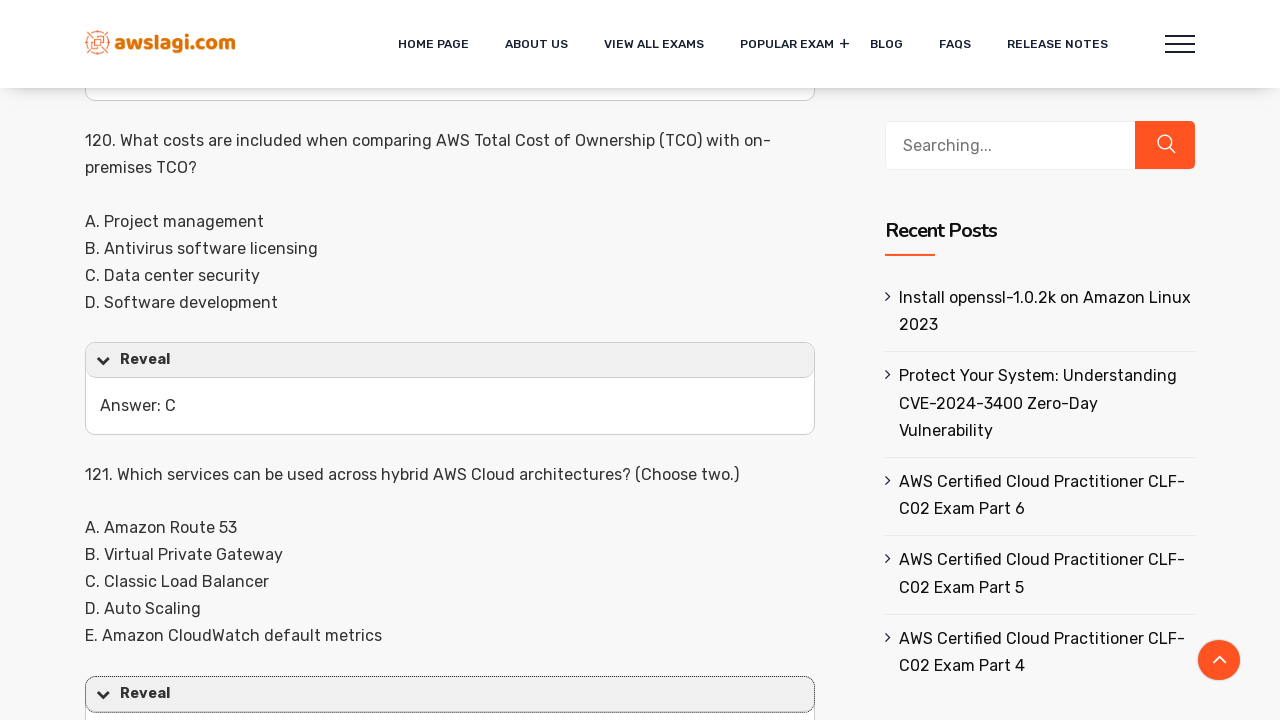

Clicked a spoiler section to expand it
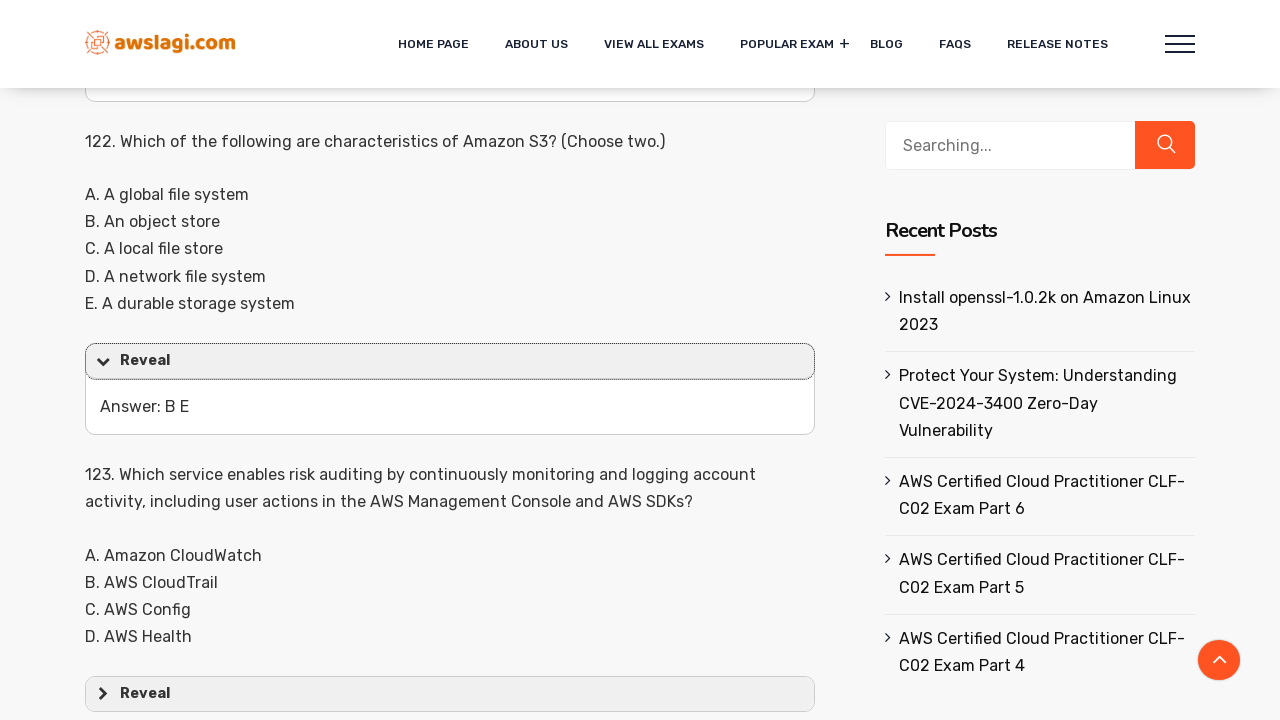

Clicked a spoiler section to expand it
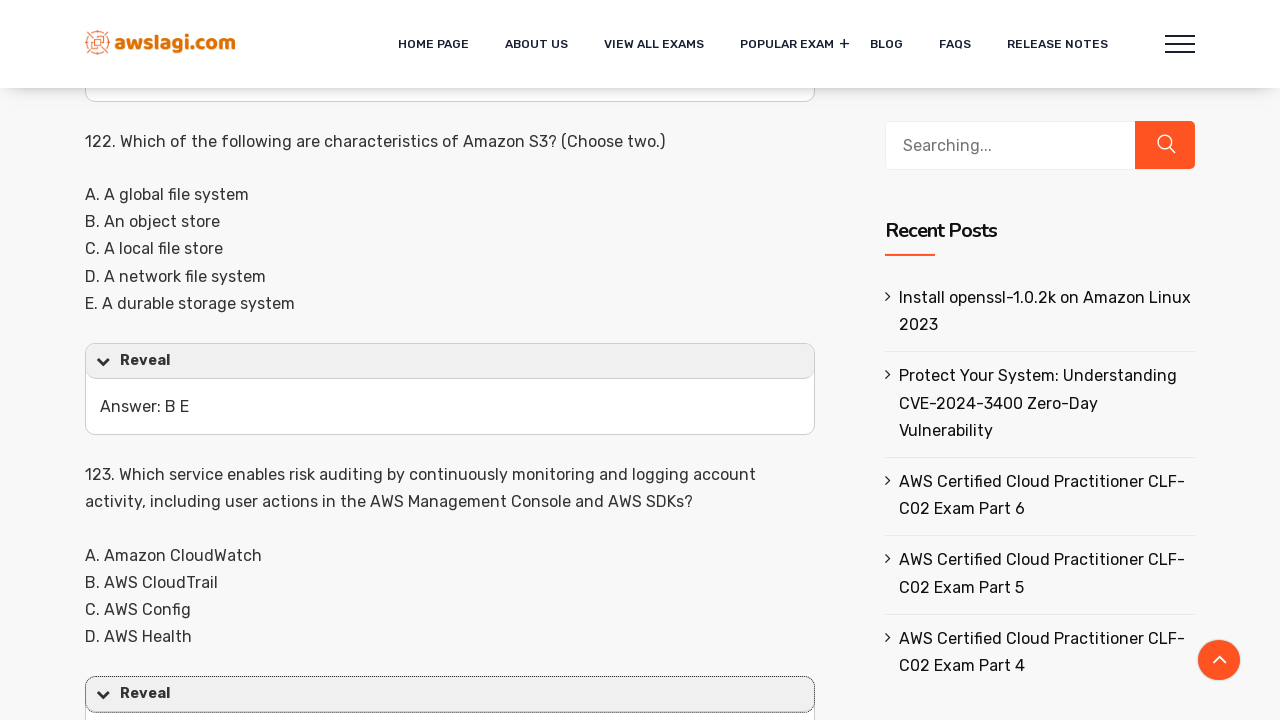

Clicked a spoiler section to expand it
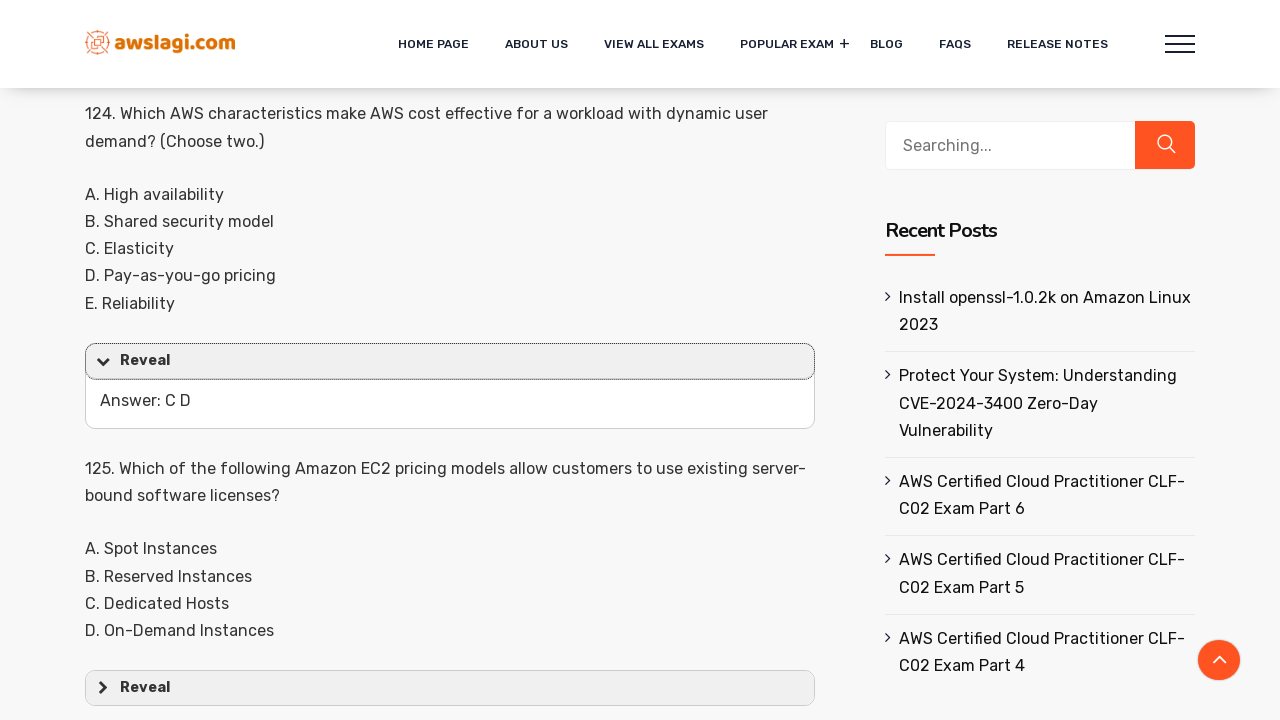

Clicked a spoiler section to expand it
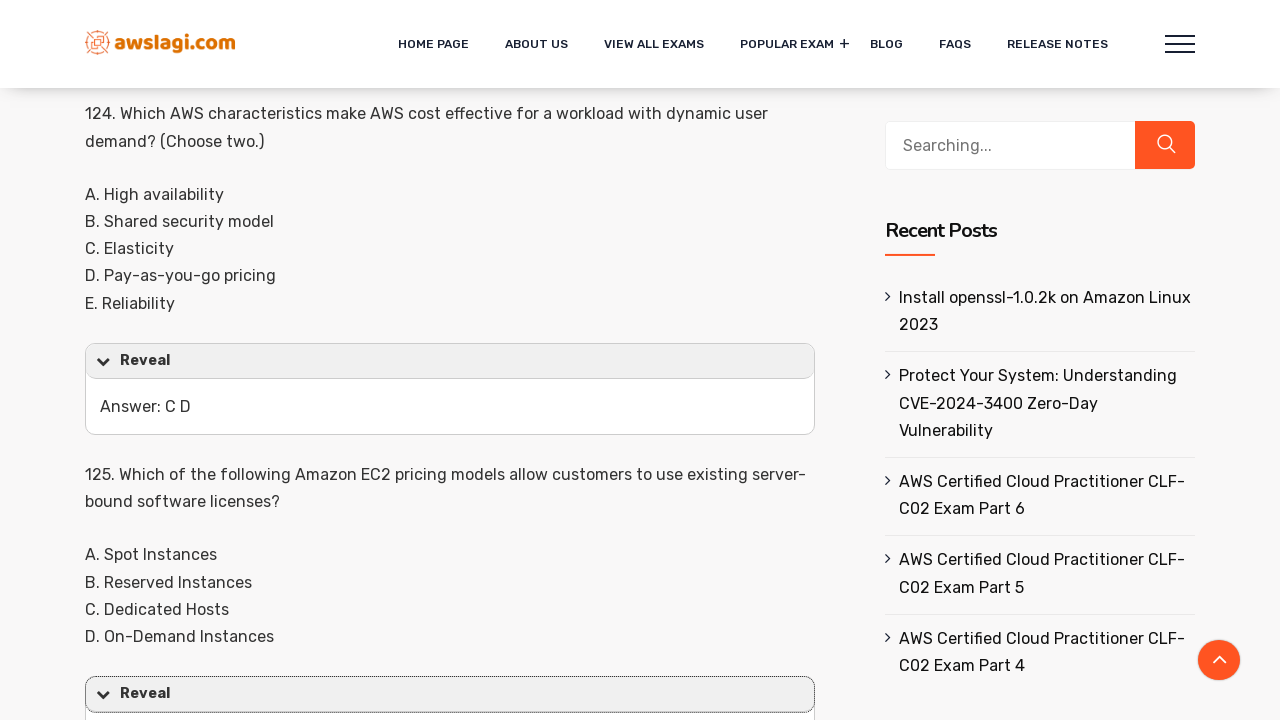

Clicked a spoiler section to expand it
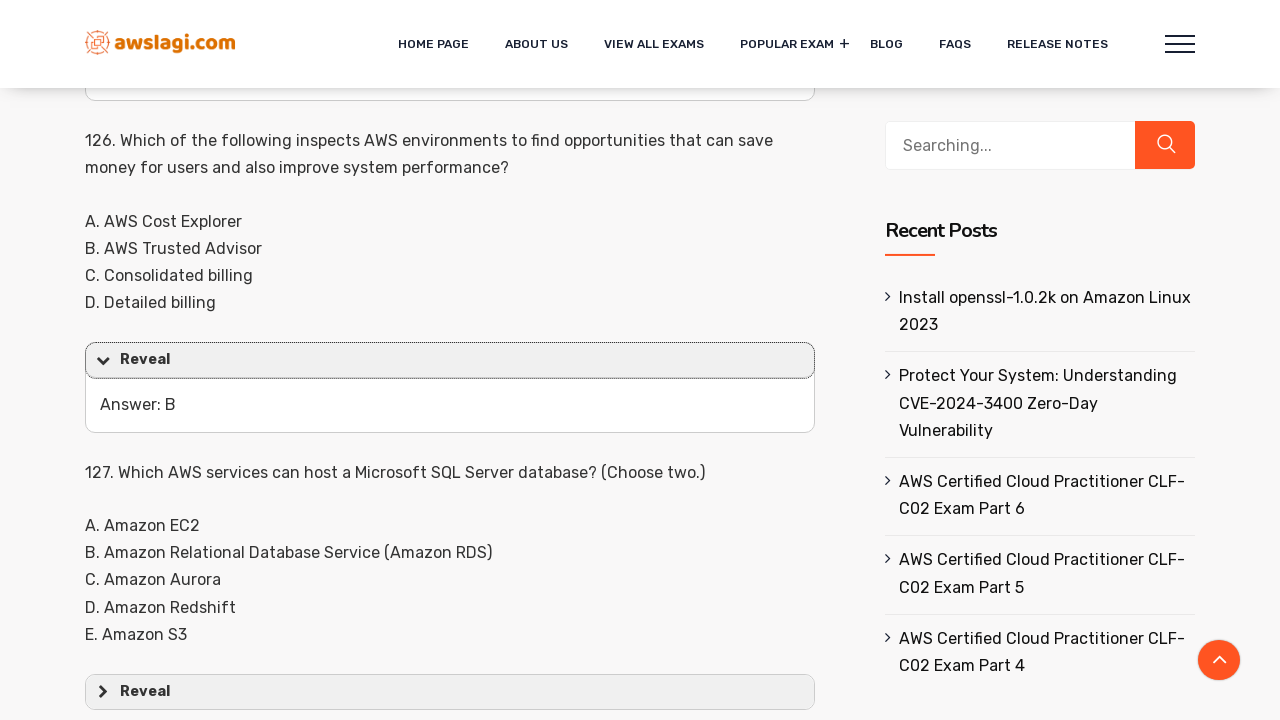

Clicked a spoiler section to expand it
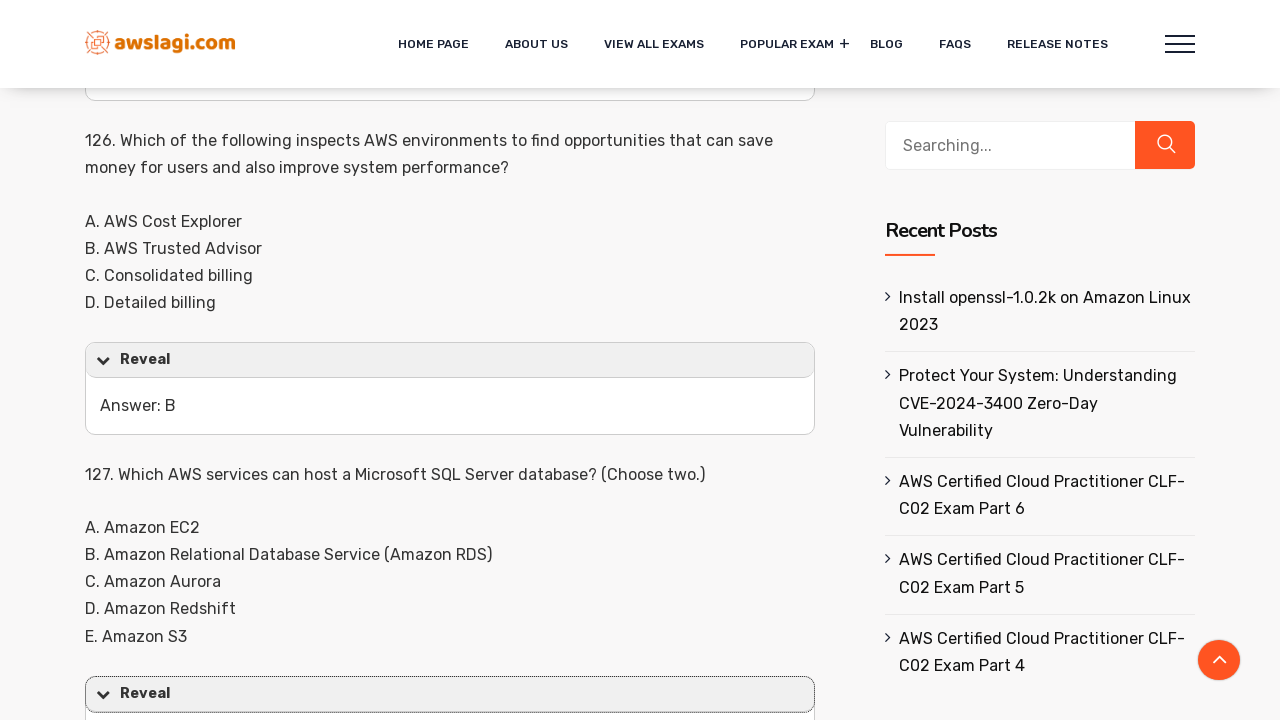

Clicked a spoiler section to expand it
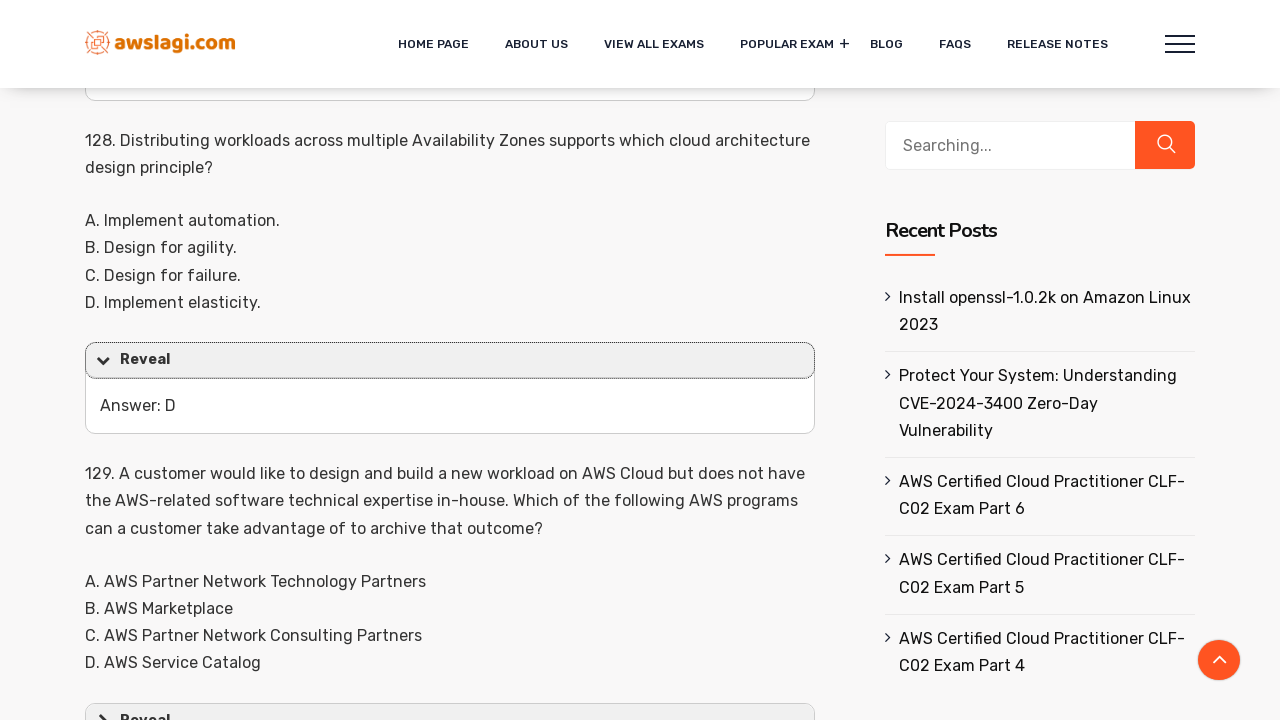

Clicked a spoiler section to expand it
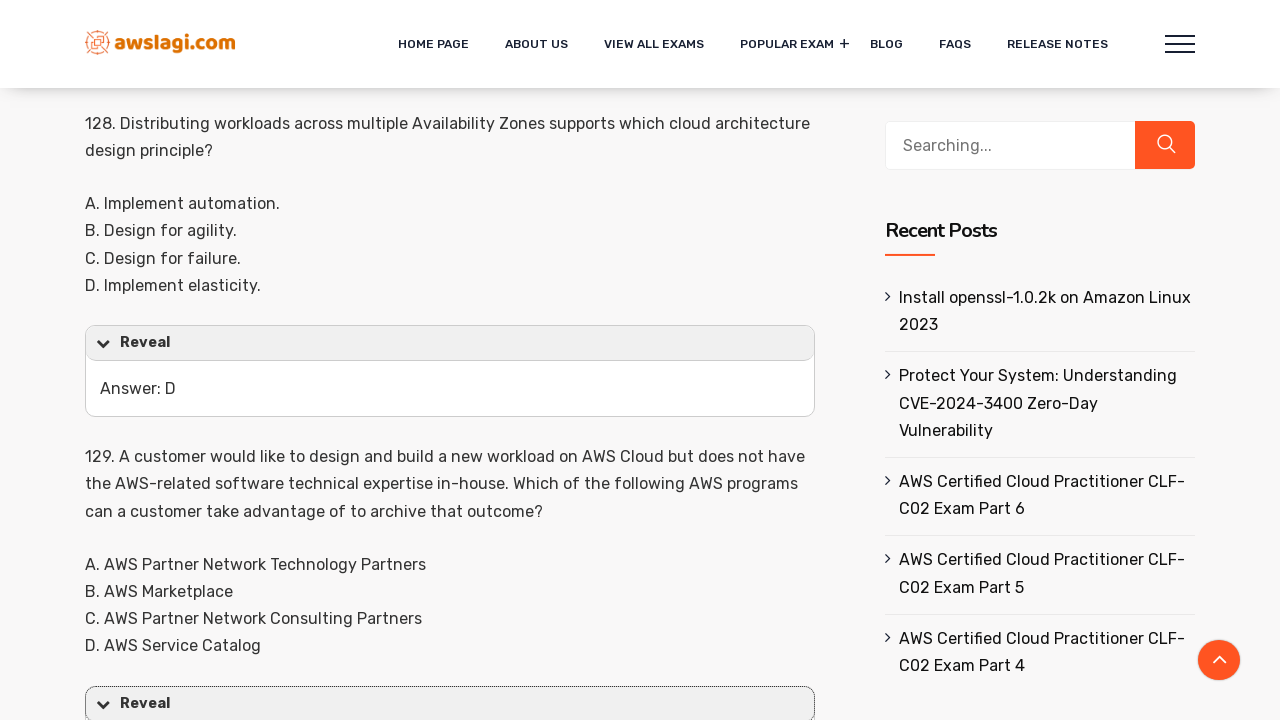

Clicked a spoiler section to expand it
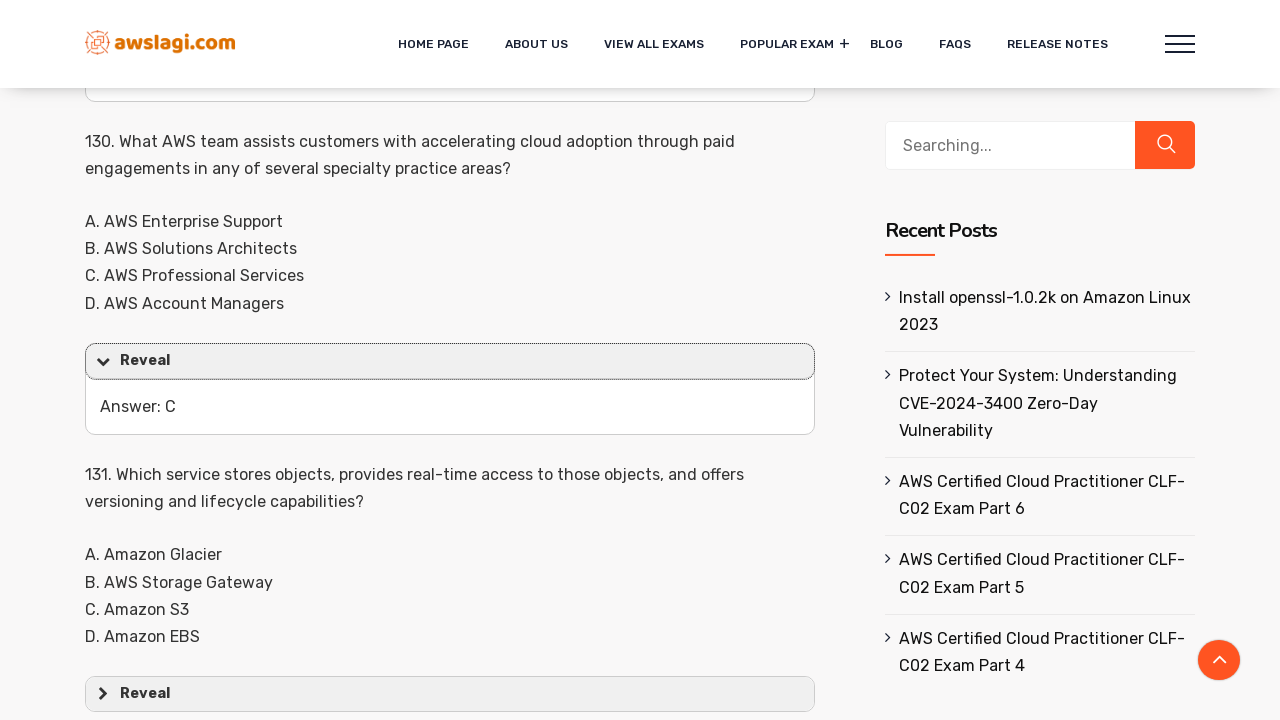

Clicked a spoiler section to expand it
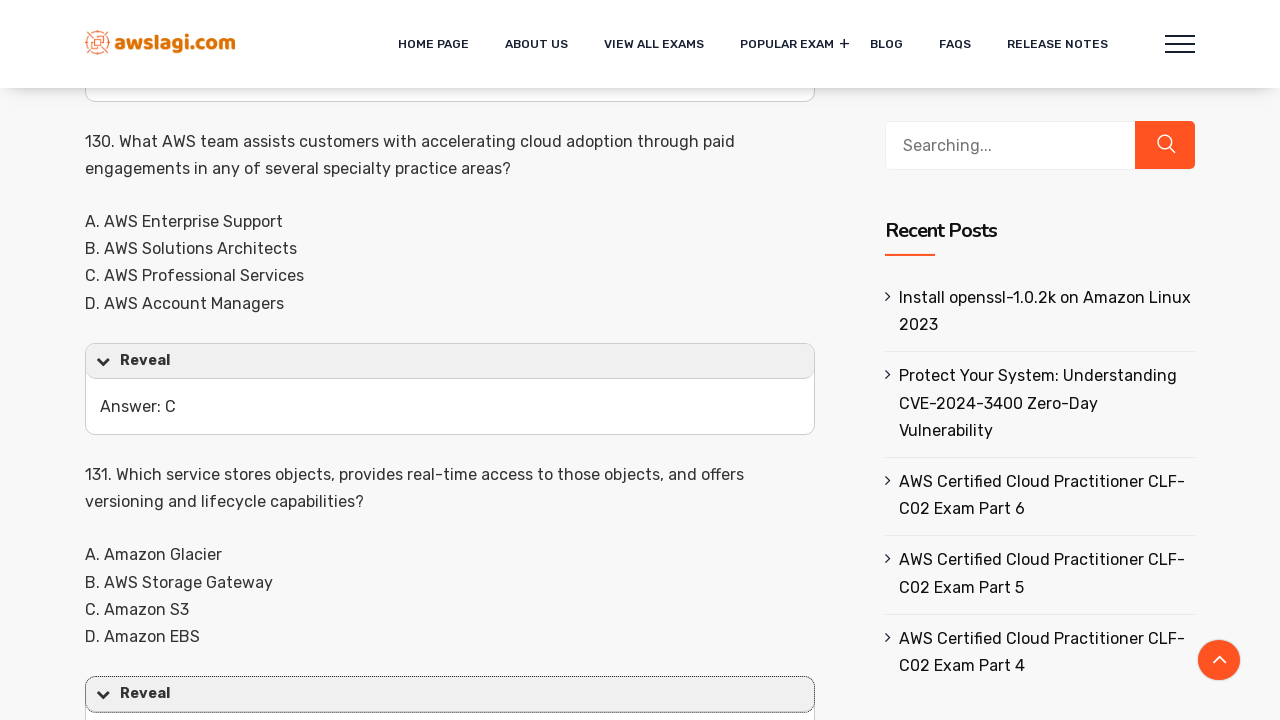

Clicked a spoiler section to expand it
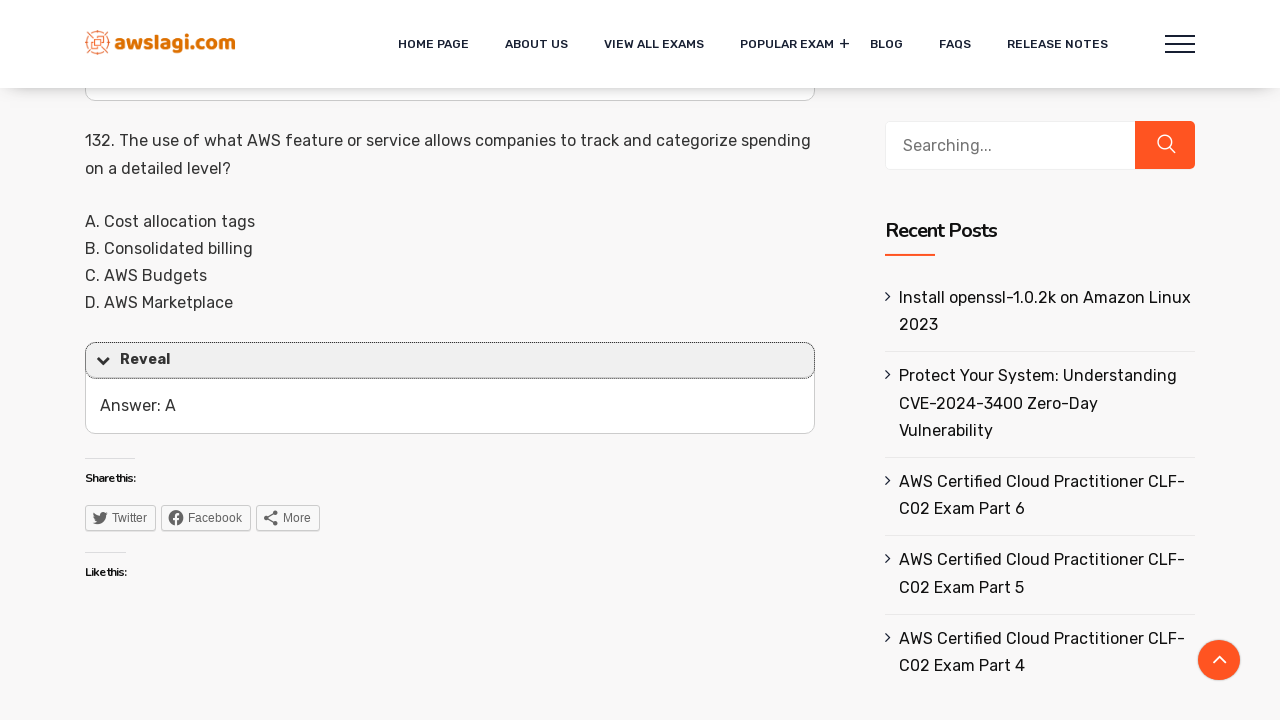

Waited for all sections to fully expand
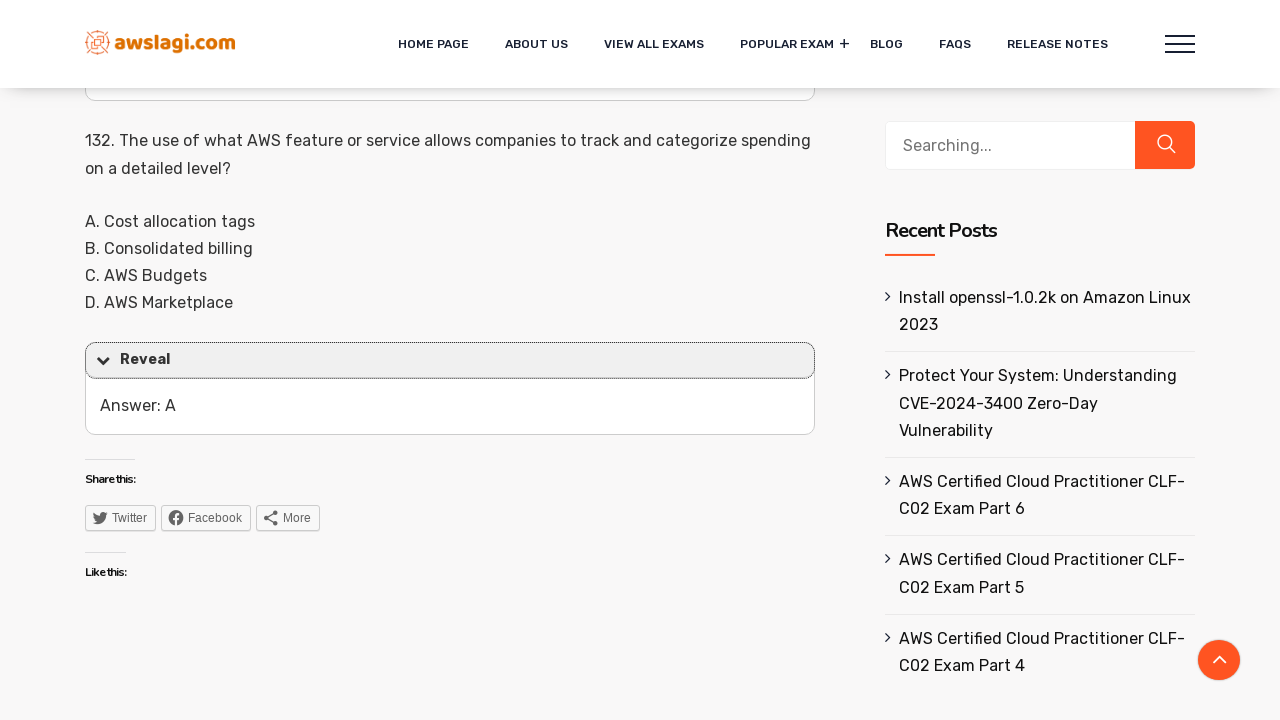

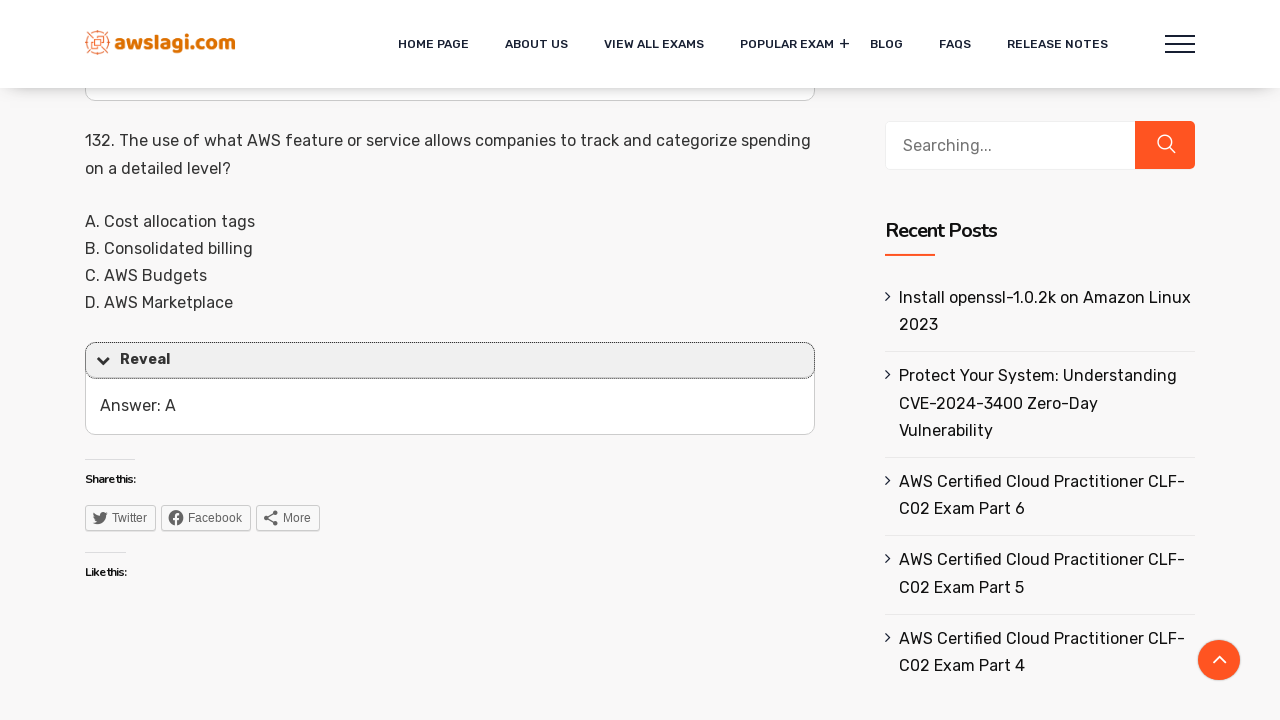